Tests filling a large form by populating all text input fields with a value and then clicking the submit button

Starting URL: http://suninjuly.github.io/huge_form.html

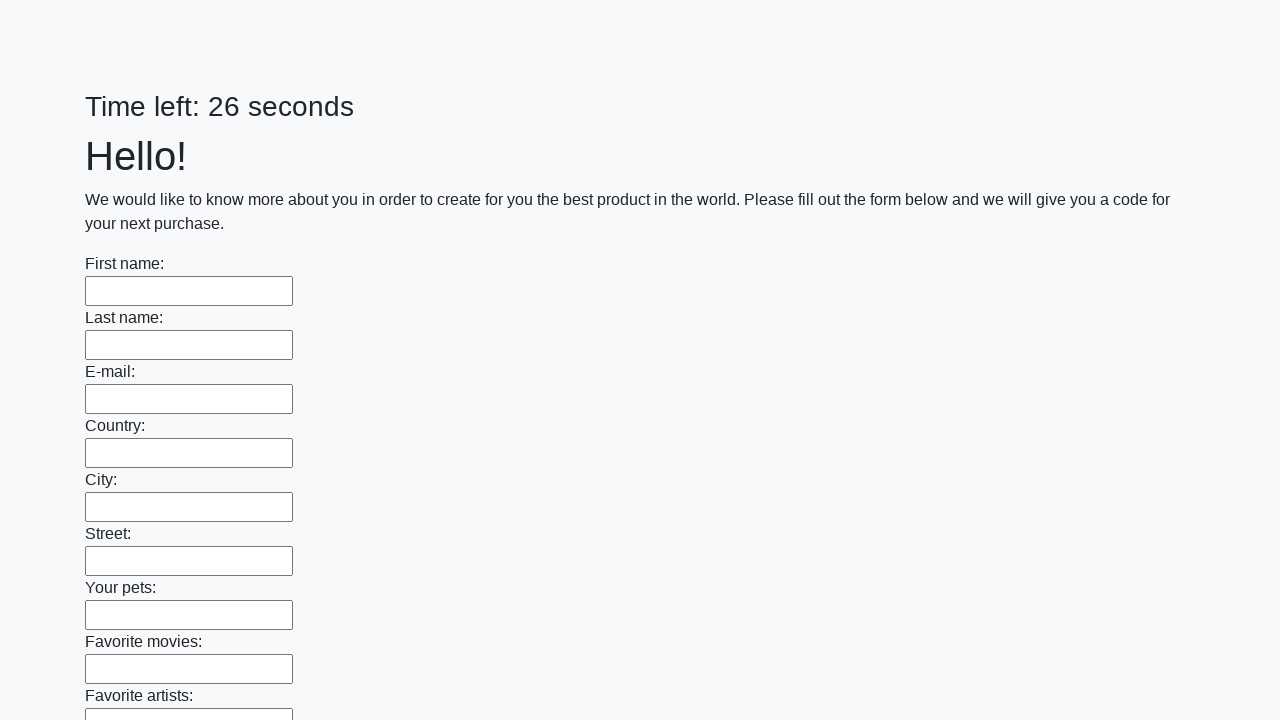

Located all text input fields on the form
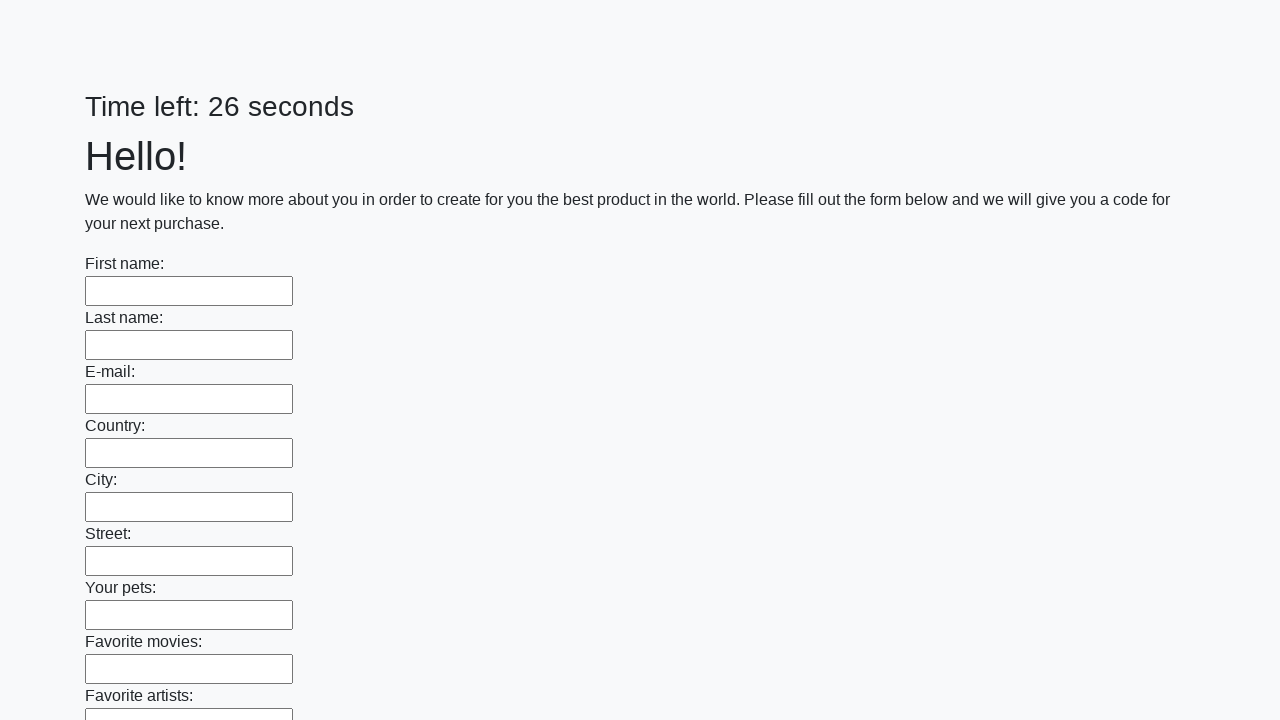

Counted 100 text input fields
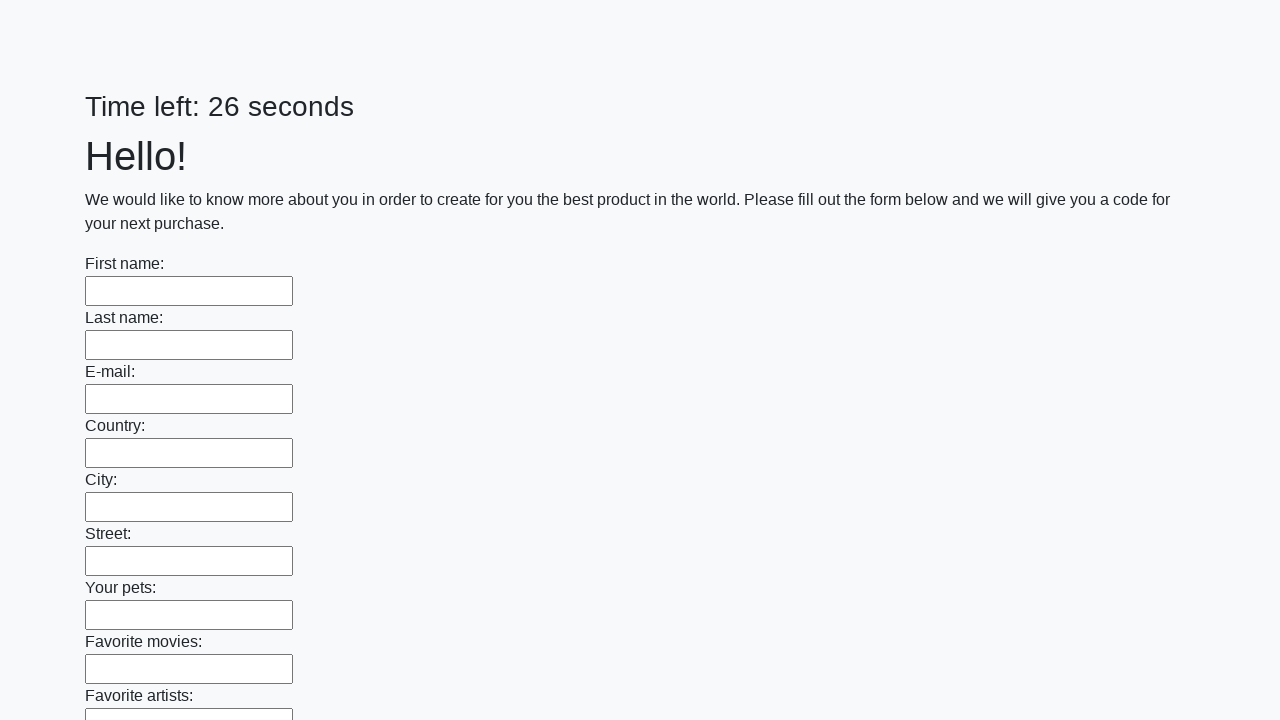

Filled text input field 1 with 'Мой ответ' on [type="text"] >> nth=0
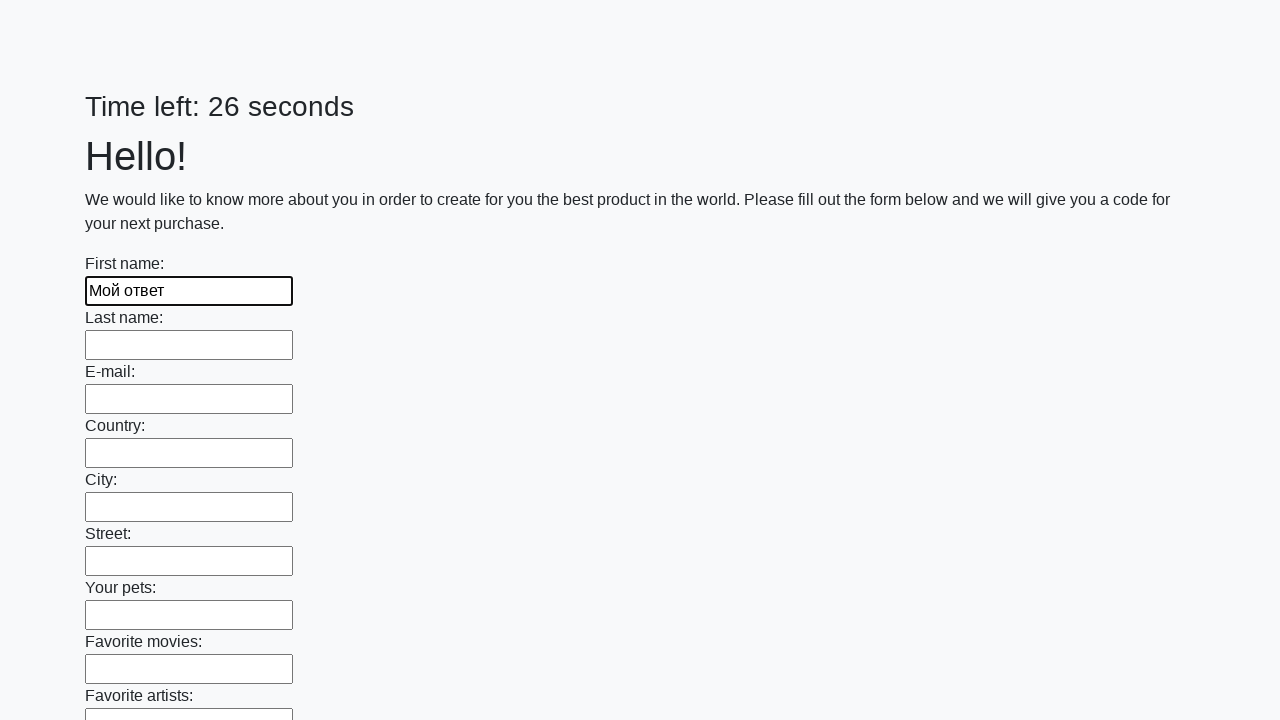

Filled text input field 2 with 'Мой ответ' on [type="text"] >> nth=1
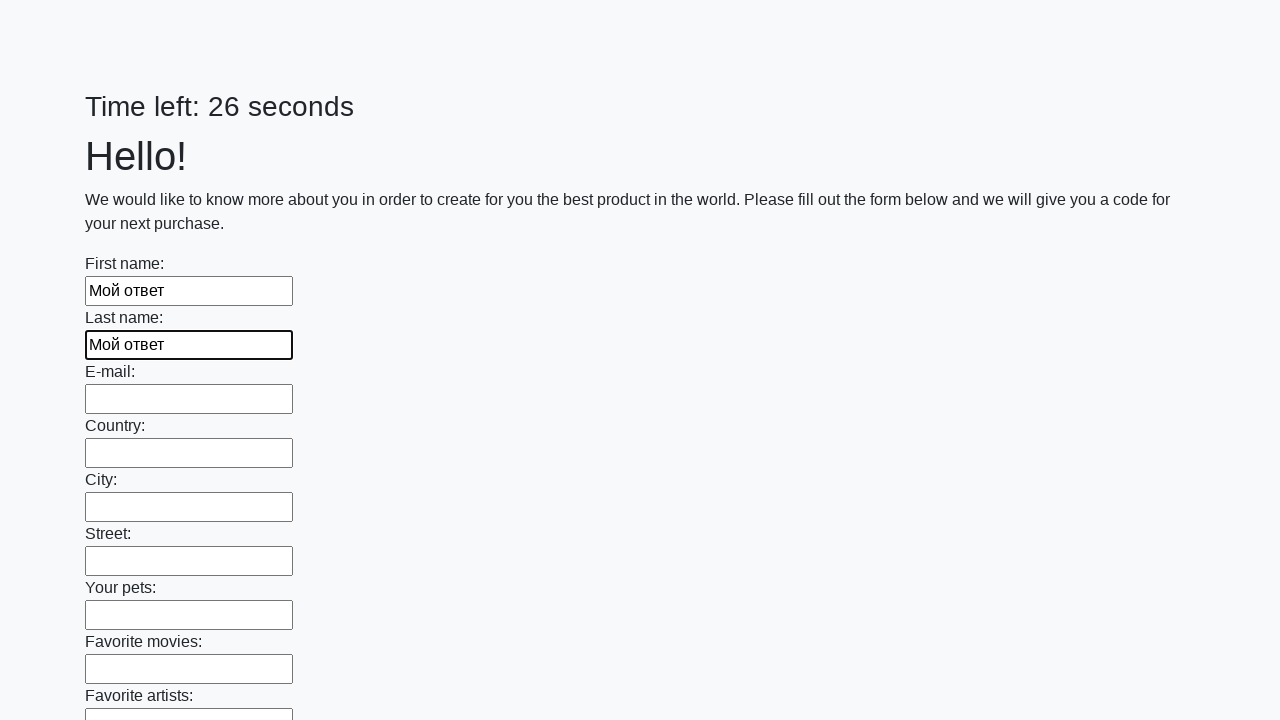

Filled text input field 3 with 'Мой ответ' on [type="text"] >> nth=2
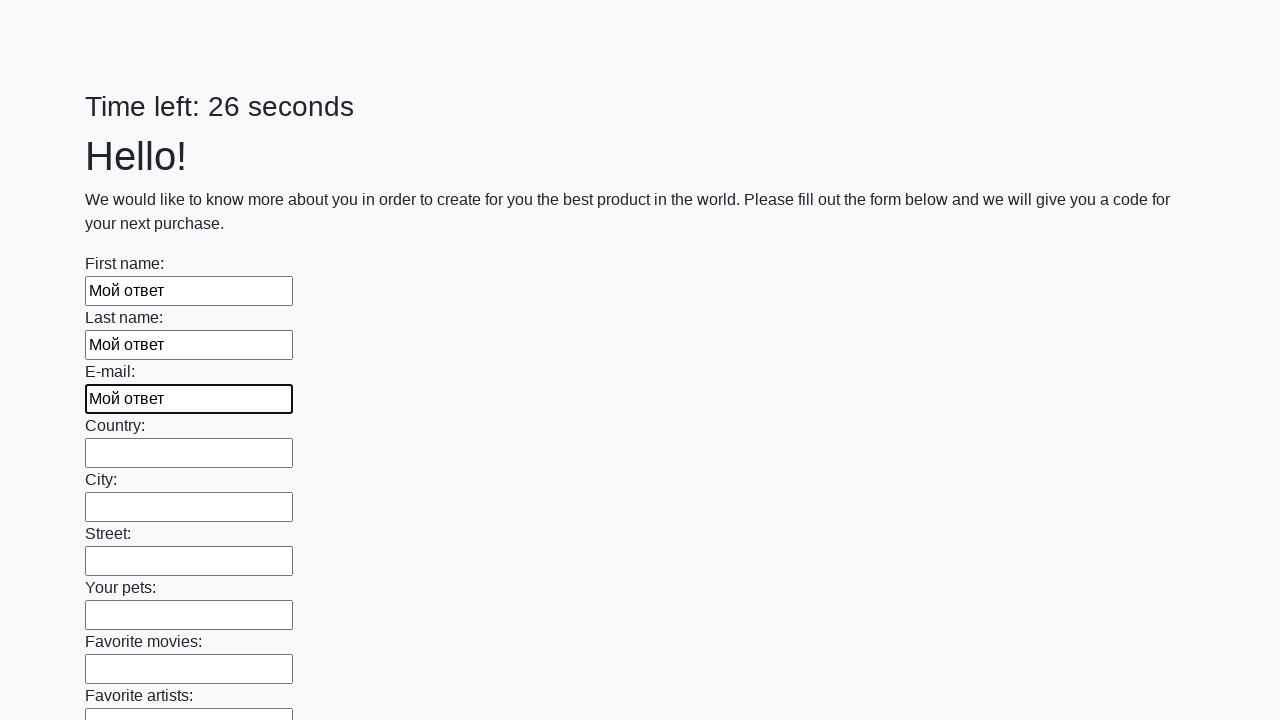

Filled text input field 4 with 'Мой ответ' on [type="text"] >> nth=3
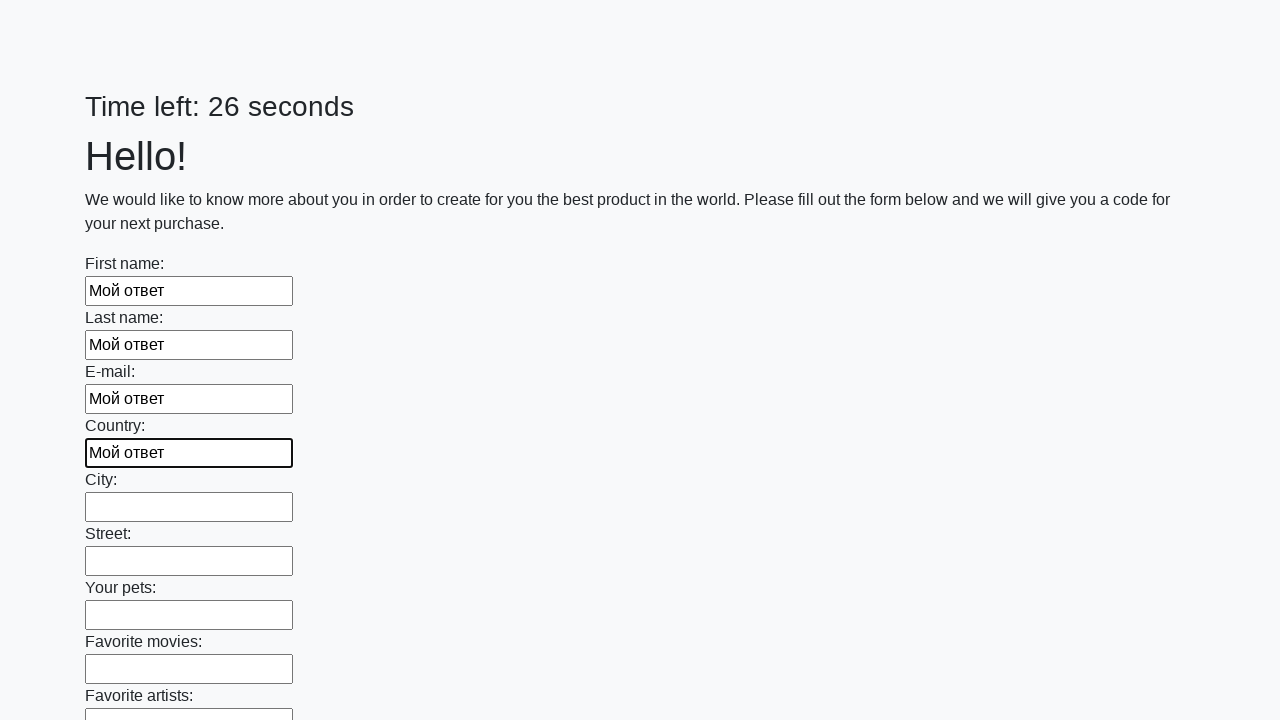

Filled text input field 5 with 'Мой ответ' on [type="text"] >> nth=4
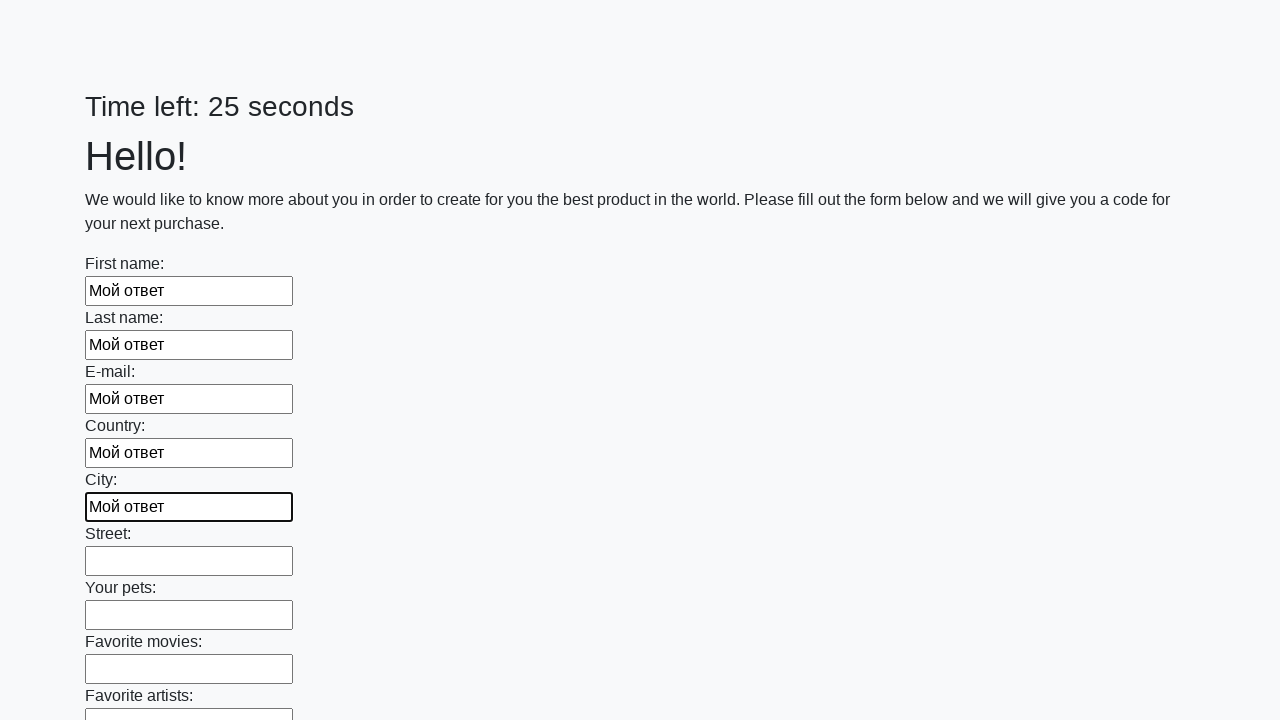

Filled text input field 6 with 'Мой ответ' on [type="text"] >> nth=5
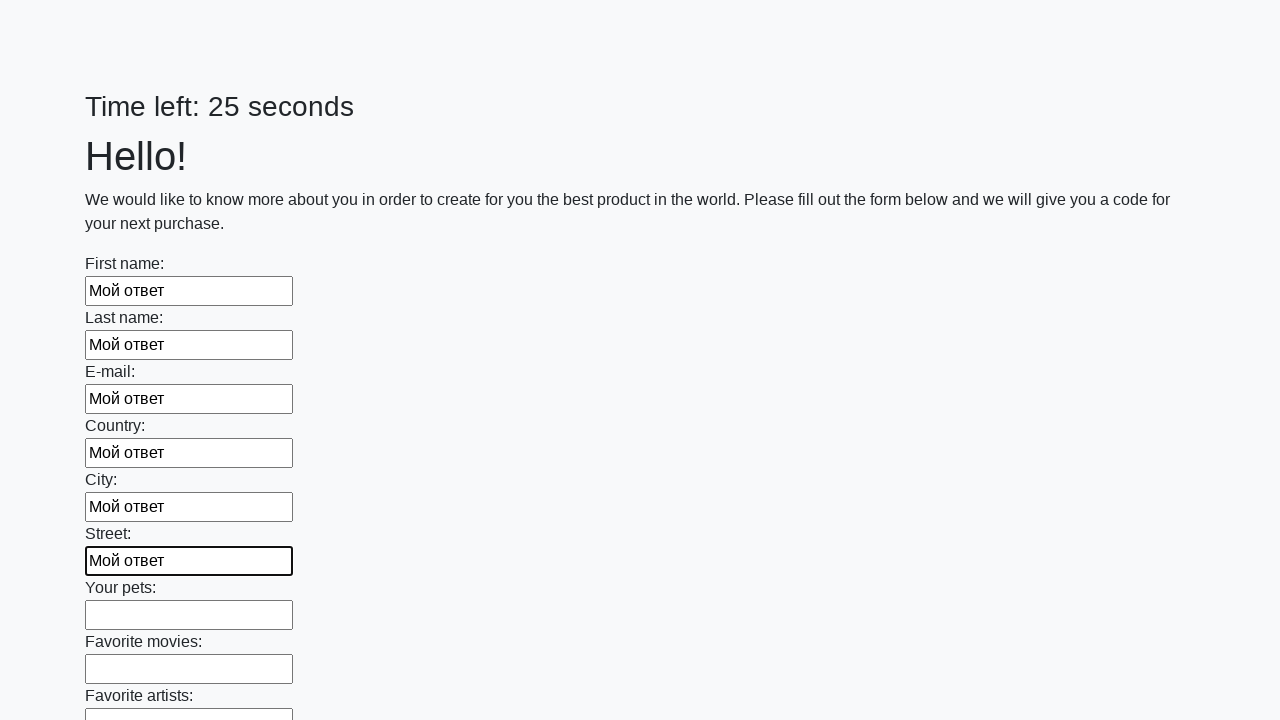

Filled text input field 7 with 'Мой ответ' on [type="text"] >> nth=6
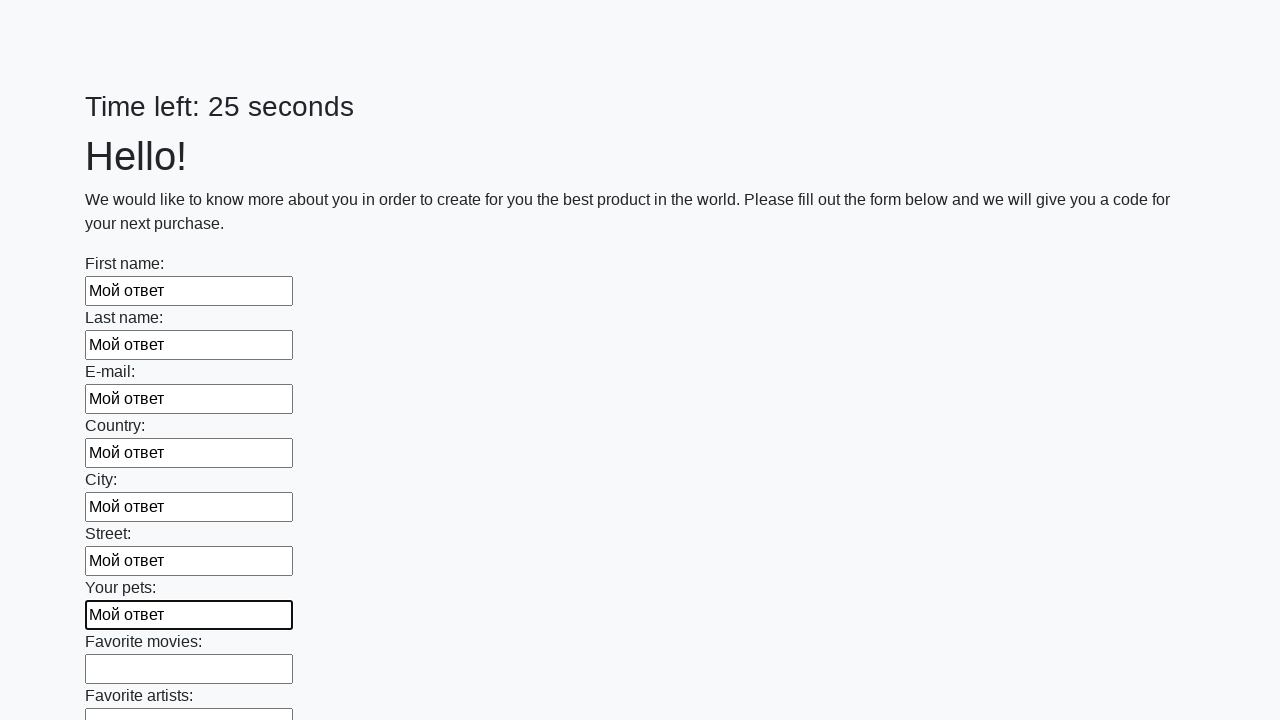

Filled text input field 8 with 'Мой ответ' on [type="text"] >> nth=7
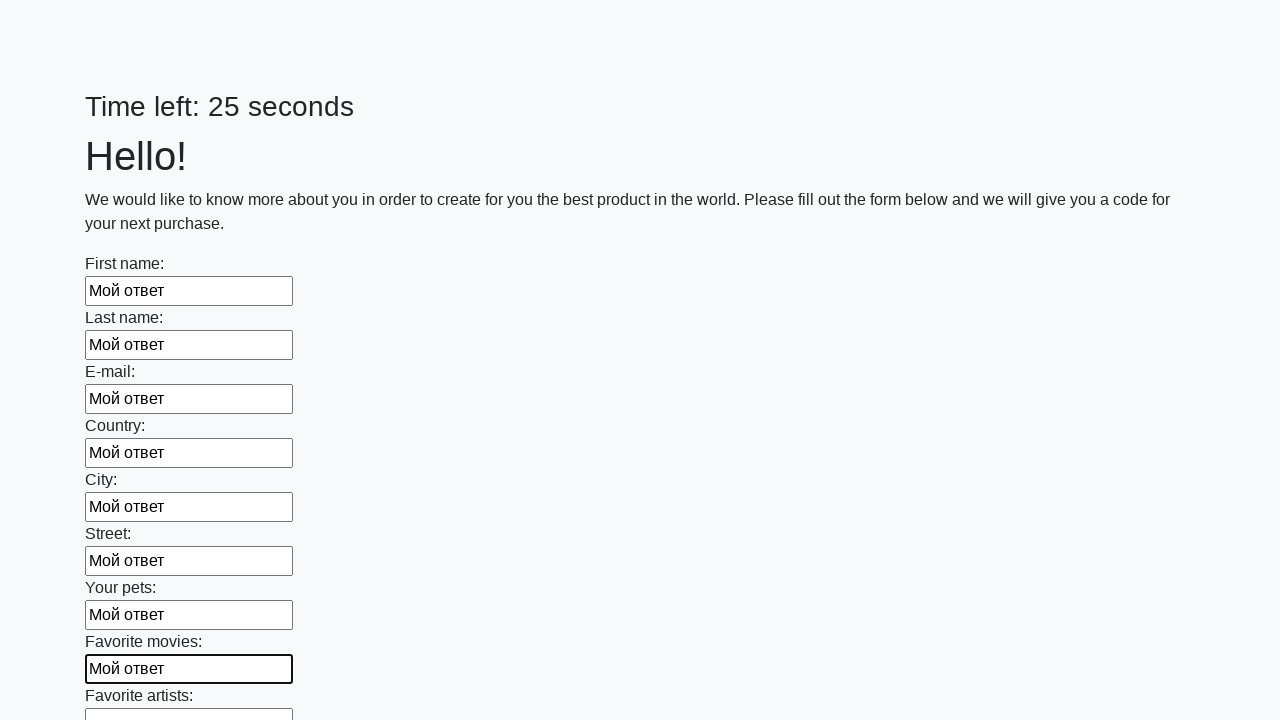

Filled text input field 9 with 'Мой ответ' on [type="text"] >> nth=8
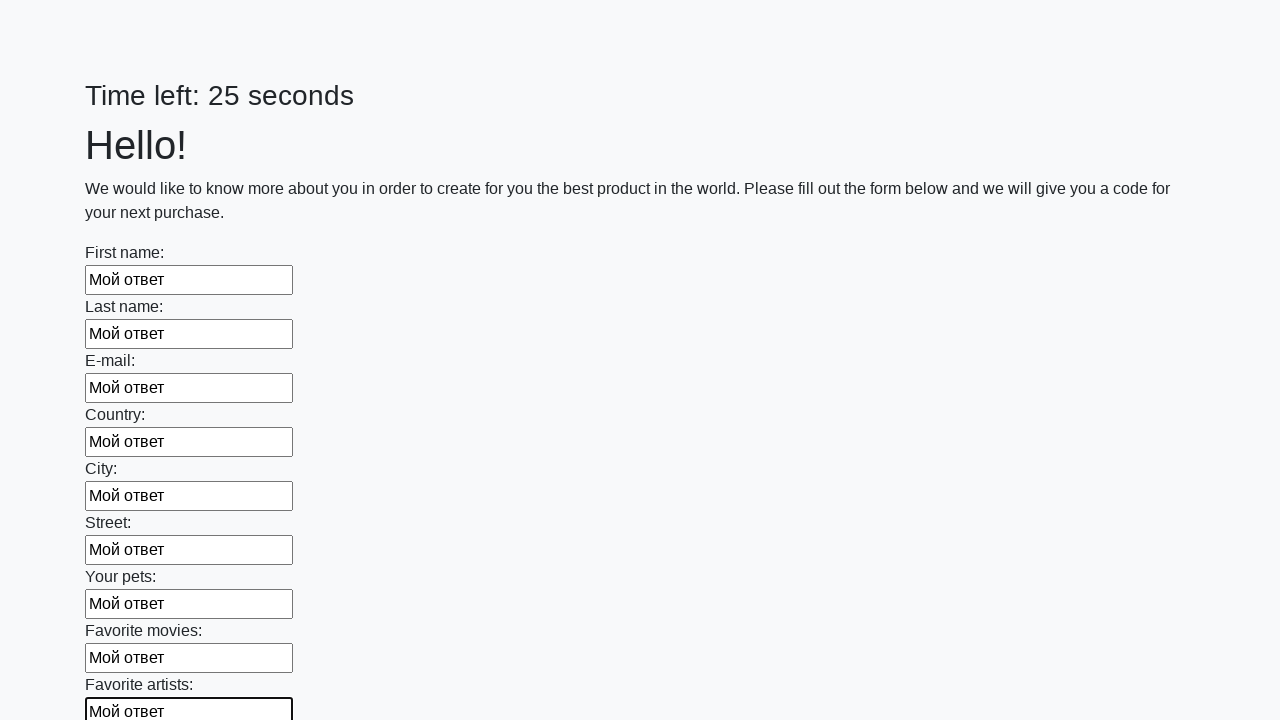

Filled text input field 10 with 'Мой ответ' on [type="text"] >> nth=9
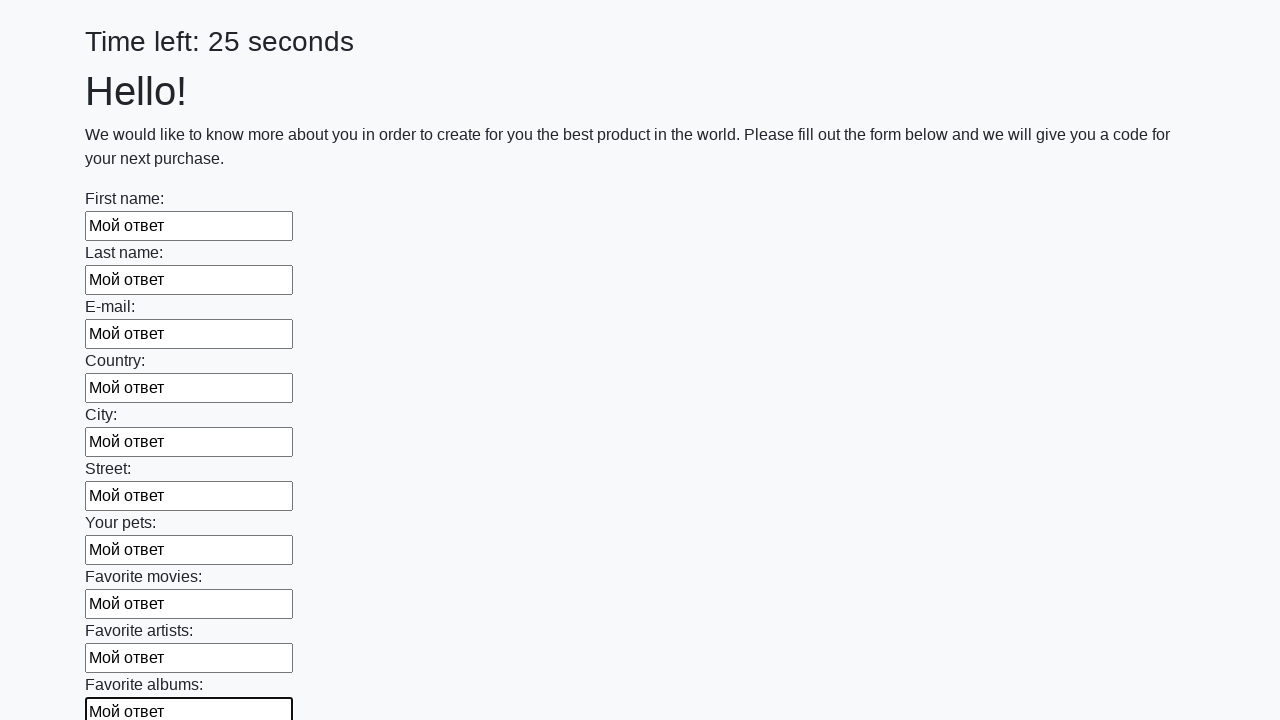

Filled text input field 11 with 'Мой ответ' on [type="text"] >> nth=10
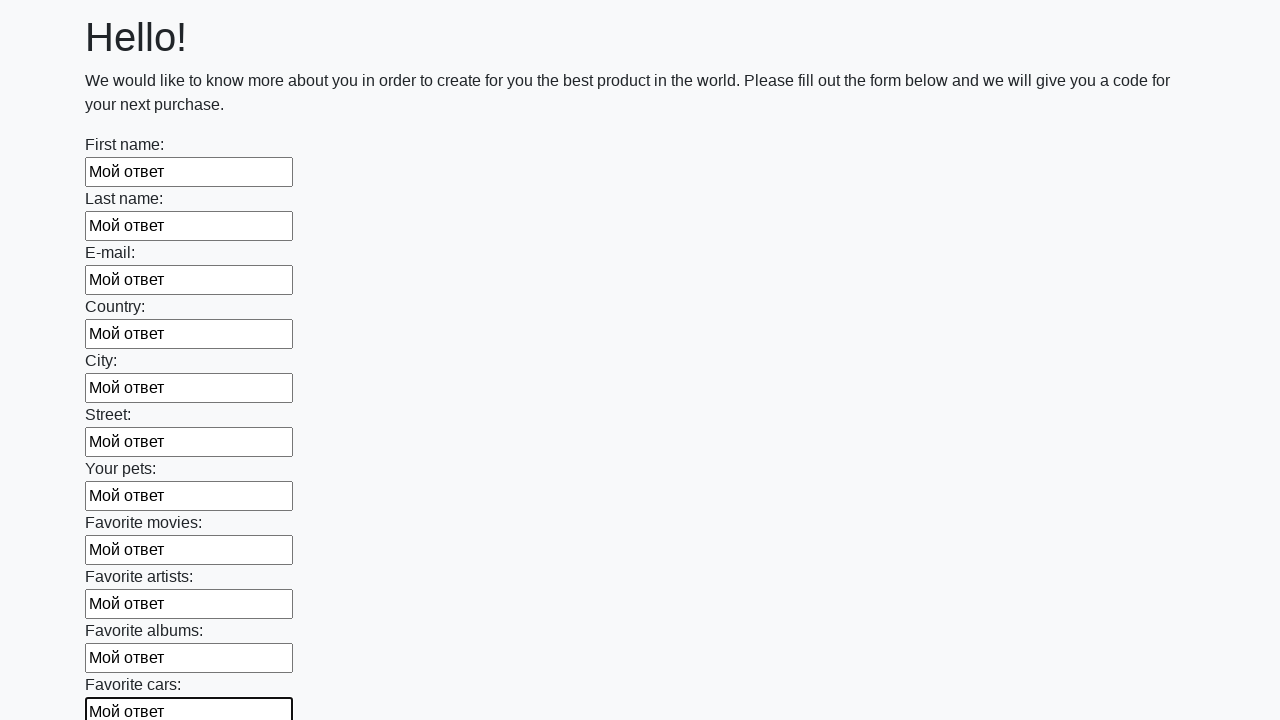

Filled text input field 12 with 'Мой ответ' on [type="text"] >> nth=11
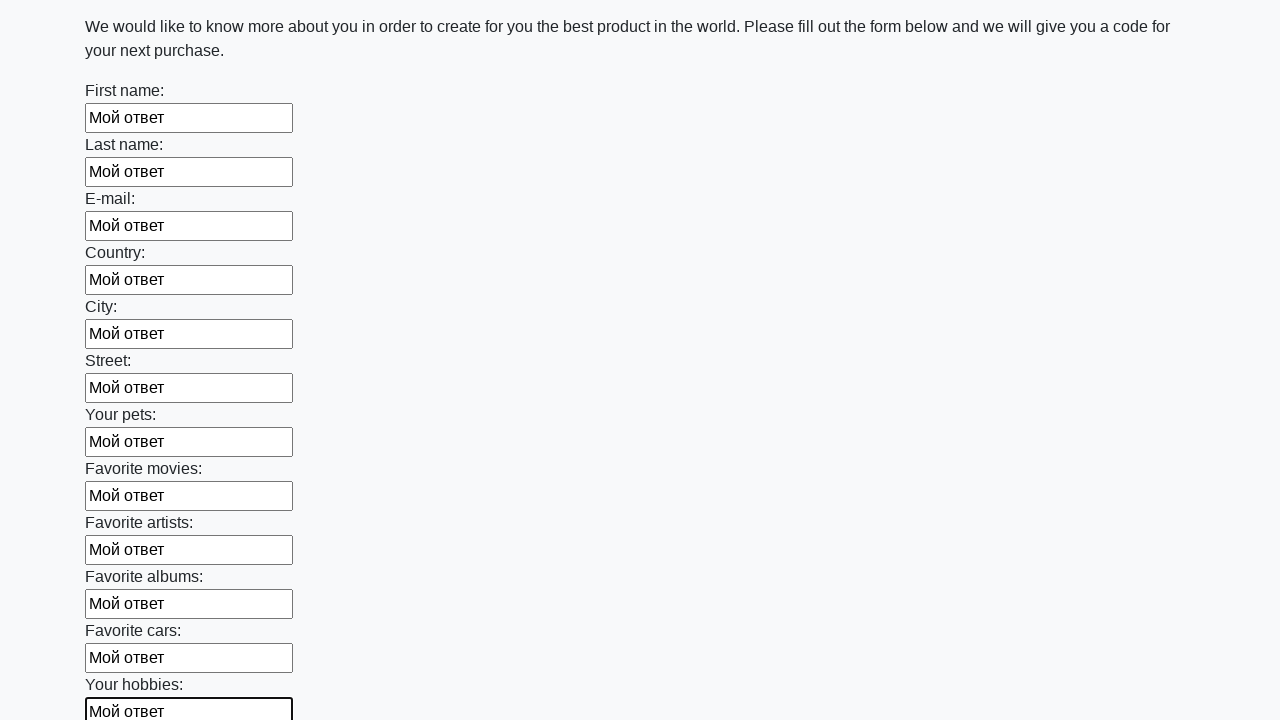

Filled text input field 13 with 'Мой ответ' on [type="text"] >> nth=12
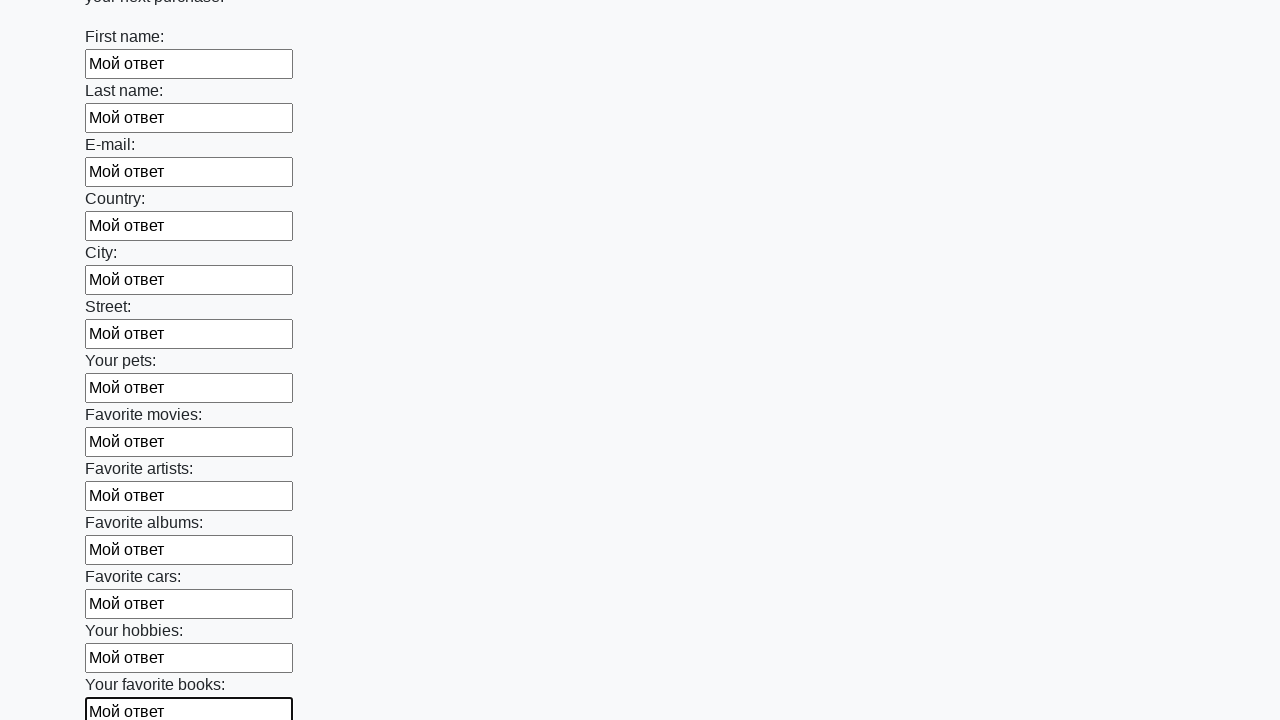

Filled text input field 14 with 'Мой ответ' on [type="text"] >> nth=13
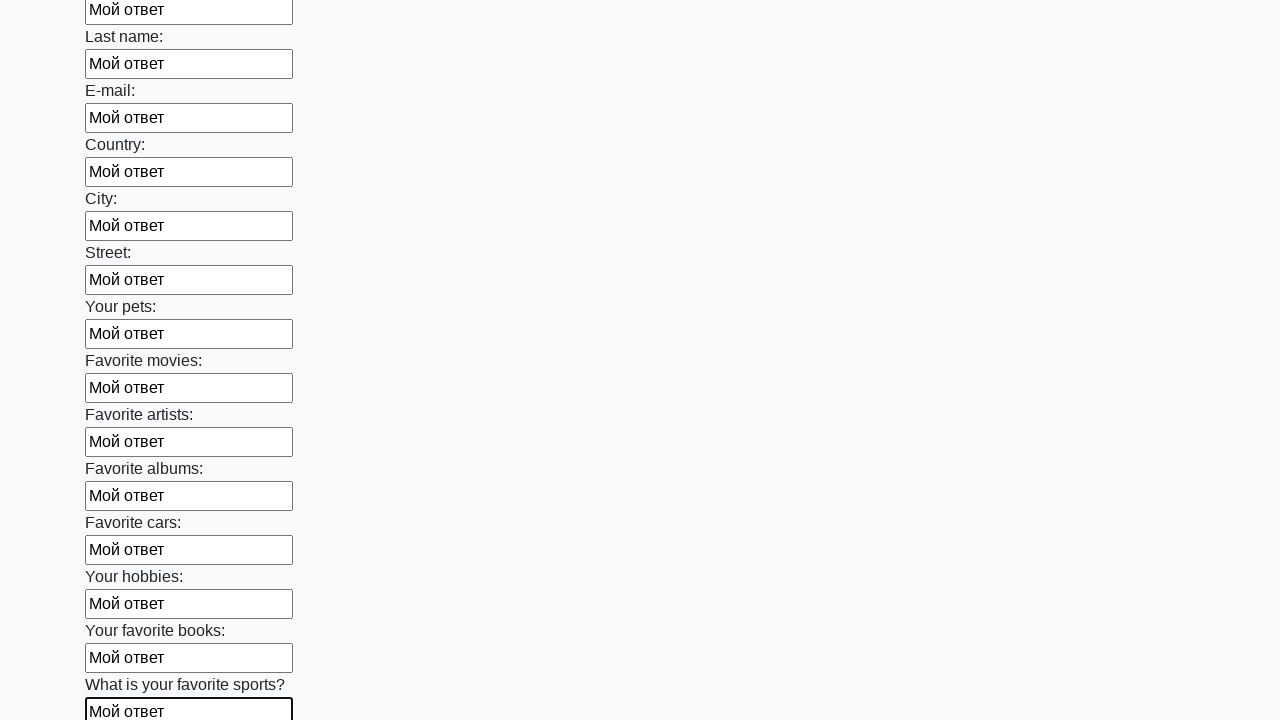

Filled text input field 15 with 'Мой ответ' on [type="text"] >> nth=14
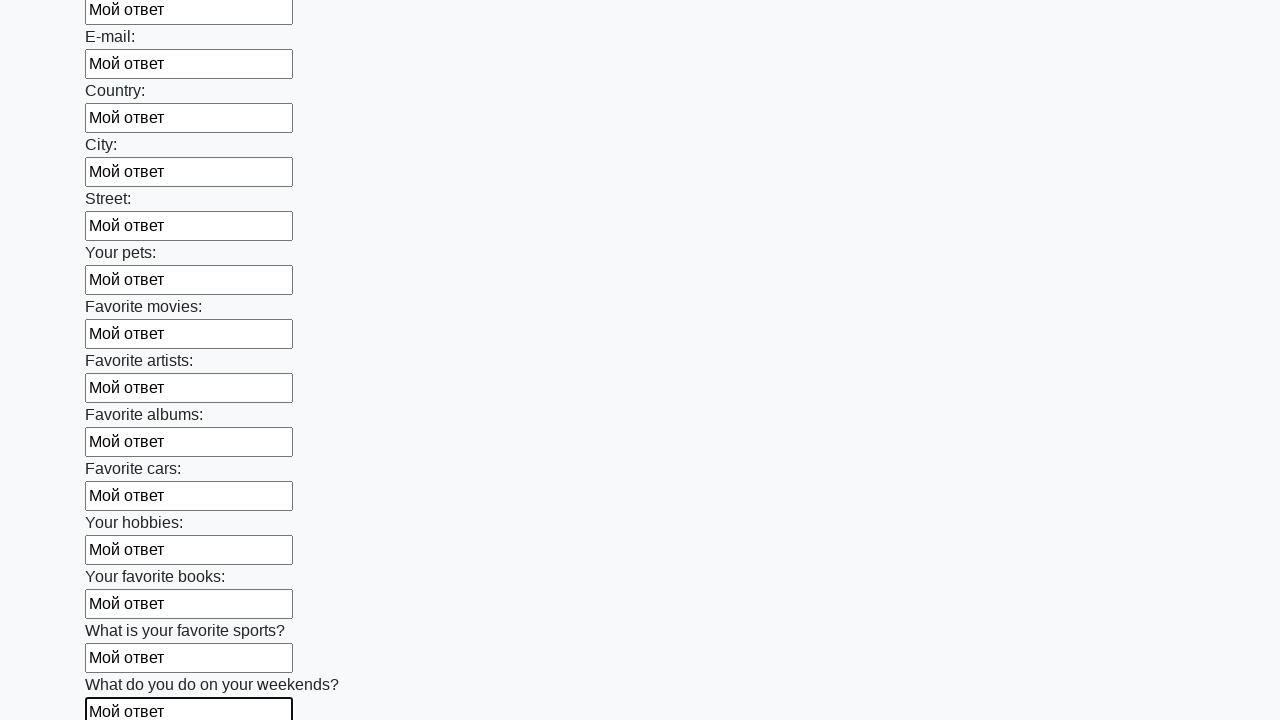

Filled text input field 16 with 'Мой ответ' on [type="text"] >> nth=15
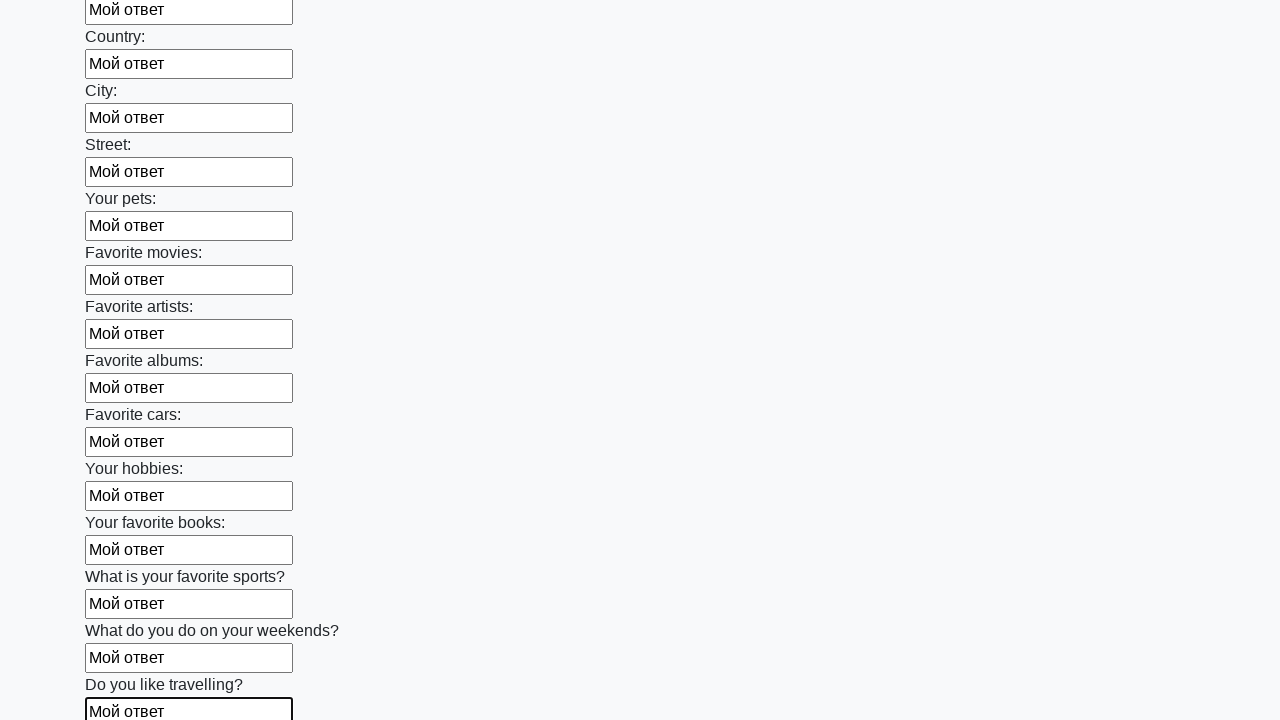

Filled text input field 17 with 'Мой ответ' on [type="text"] >> nth=16
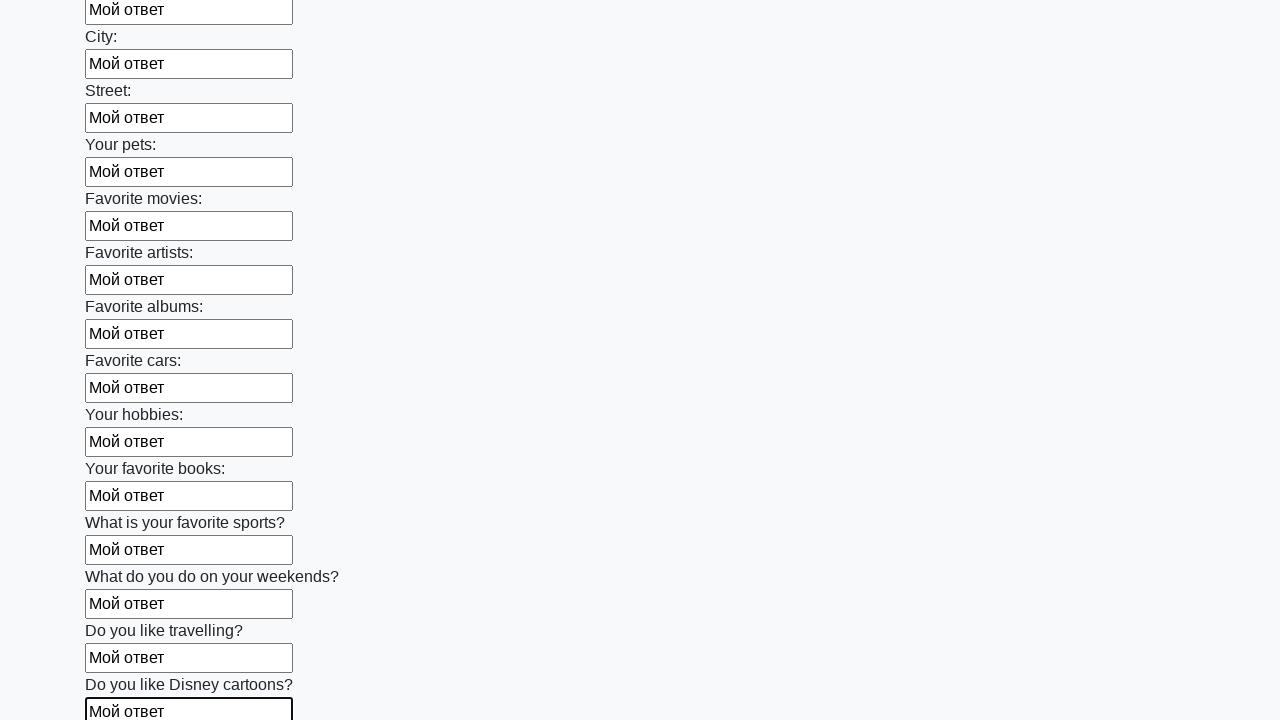

Filled text input field 18 with 'Мой ответ' on [type="text"] >> nth=17
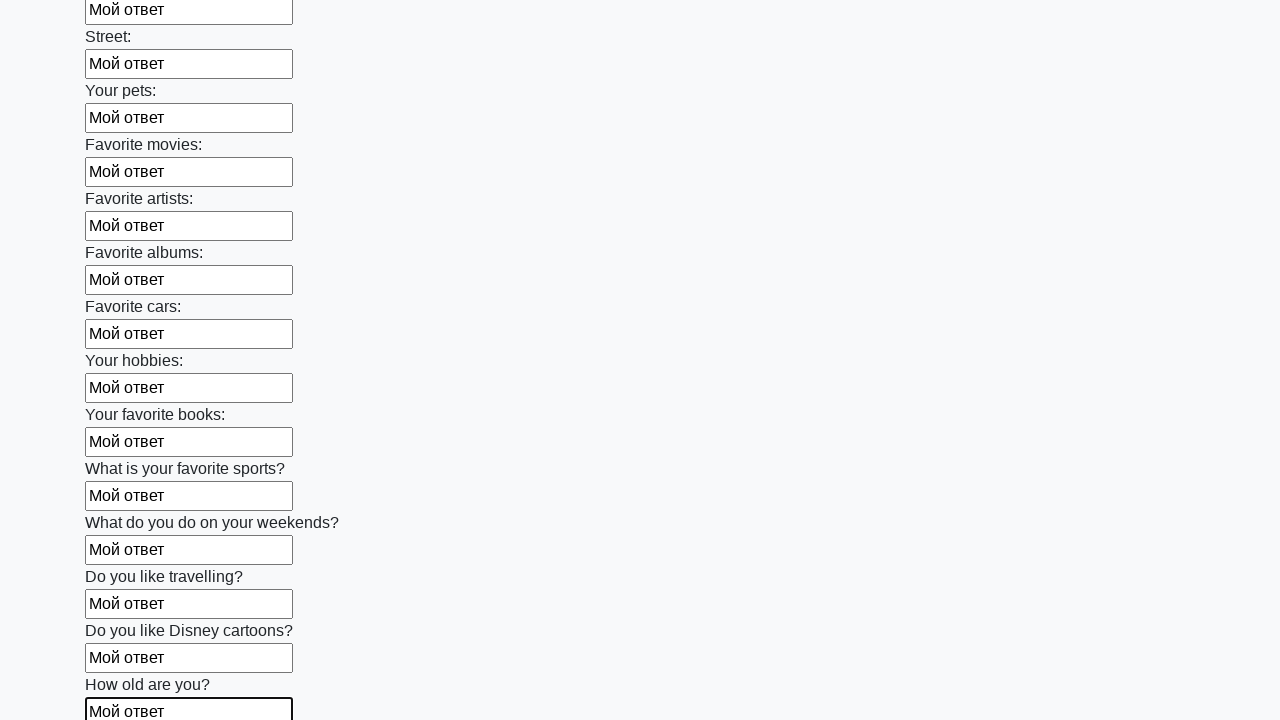

Filled text input field 19 with 'Мой ответ' on [type="text"] >> nth=18
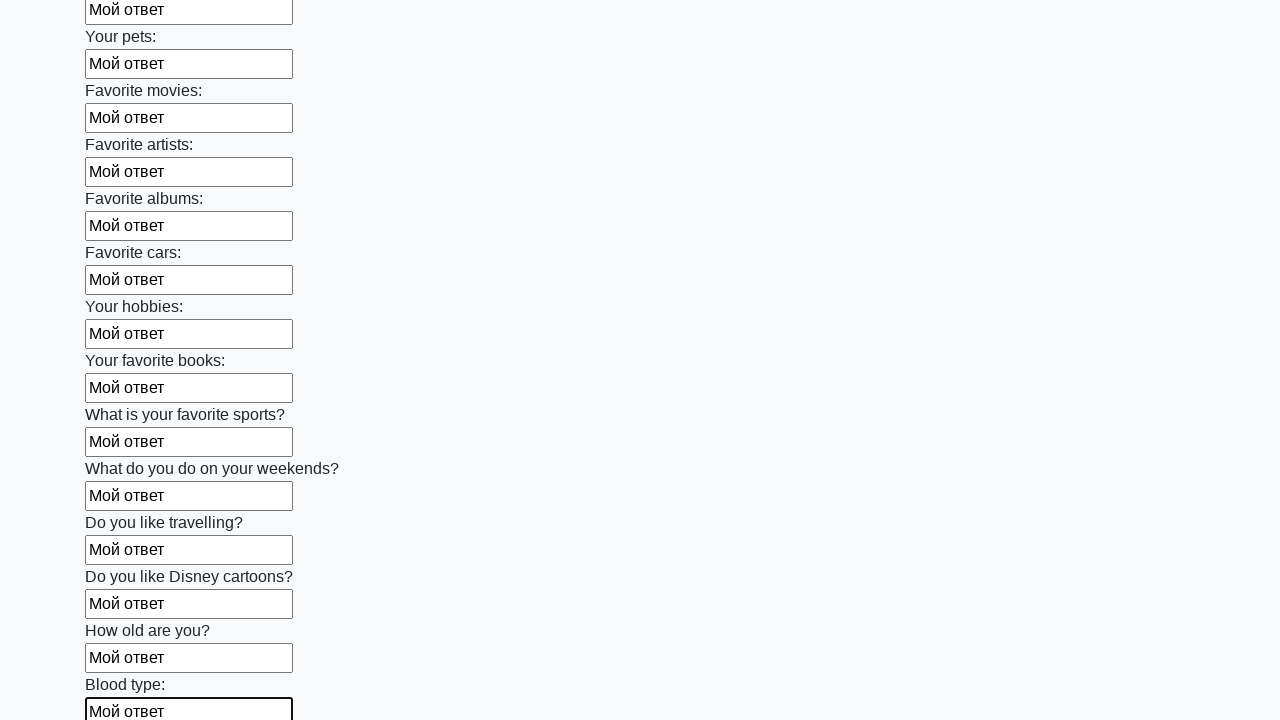

Filled text input field 20 with 'Мой ответ' on [type="text"] >> nth=19
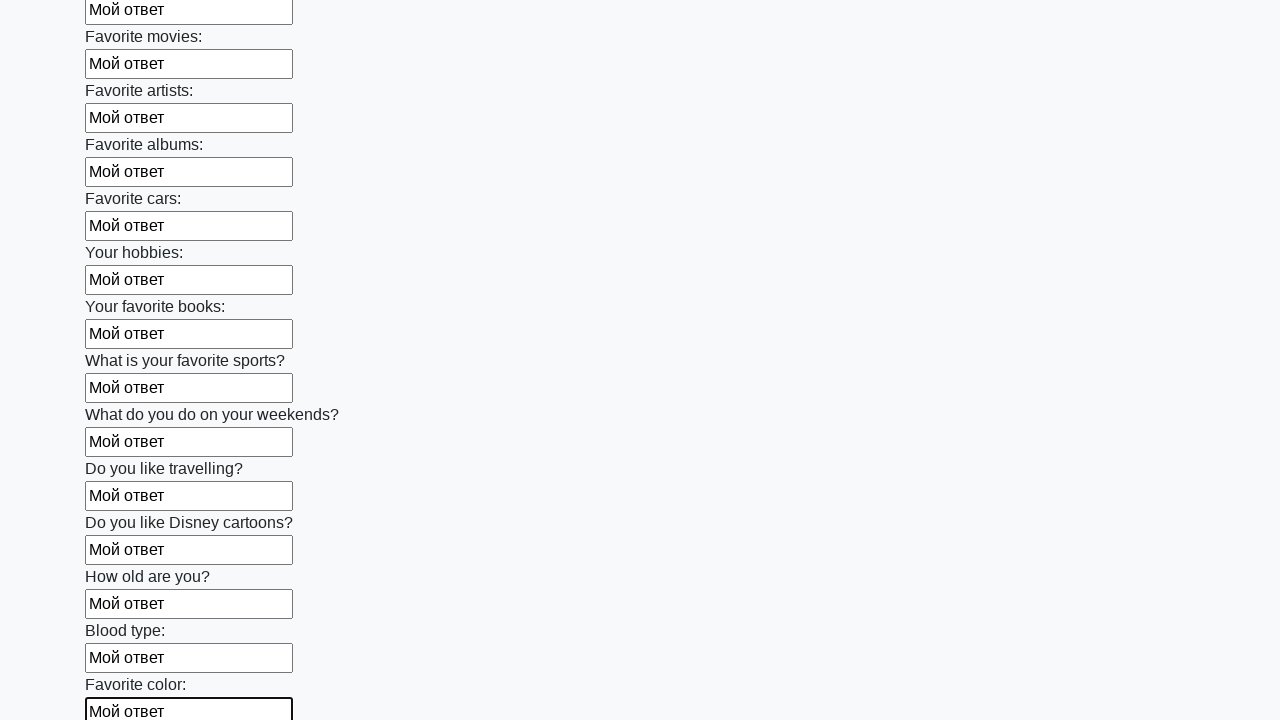

Filled text input field 21 with 'Мой ответ' on [type="text"] >> nth=20
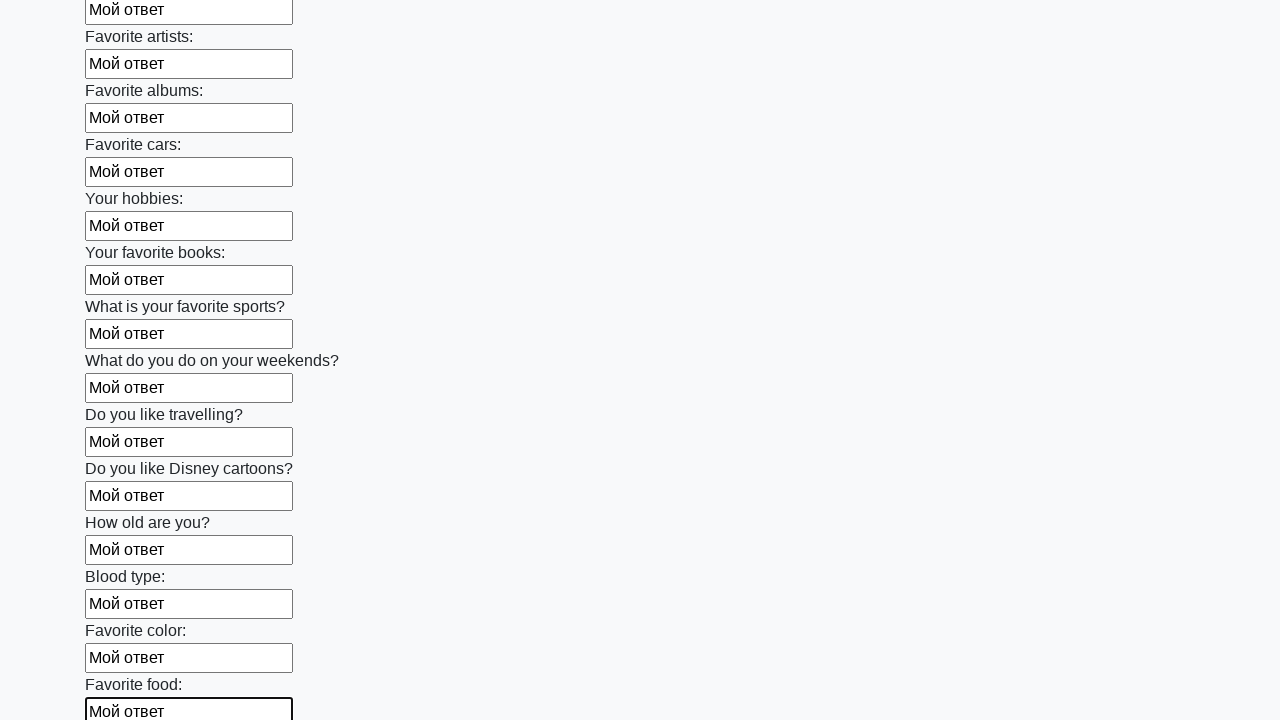

Filled text input field 22 with 'Мой ответ' on [type="text"] >> nth=21
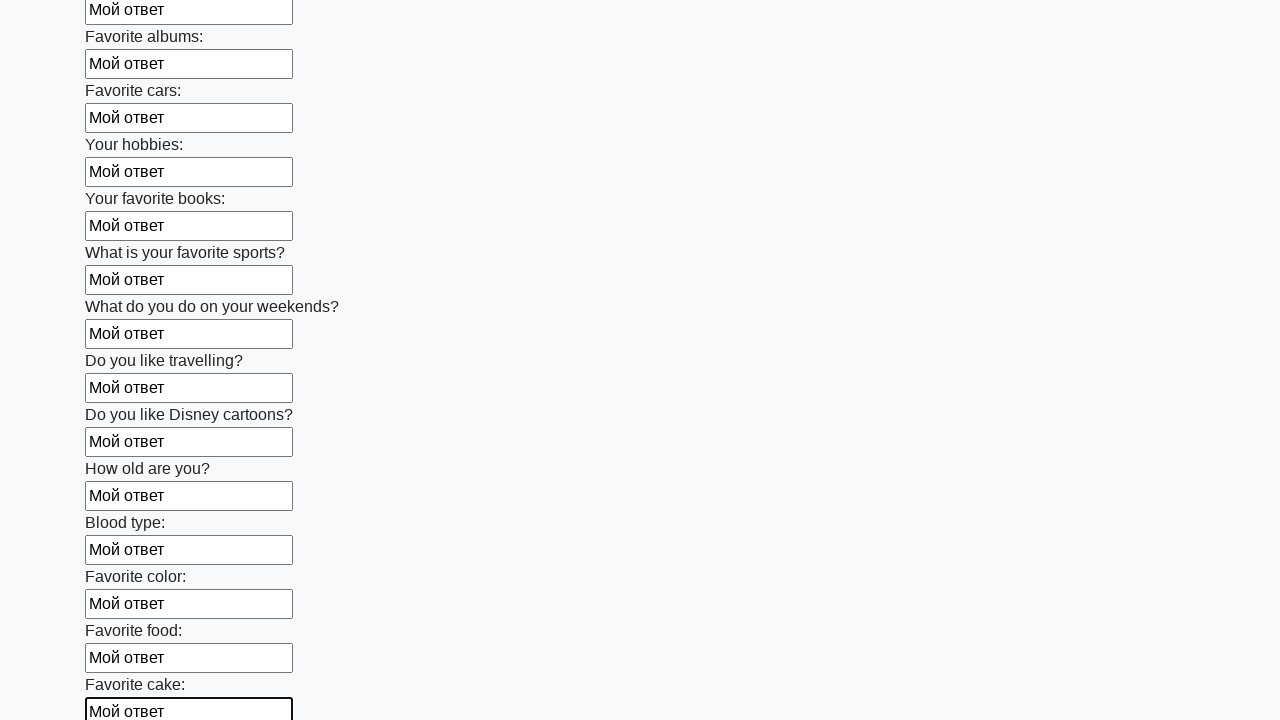

Filled text input field 23 with 'Мой ответ' on [type="text"] >> nth=22
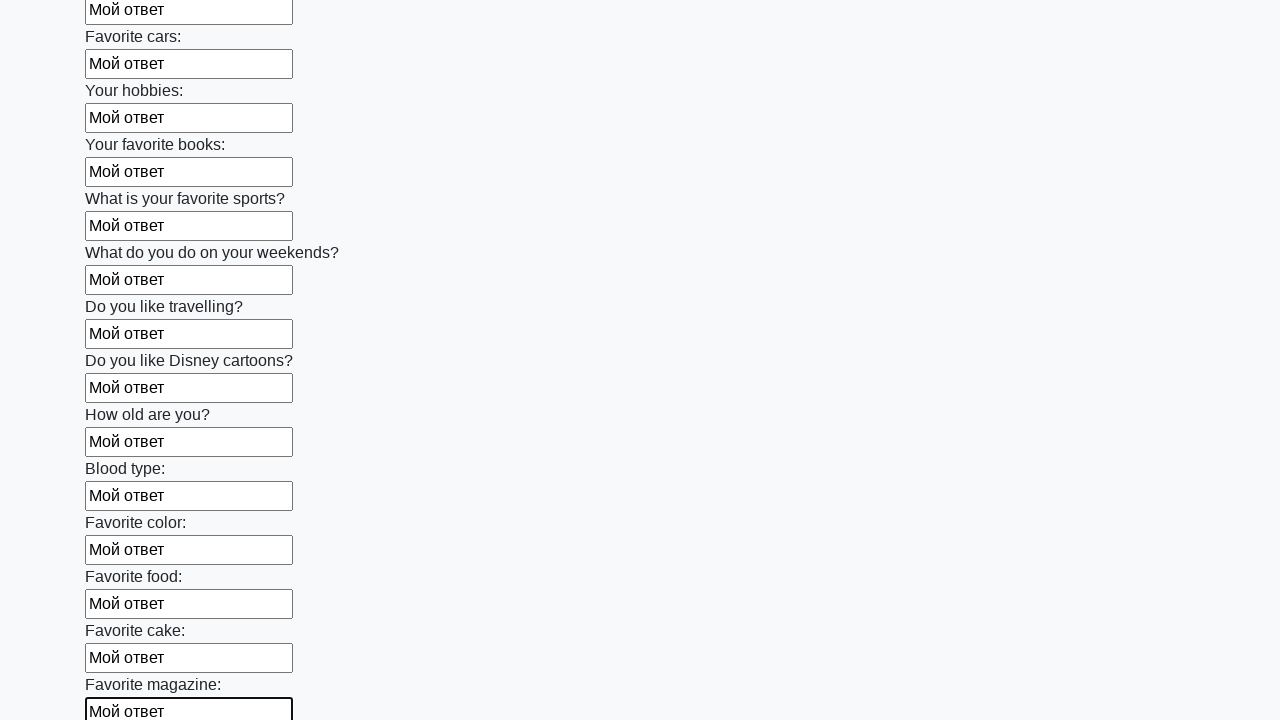

Filled text input field 24 with 'Мой ответ' on [type="text"] >> nth=23
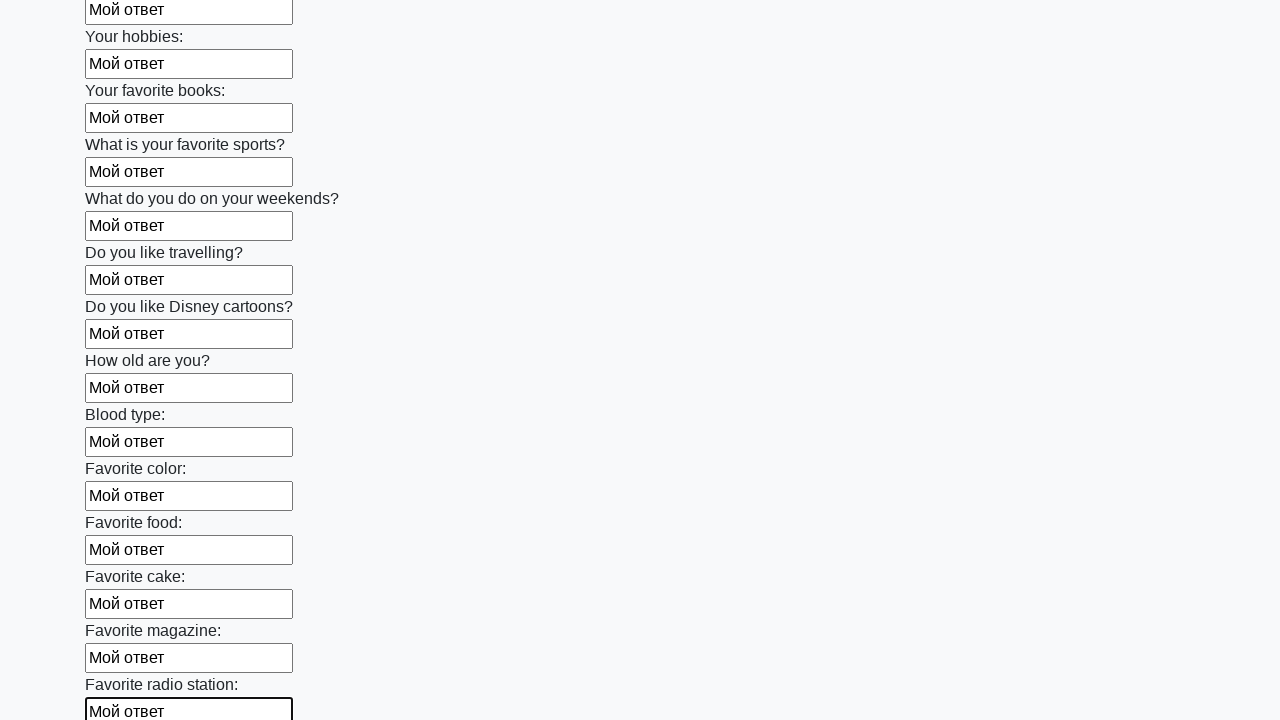

Filled text input field 25 with 'Мой ответ' on [type="text"] >> nth=24
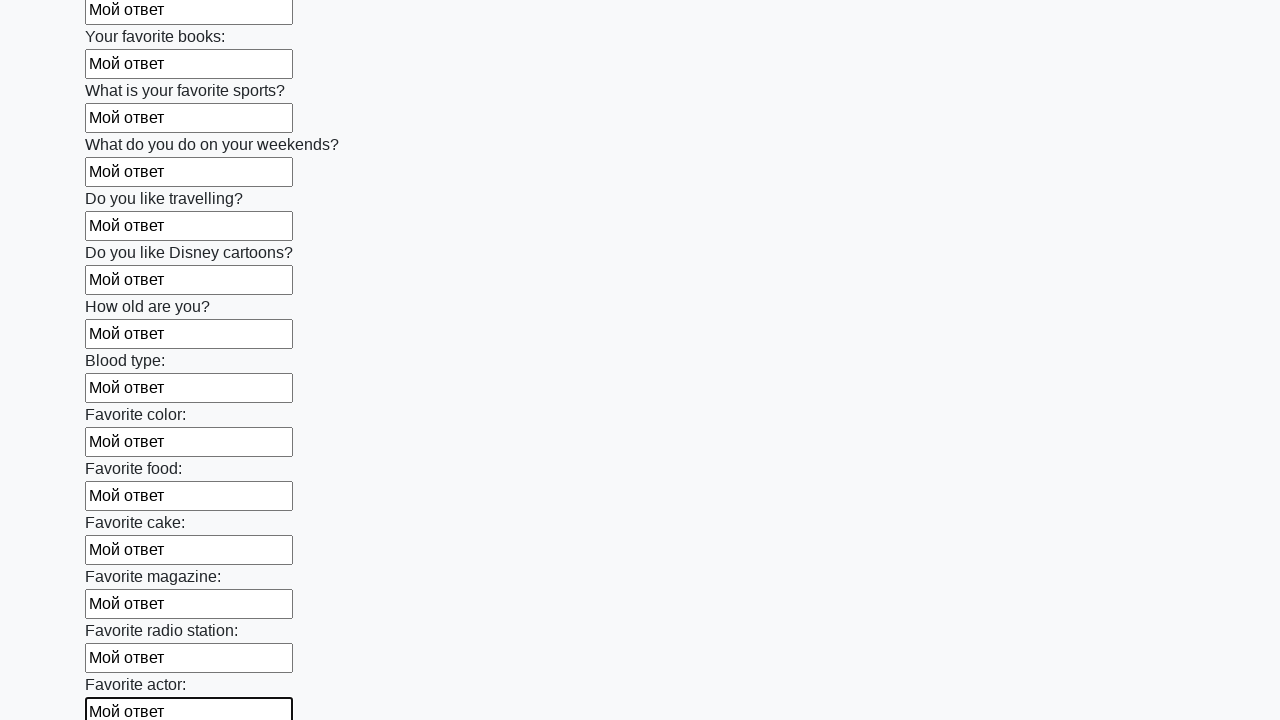

Filled text input field 26 with 'Мой ответ' on [type="text"] >> nth=25
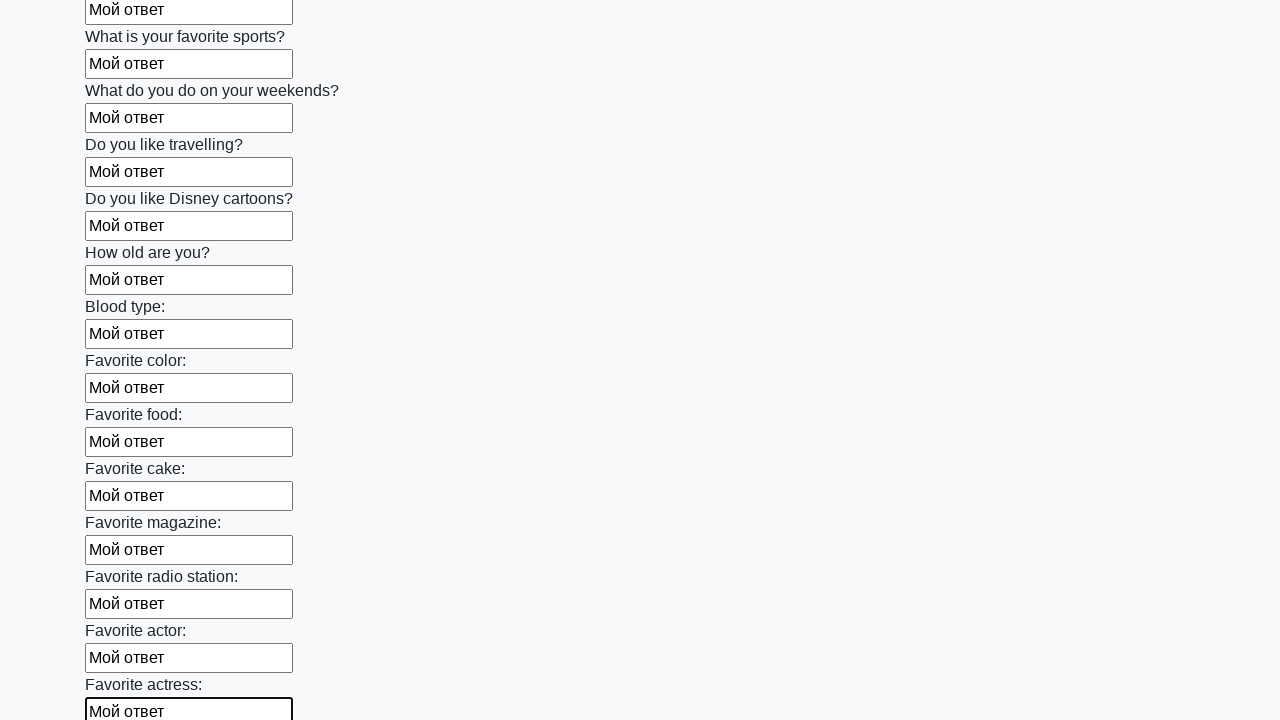

Filled text input field 27 with 'Мой ответ' on [type="text"] >> nth=26
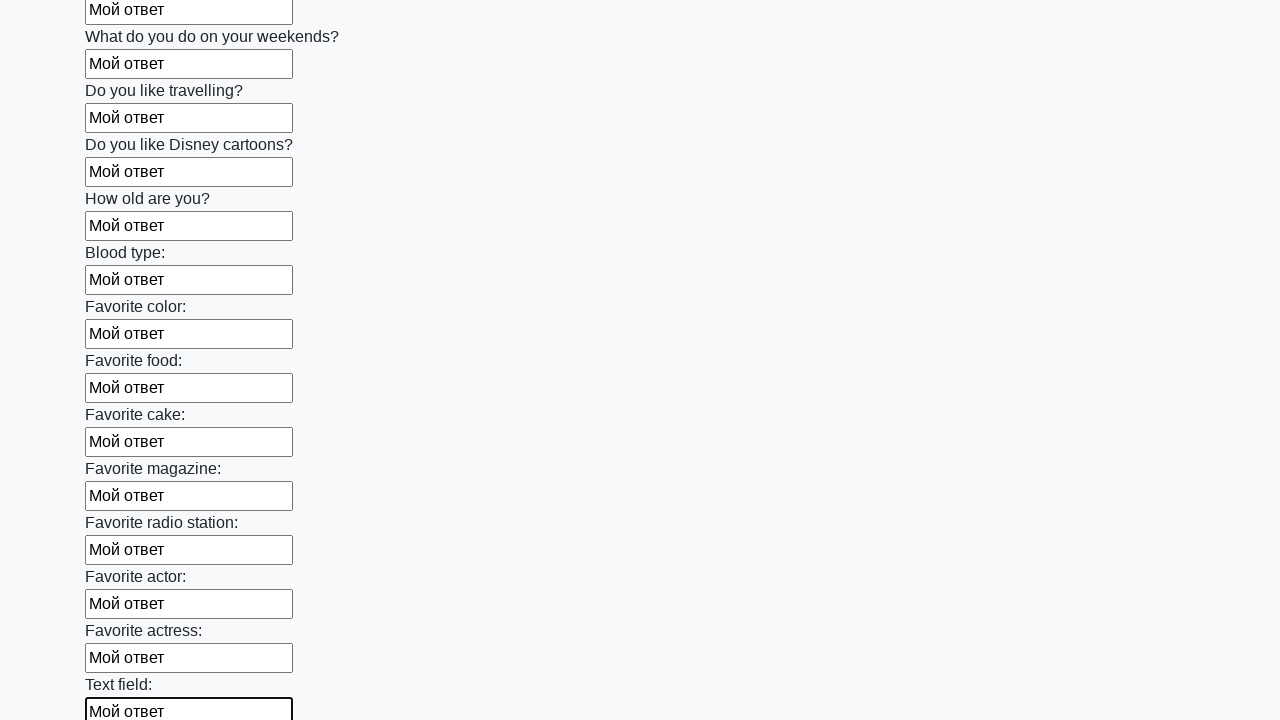

Filled text input field 28 with 'Мой ответ' on [type="text"] >> nth=27
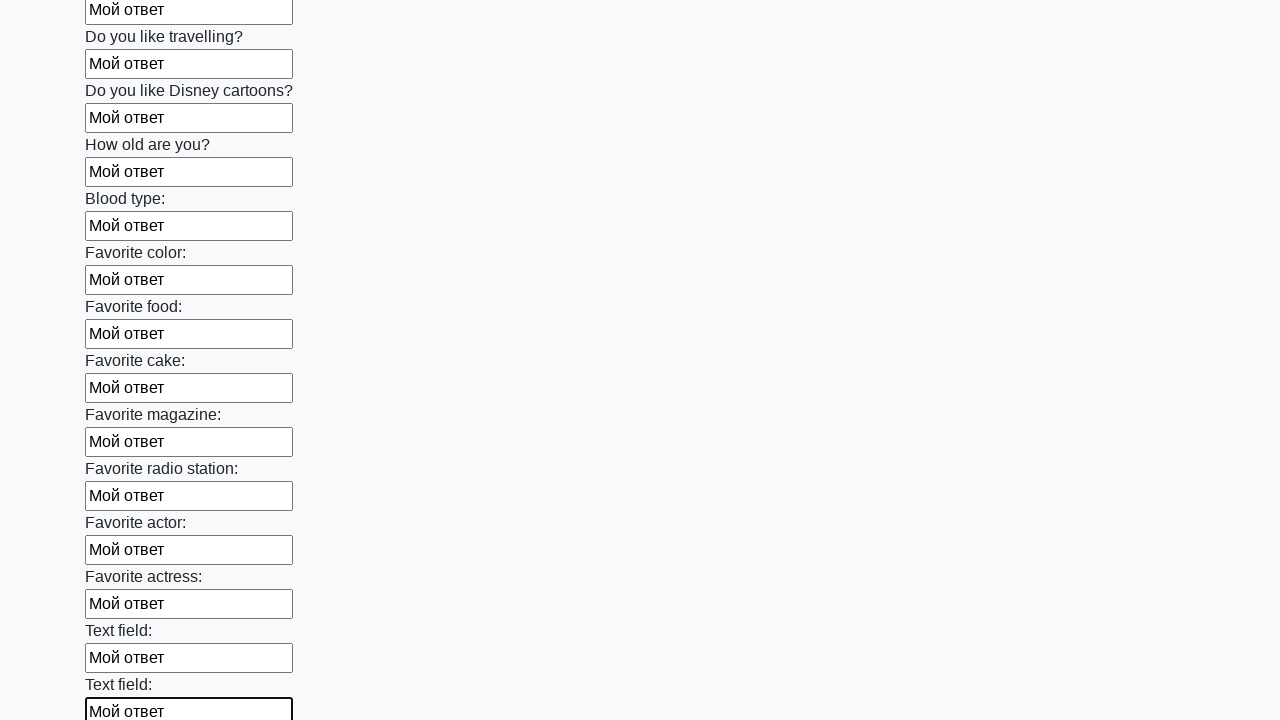

Filled text input field 29 with 'Мой ответ' on [type="text"] >> nth=28
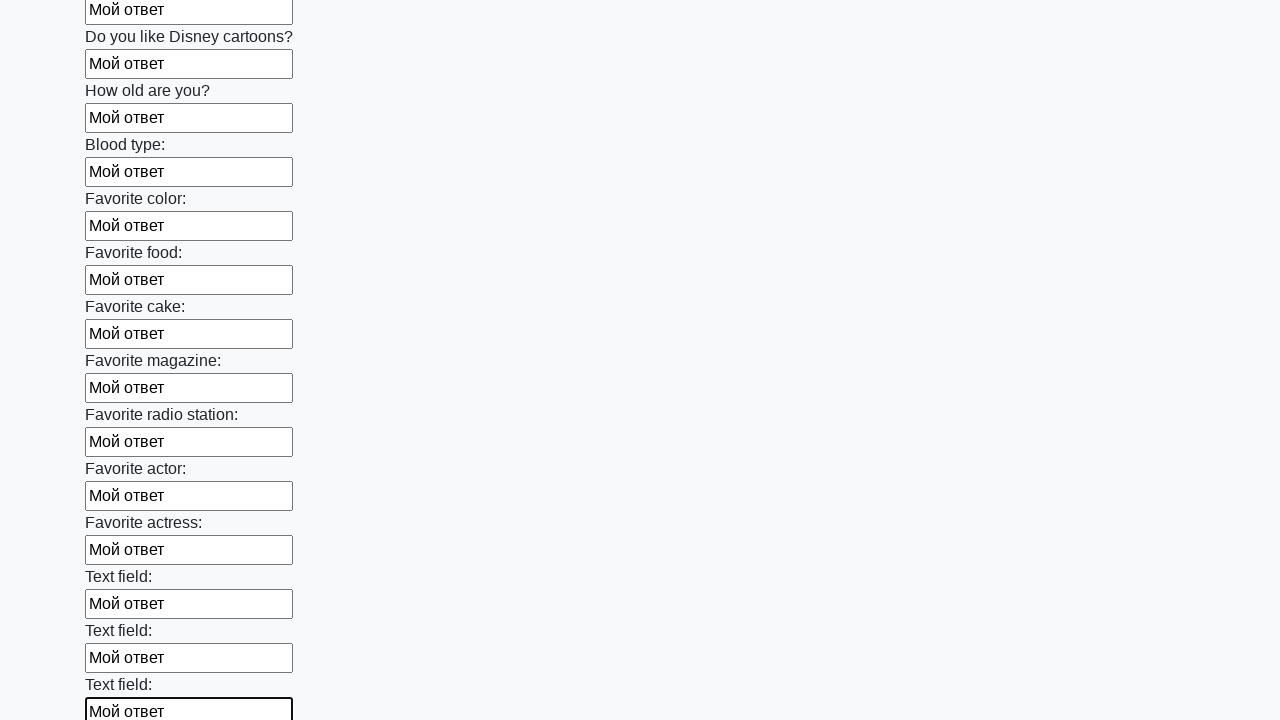

Filled text input field 30 with 'Мой ответ' on [type="text"] >> nth=29
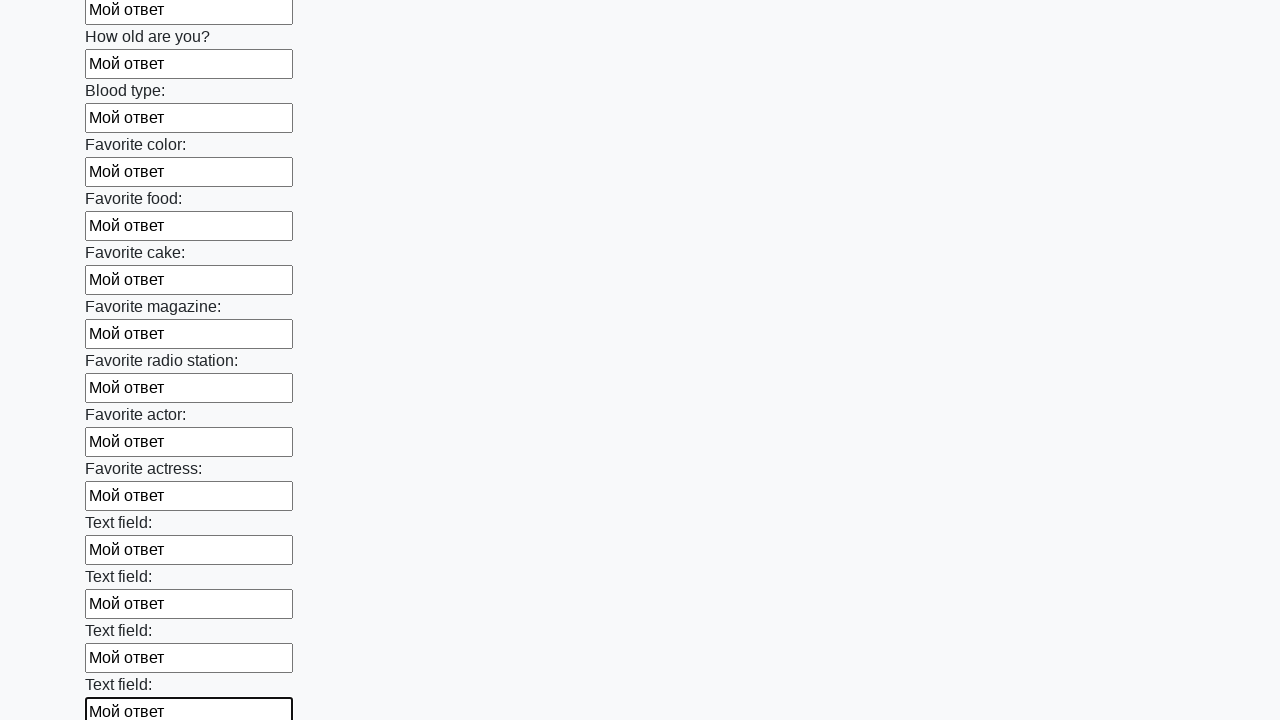

Filled text input field 31 with 'Мой ответ' on [type="text"] >> nth=30
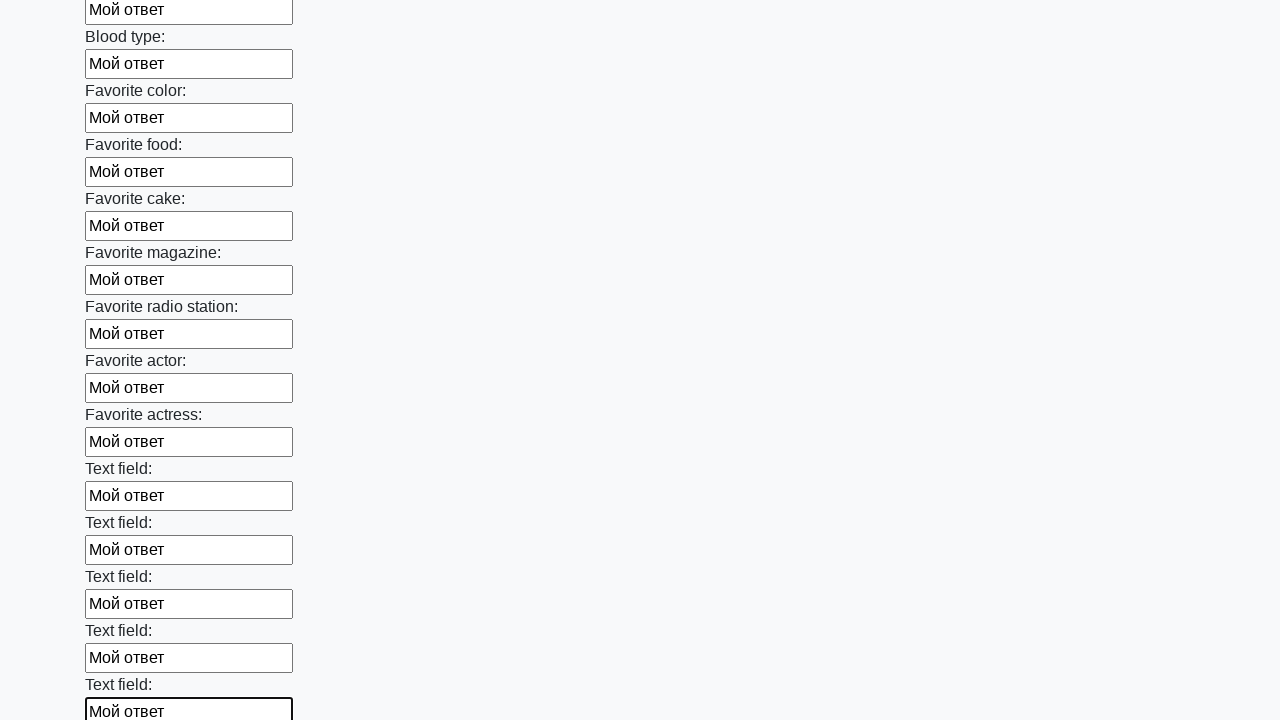

Filled text input field 32 with 'Мой ответ' on [type="text"] >> nth=31
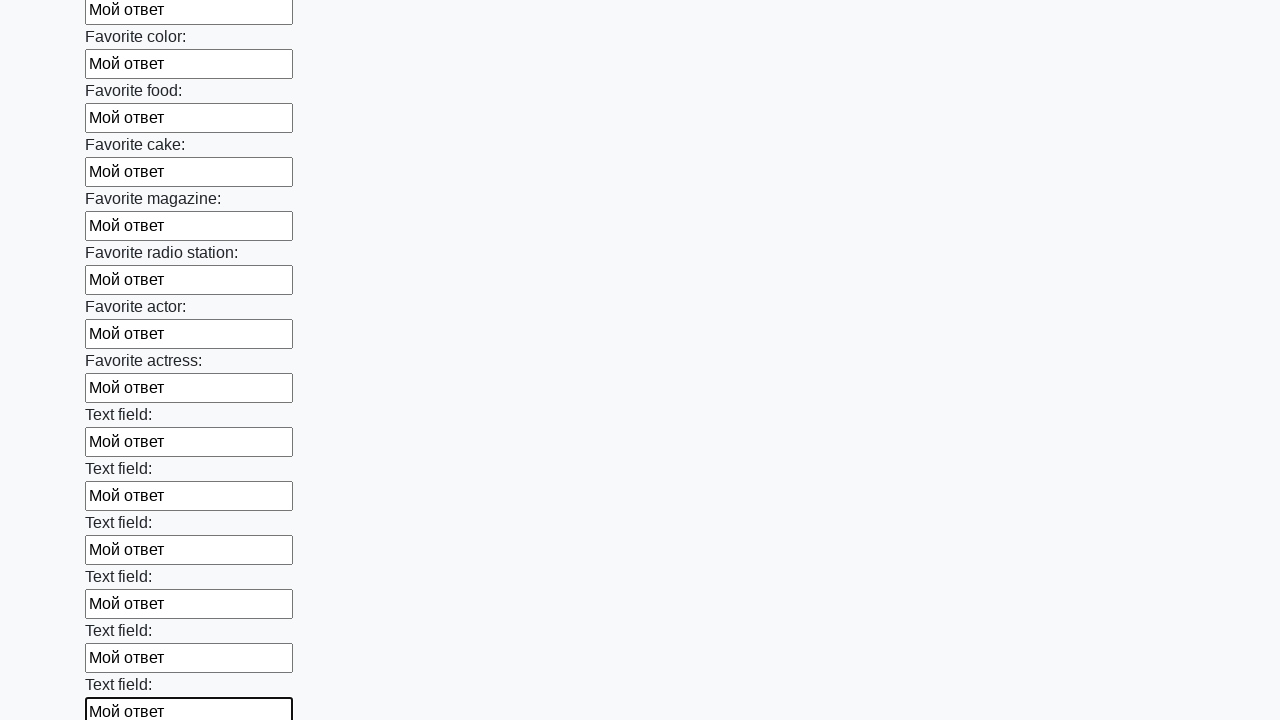

Filled text input field 33 with 'Мой ответ' on [type="text"] >> nth=32
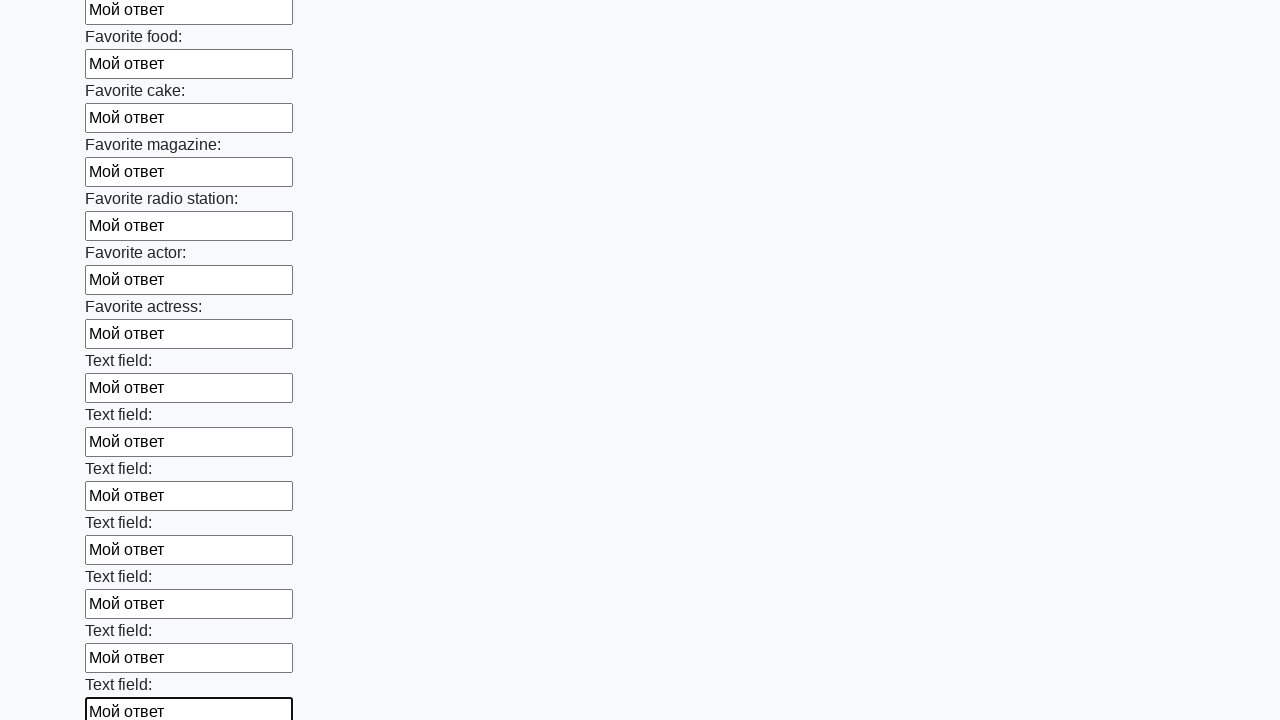

Filled text input field 34 with 'Мой ответ' on [type="text"] >> nth=33
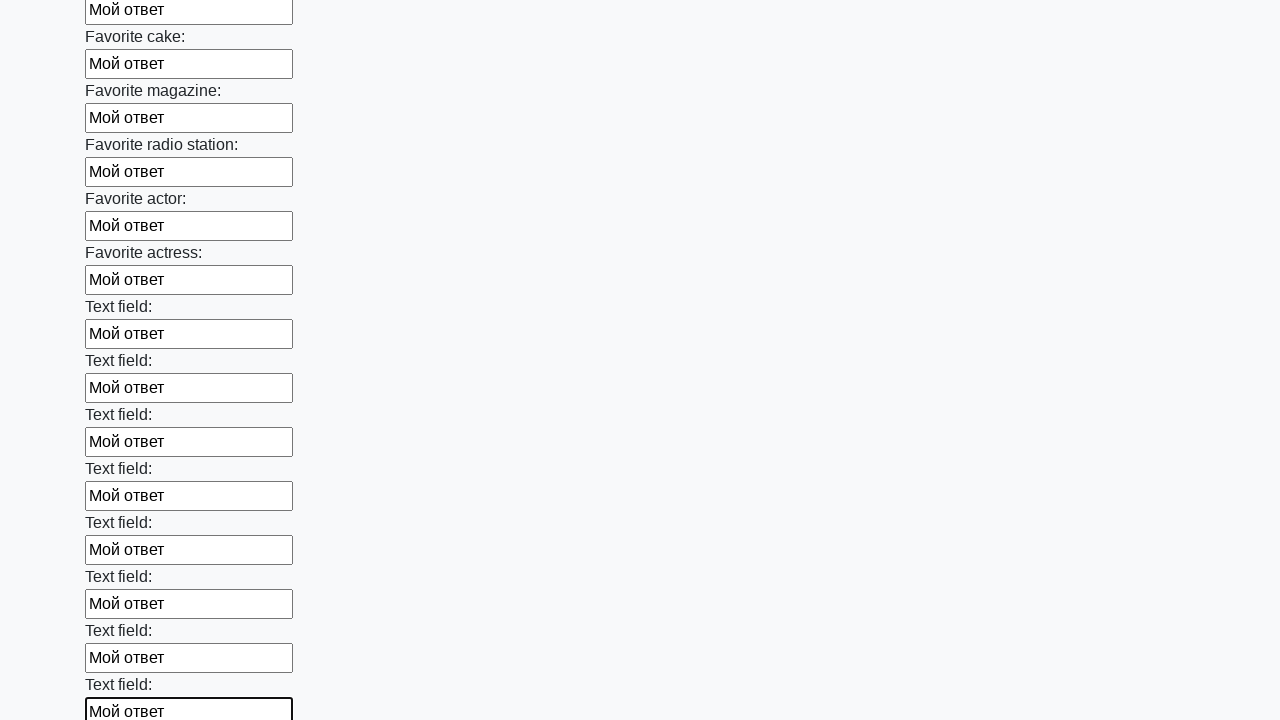

Filled text input field 35 with 'Мой ответ' on [type="text"] >> nth=34
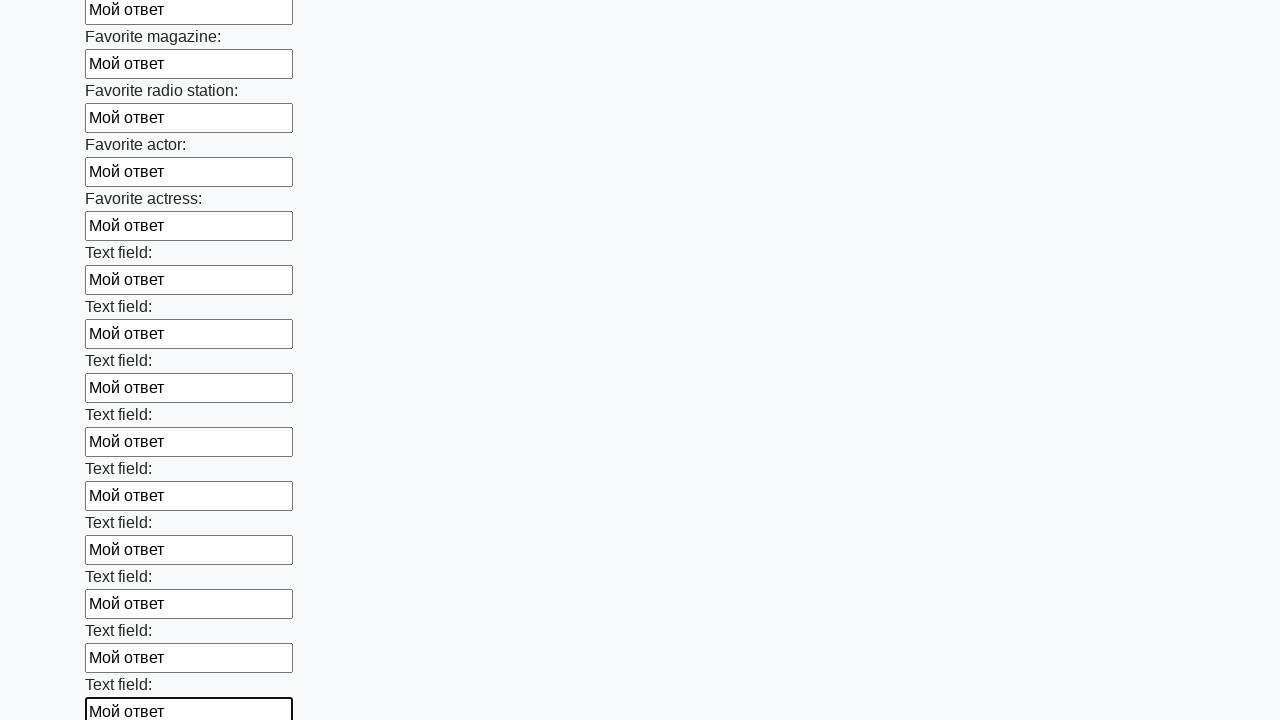

Filled text input field 36 with 'Мой ответ' on [type="text"] >> nth=35
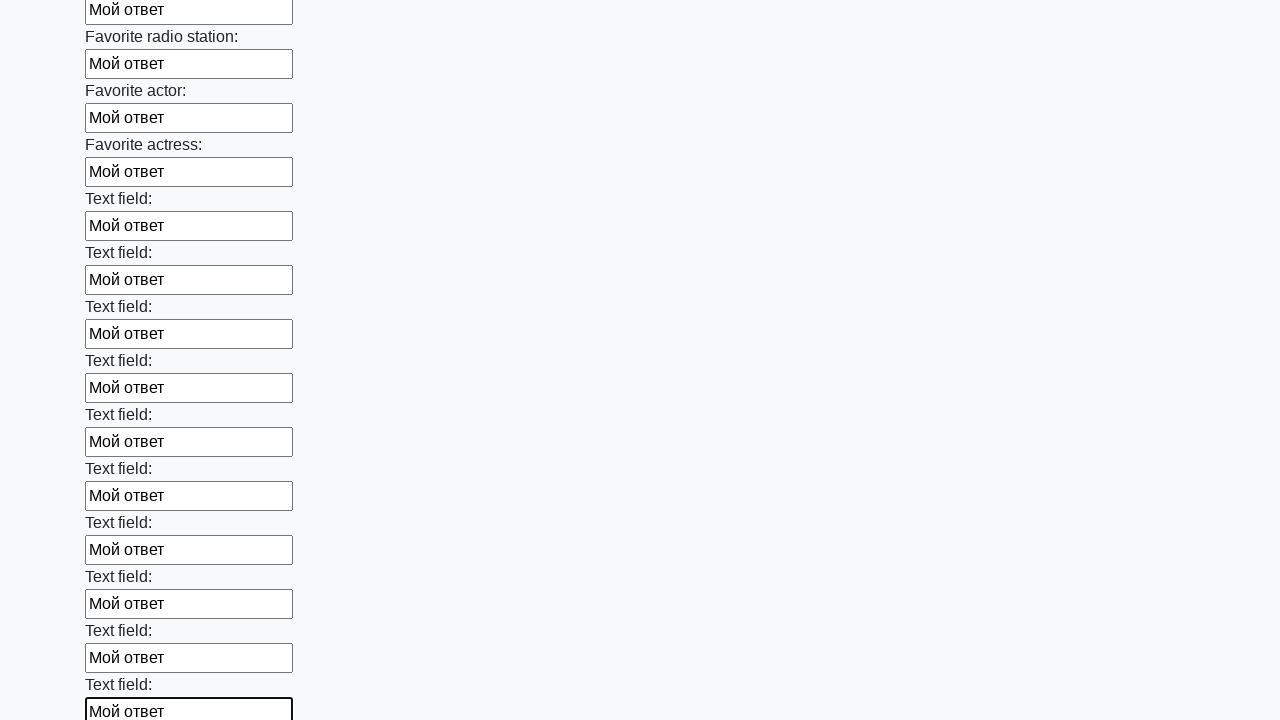

Filled text input field 37 with 'Мой ответ' on [type="text"] >> nth=36
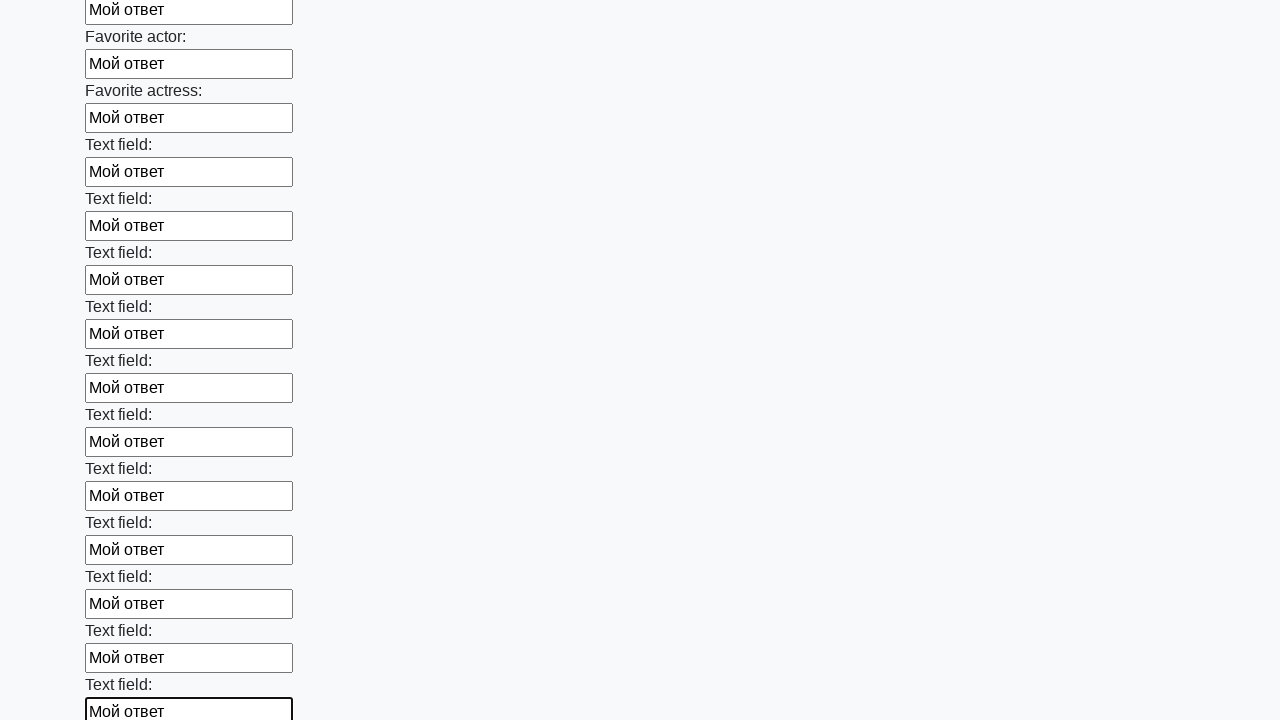

Filled text input field 38 with 'Мой ответ' on [type="text"] >> nth=37
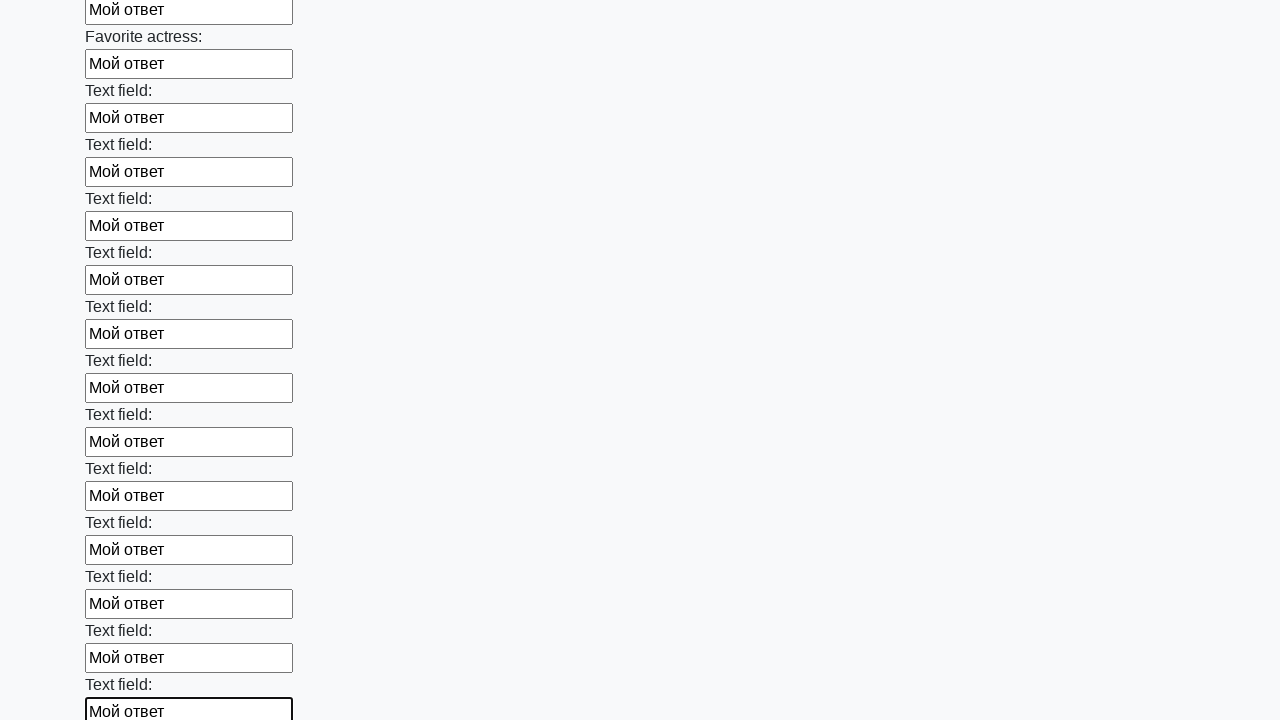

Filled text input field 39 with 'Мой ответ' on [type="text"] >> nth=38
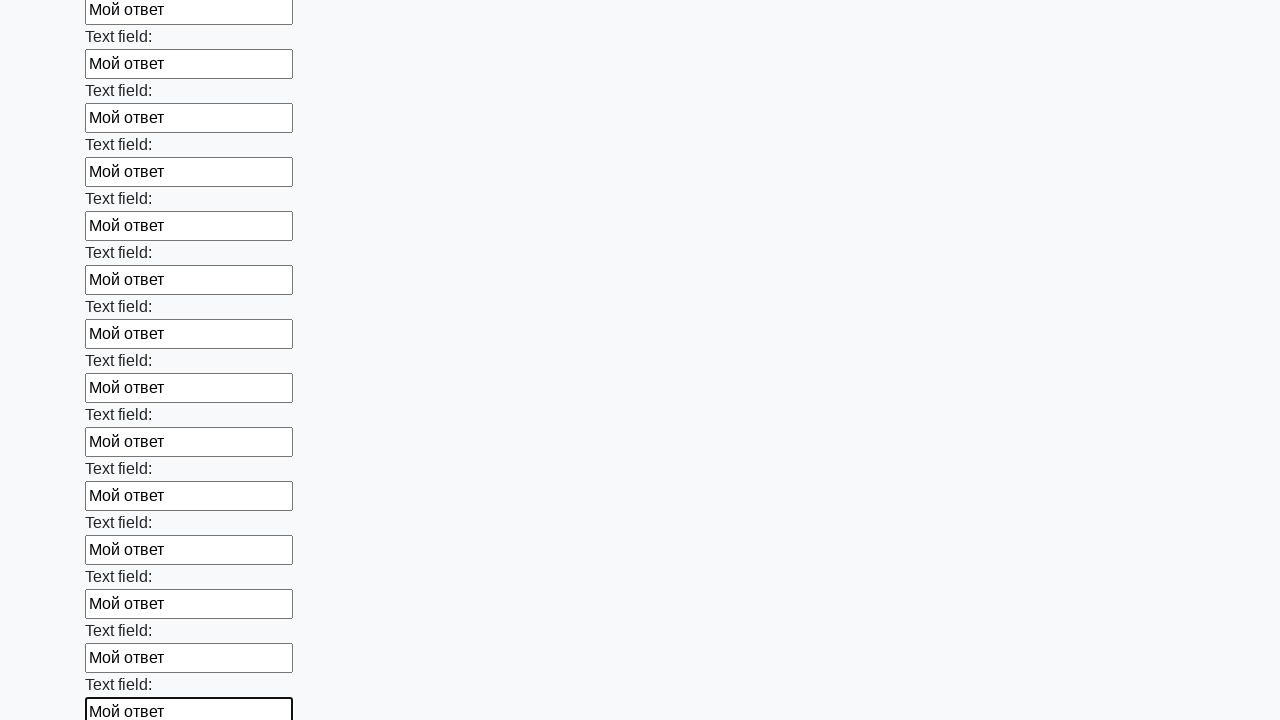

Filled text input field 40 with 'Мой ответ' on [type="text"] >> nth=39
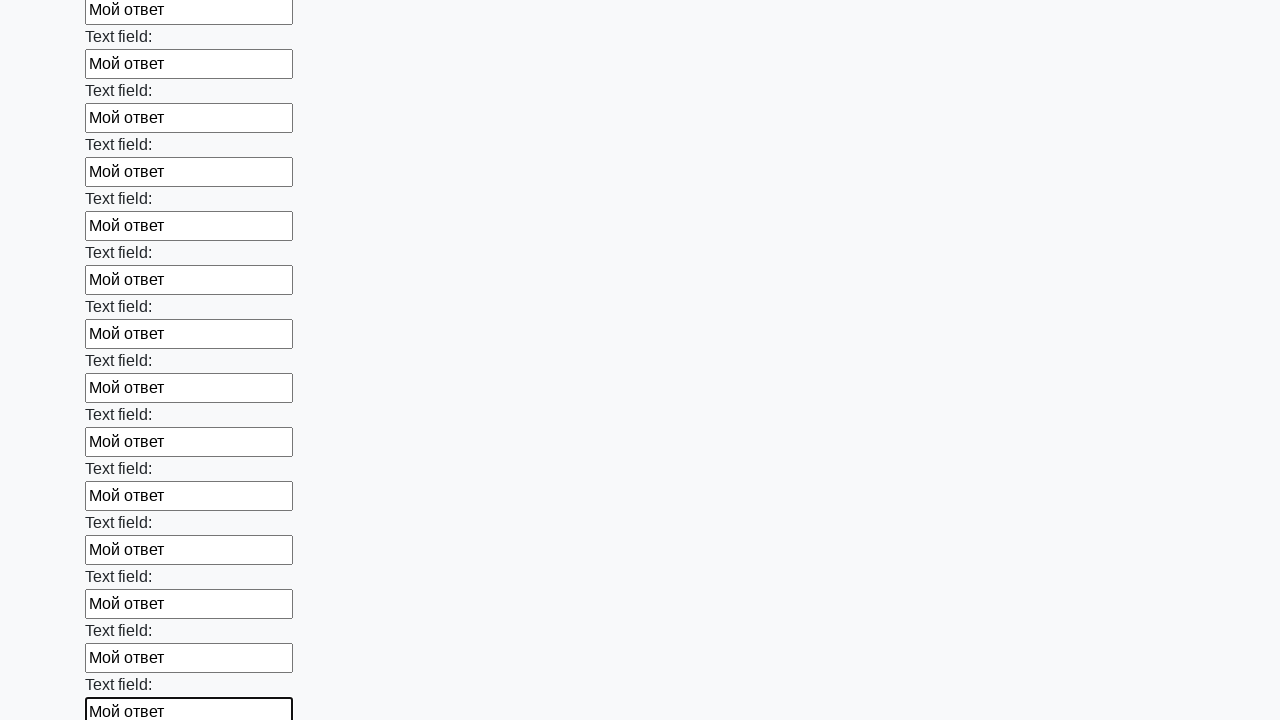

Filled text input field 41 with 'Мой ответ' on [type="text"] >> nth=40
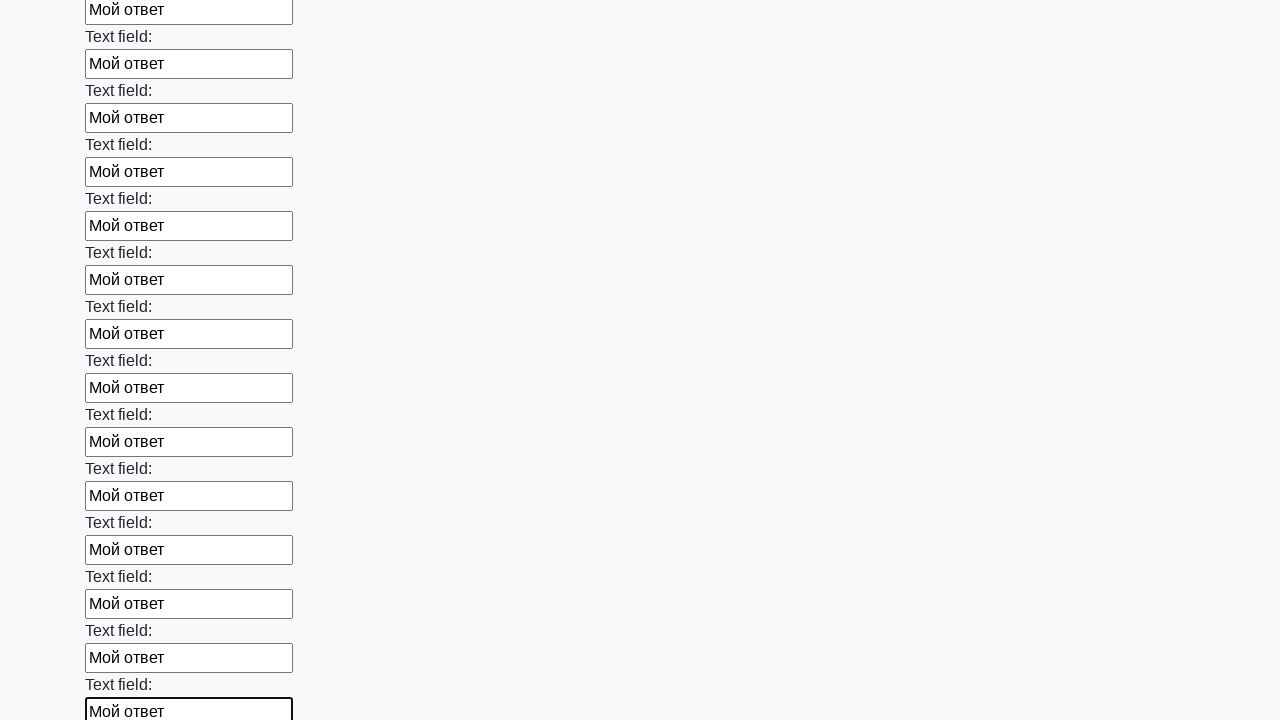

Filled text input field 42 with 'Мой ответ' on [type="text"] >> nth=41
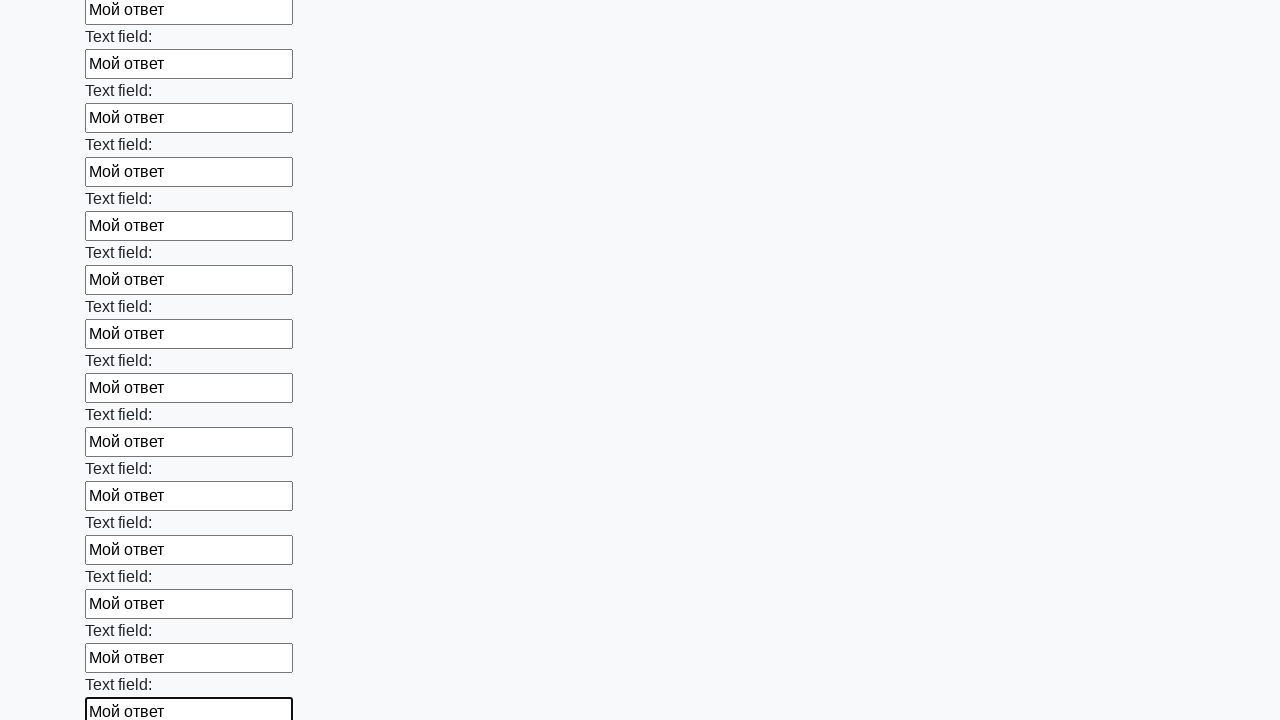

Filled text input field 43 with 'Мой ответ' on [type="text"] >> nth=42
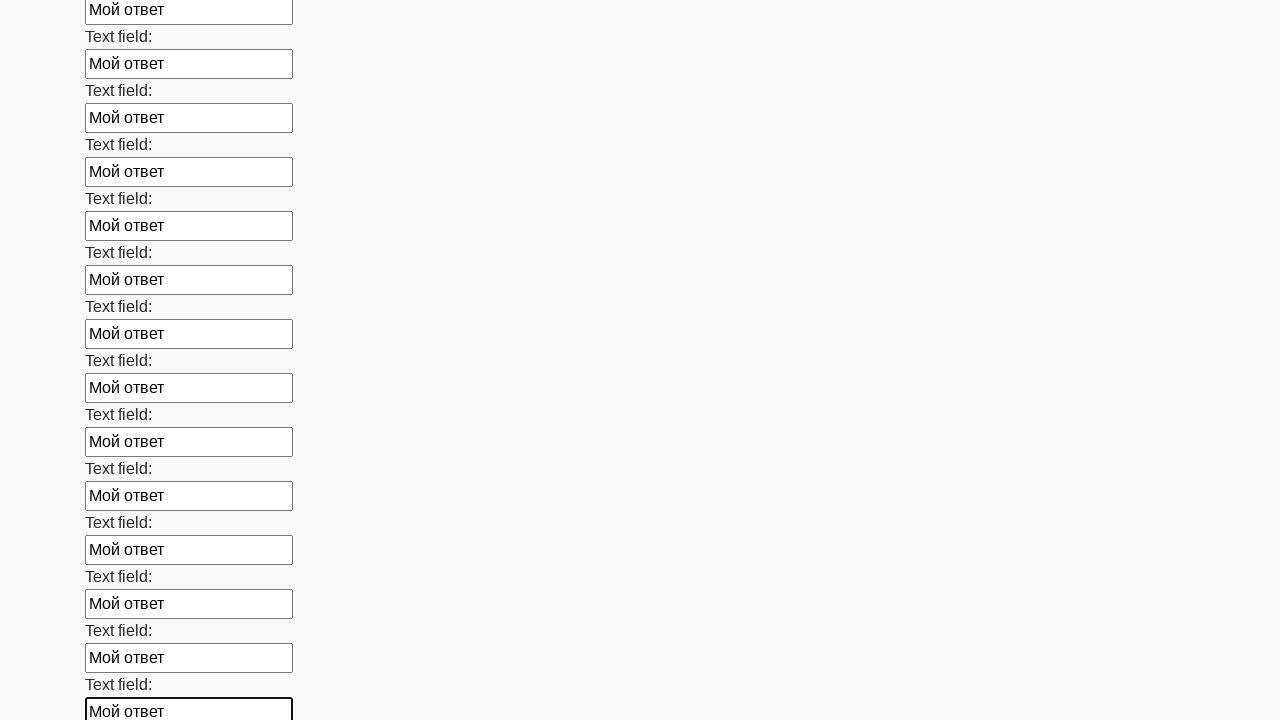

Filled text input field 44 with 'Мой ответ' on [type="text"] >> nth=43
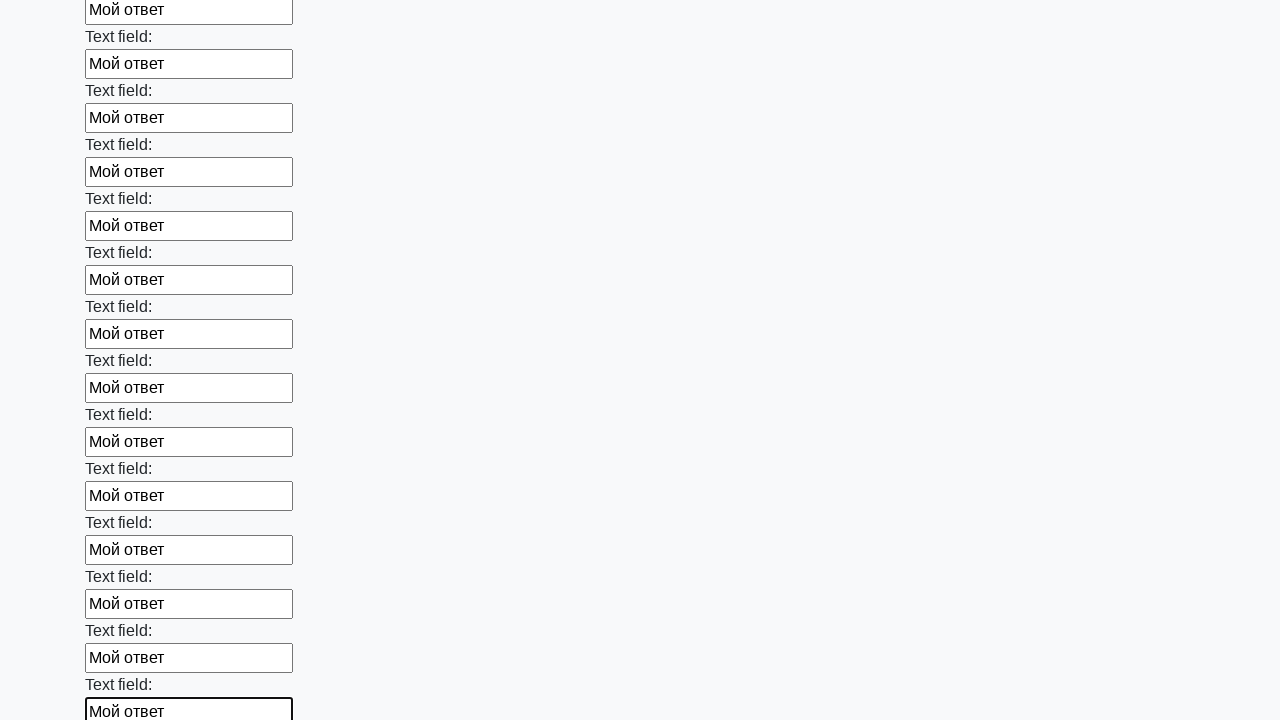

Filled text input field 45 with 'Мой ответ' on [type="text"] >> nth=44
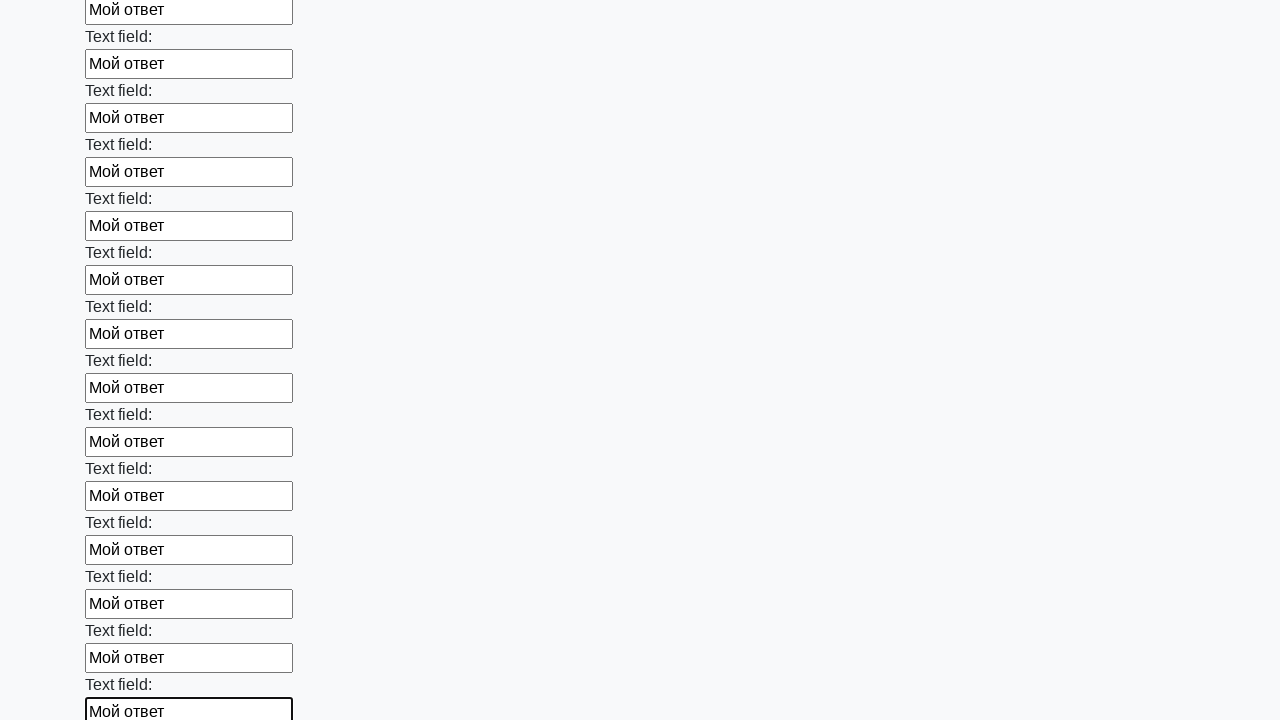

Filled text input field 46 with 'Мой ответ' on [type="text"] >> nth=45
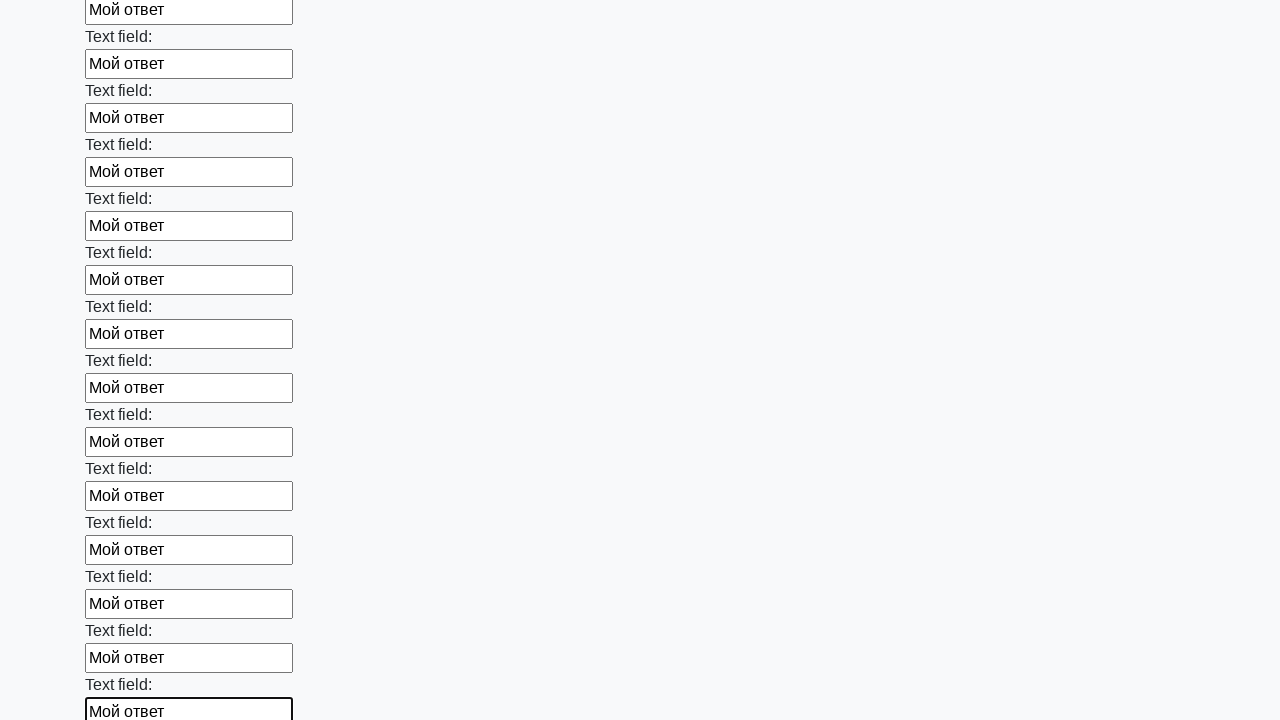

Filled text input field 47 with 'Мой ответ' on [type="text"] >> nth=46
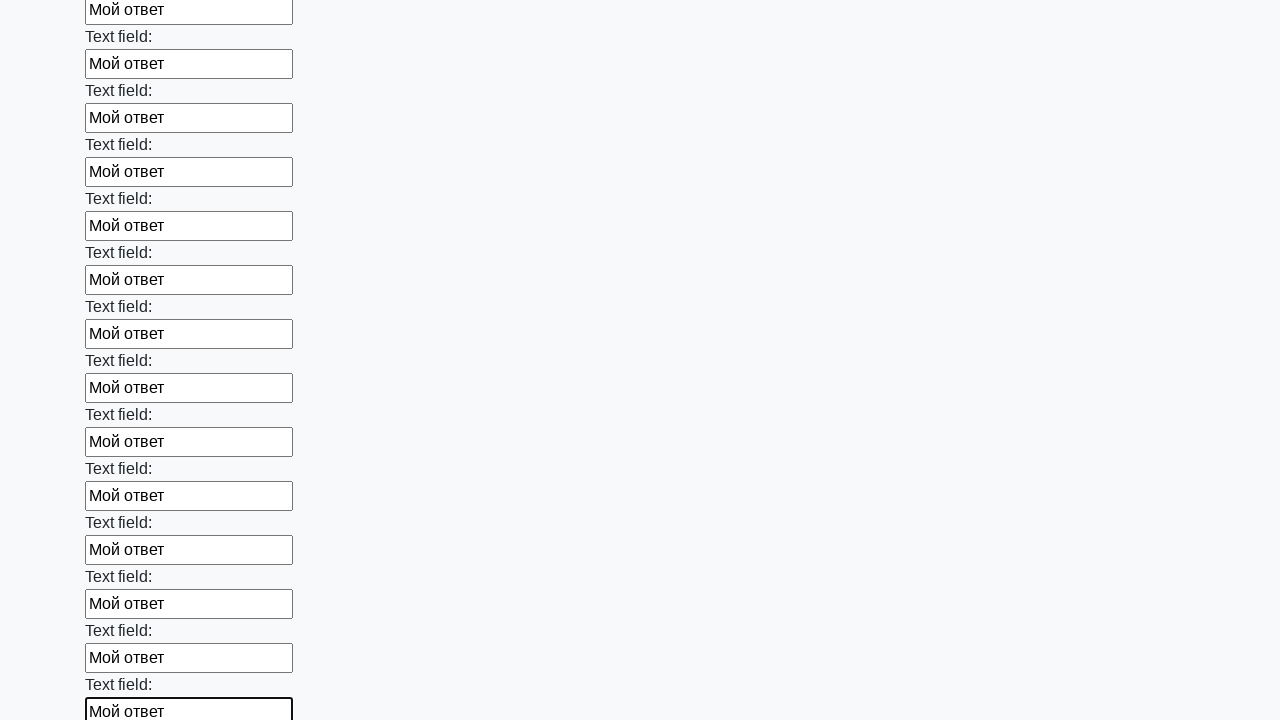

Filled text input field 48 with 'Мой ответ' on [type="text"] >> nth=47
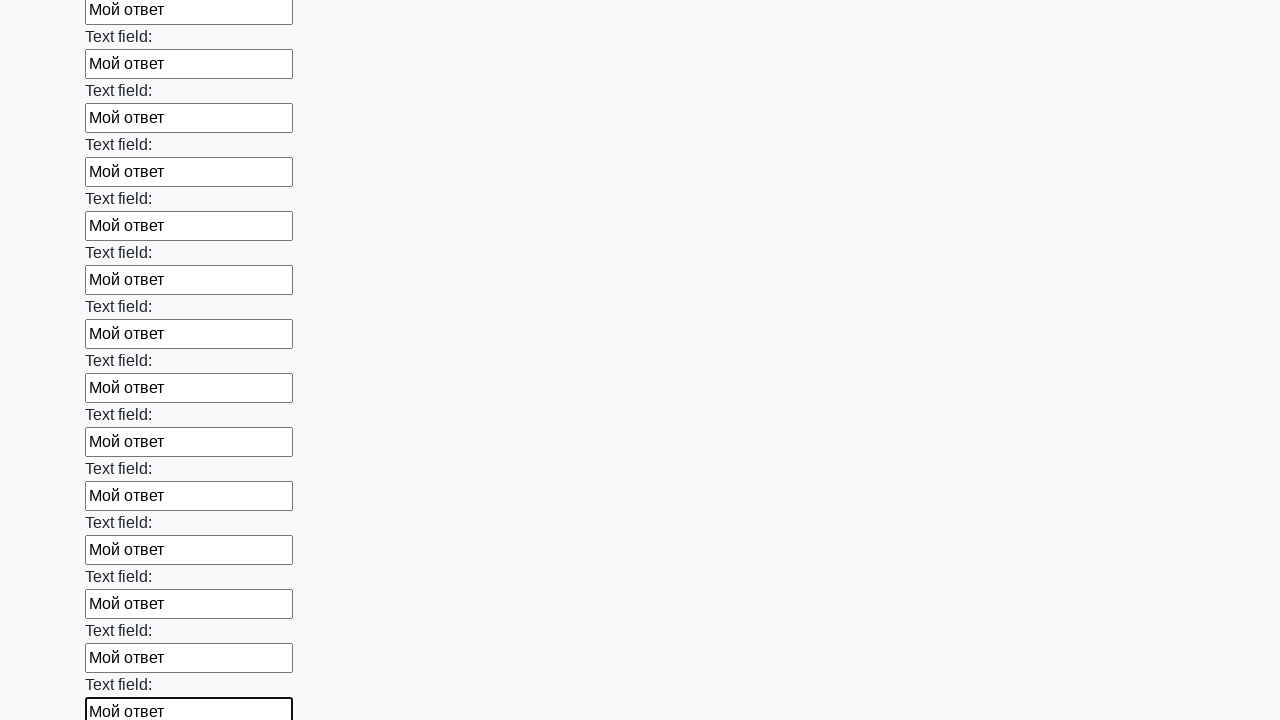

Filled text input field 49 with 'Мой ответ' on [type="text"] >> nth=48
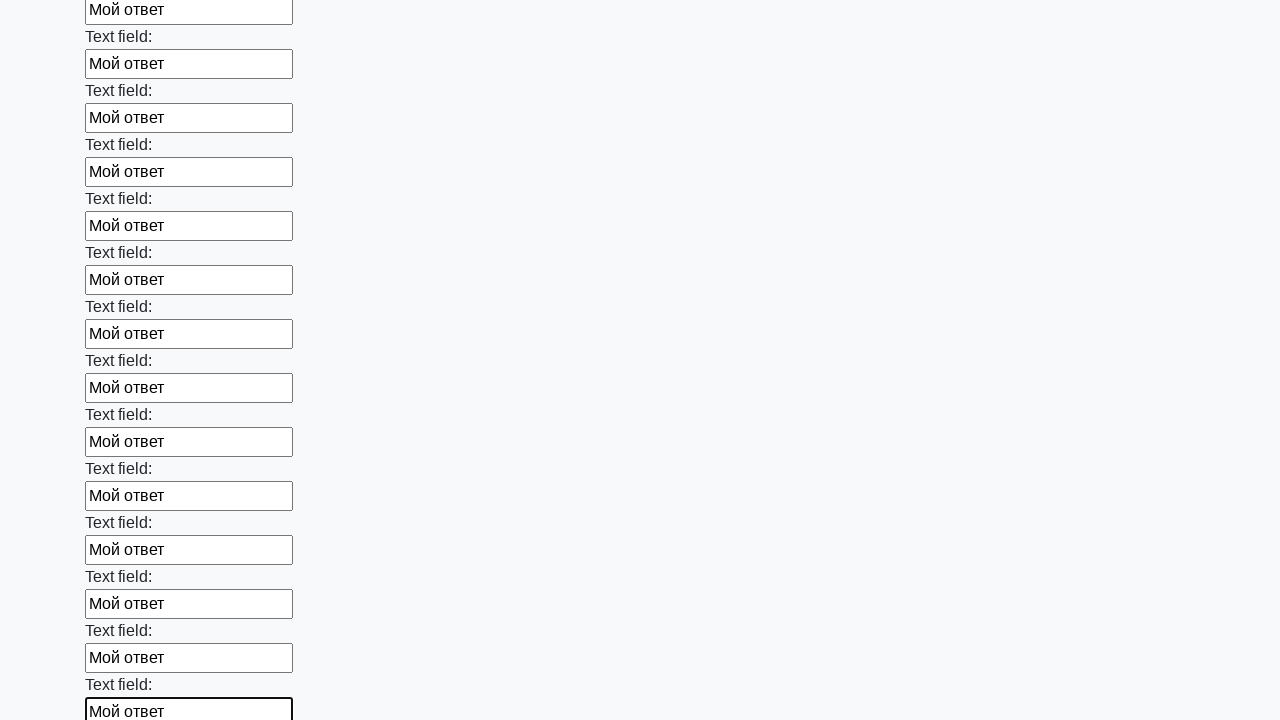

Filled text input field 50 with 'Мой ответ' on [type="text"] >> nth=49
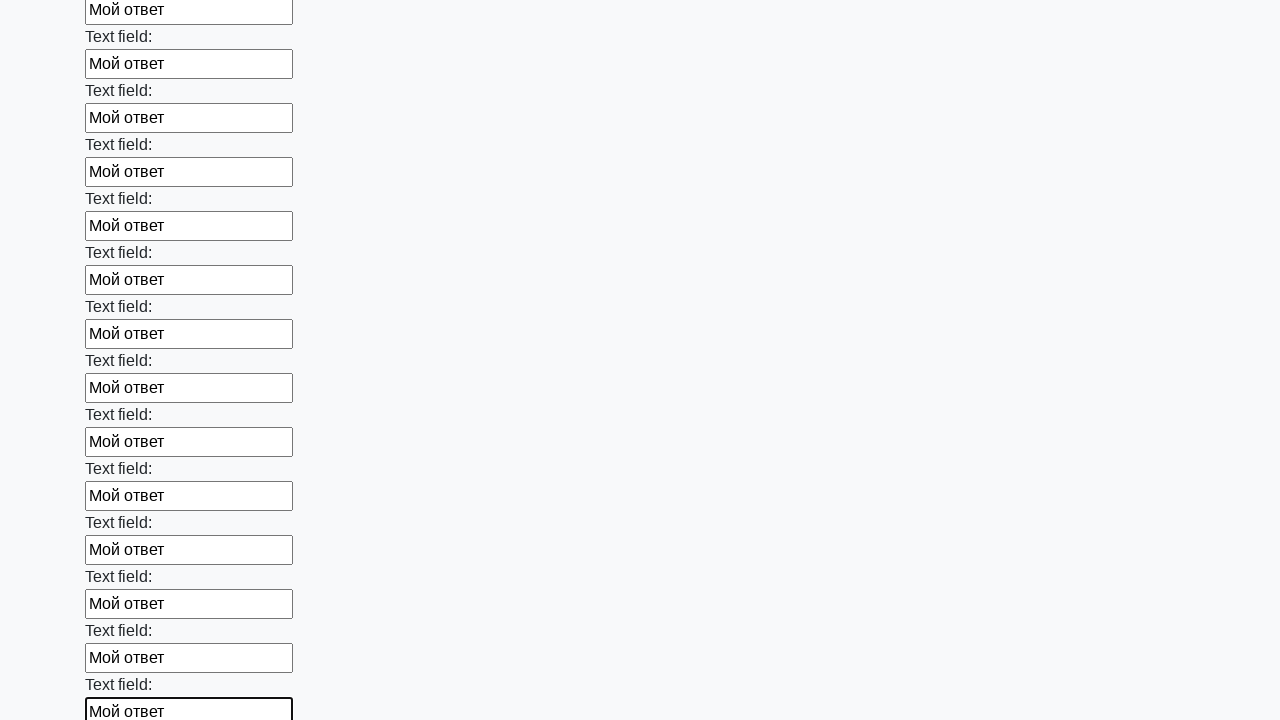

Filled text input field 51 with 'Мой ответ' on [type="text"] >> nth=50
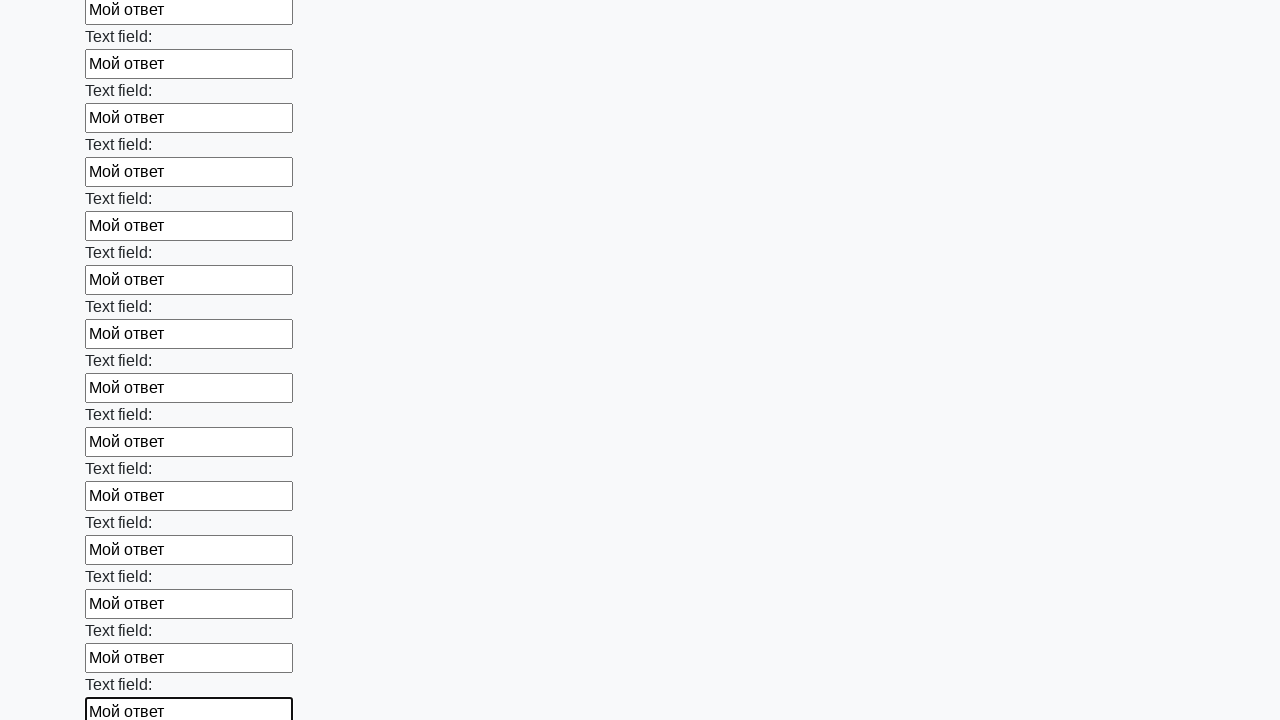

Filled text input field 52 with 'Мой ответ' on [type="text"] >> nth=51
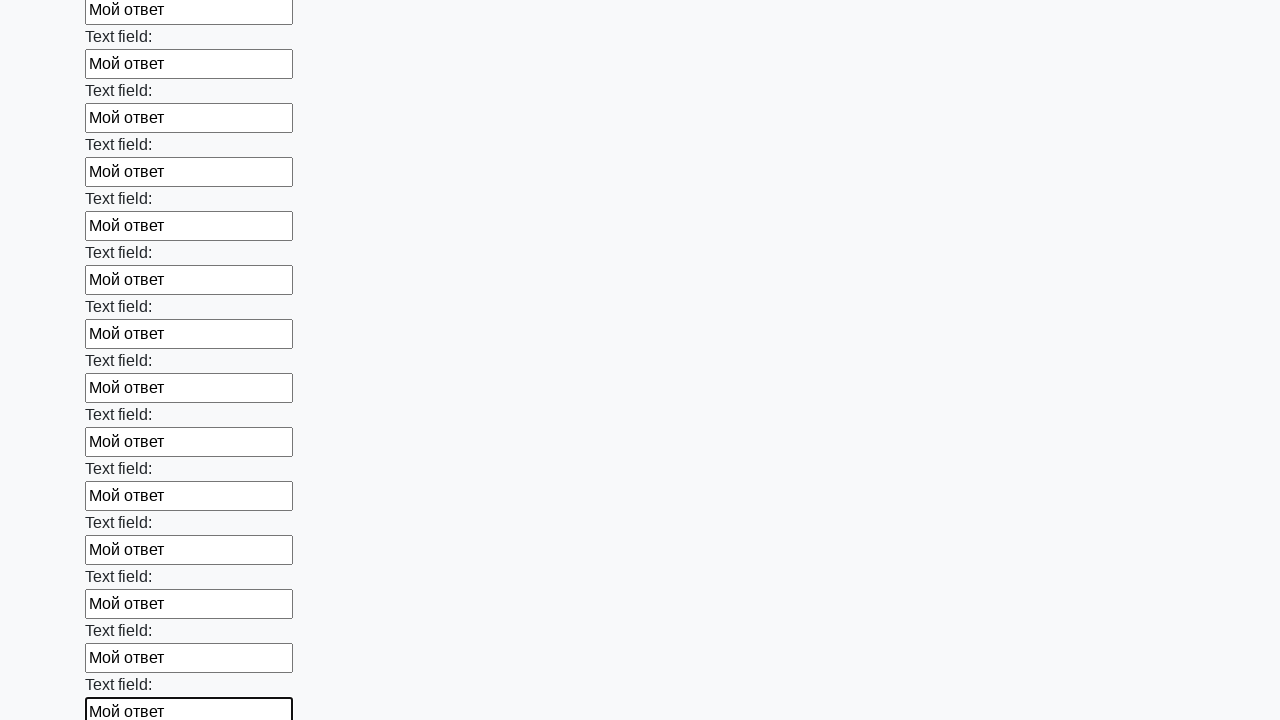

Filled text input field 53 with 'Мой ответ' on [type="text"] >> nth=52
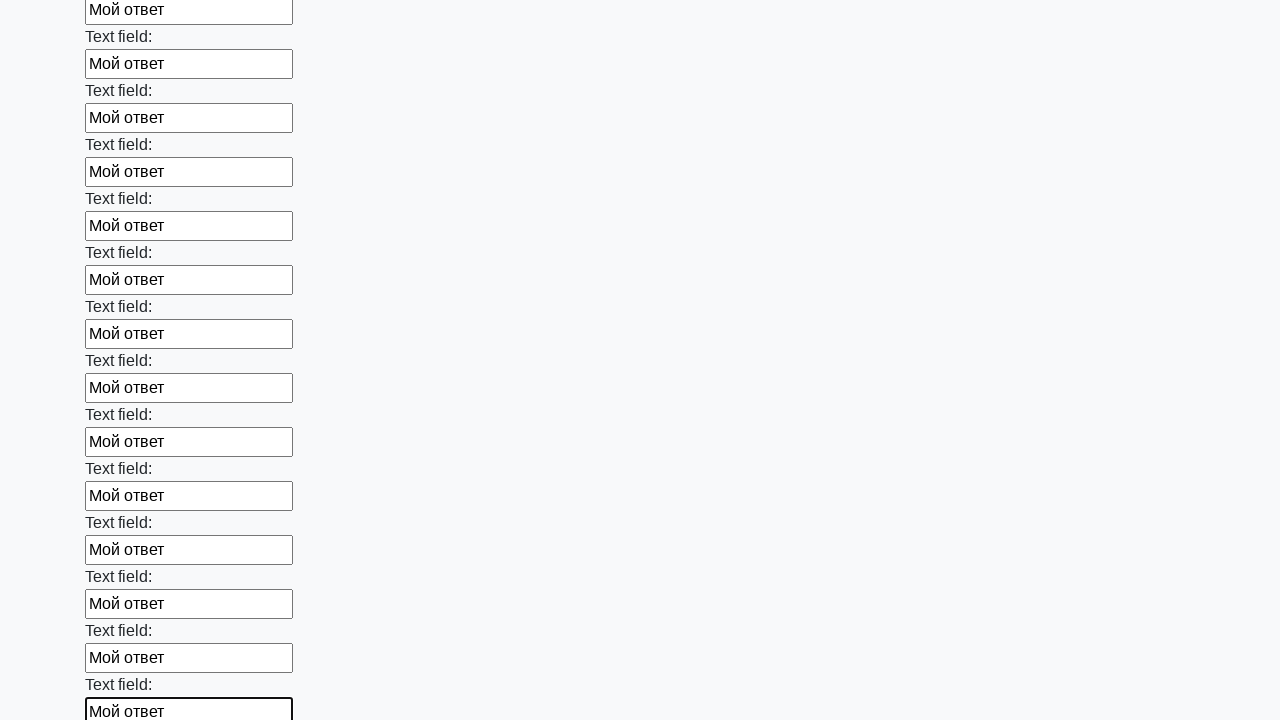

Filled text input field 54 with 'Мой ответ' on [type="text"] >> nth=53
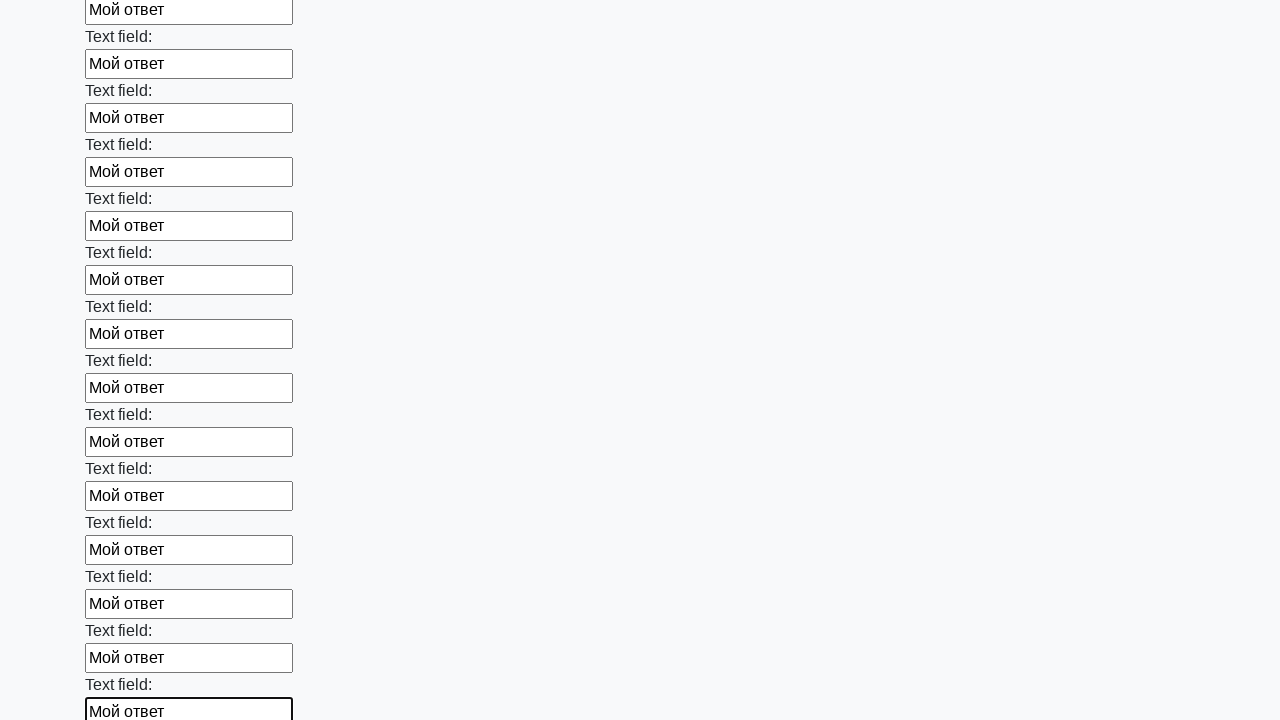

Filled text input field 55 with 'Мой ответ' on [type="text"] >> nth=54
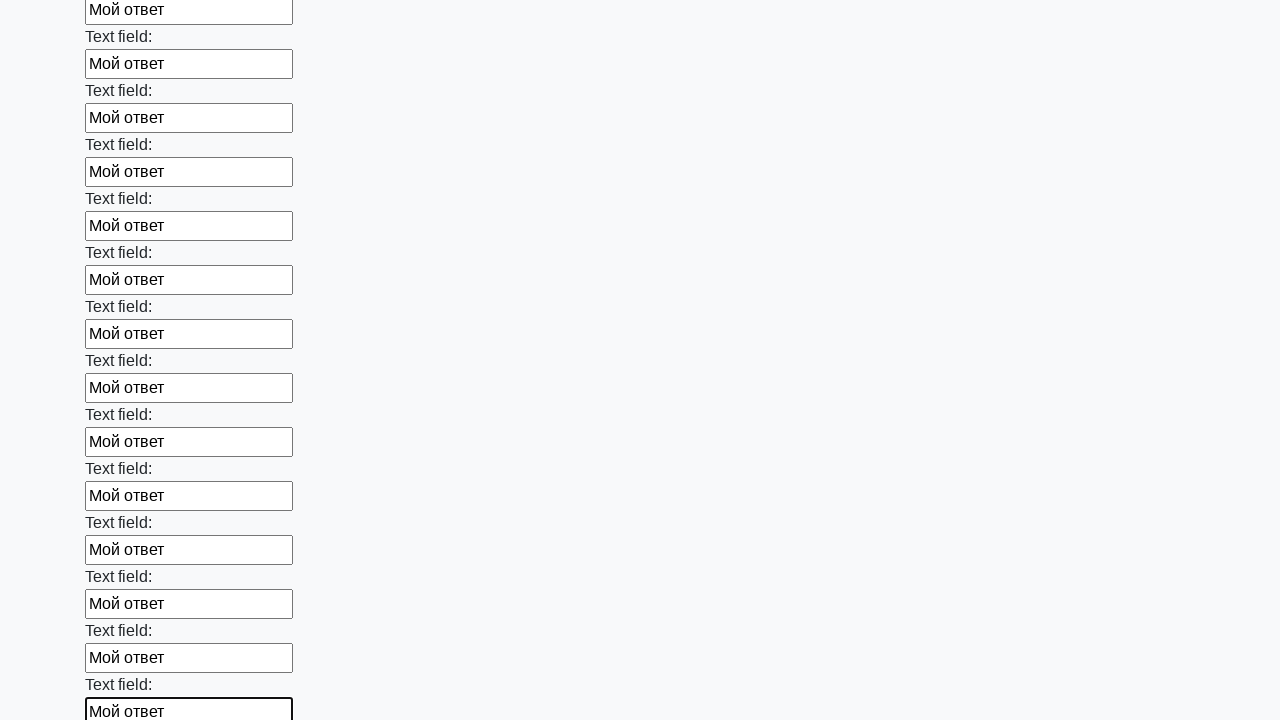

Filled text input field 56 with 'Мой ответ' on [type="text"] >> nth=55
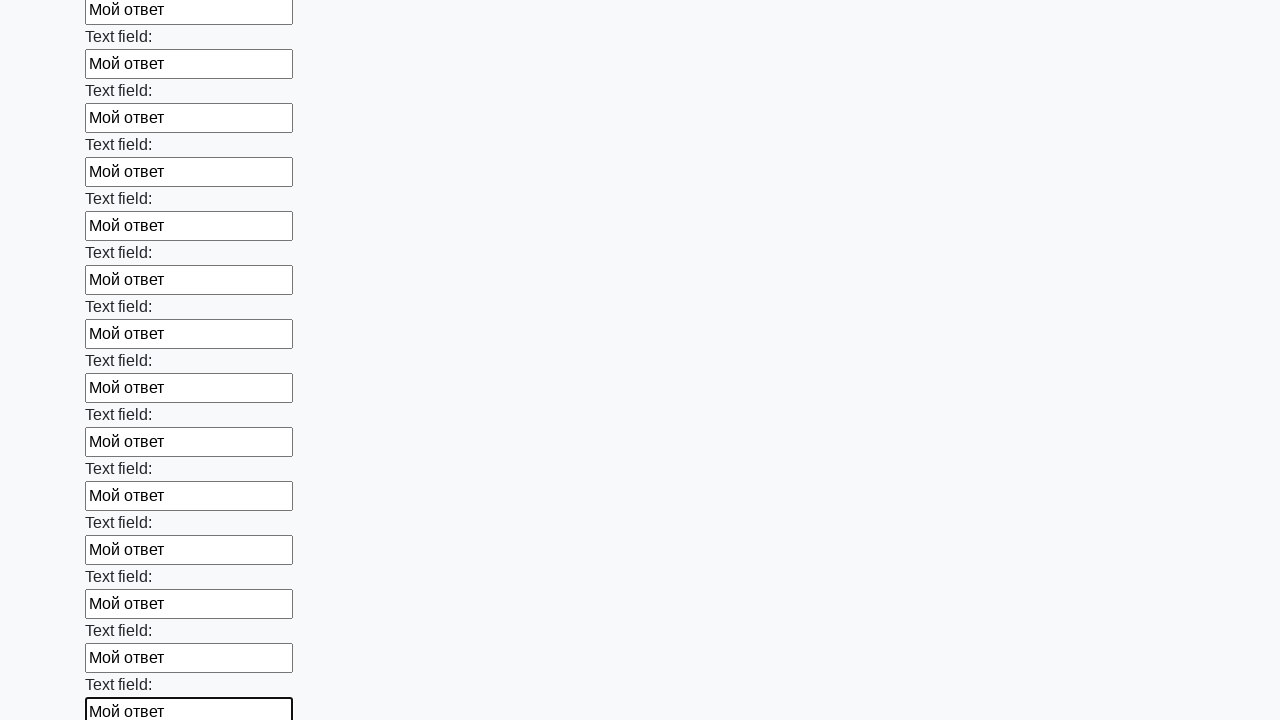

Filled text input field 57 with 'Мой ответ' on [type="text"] >> nth=56
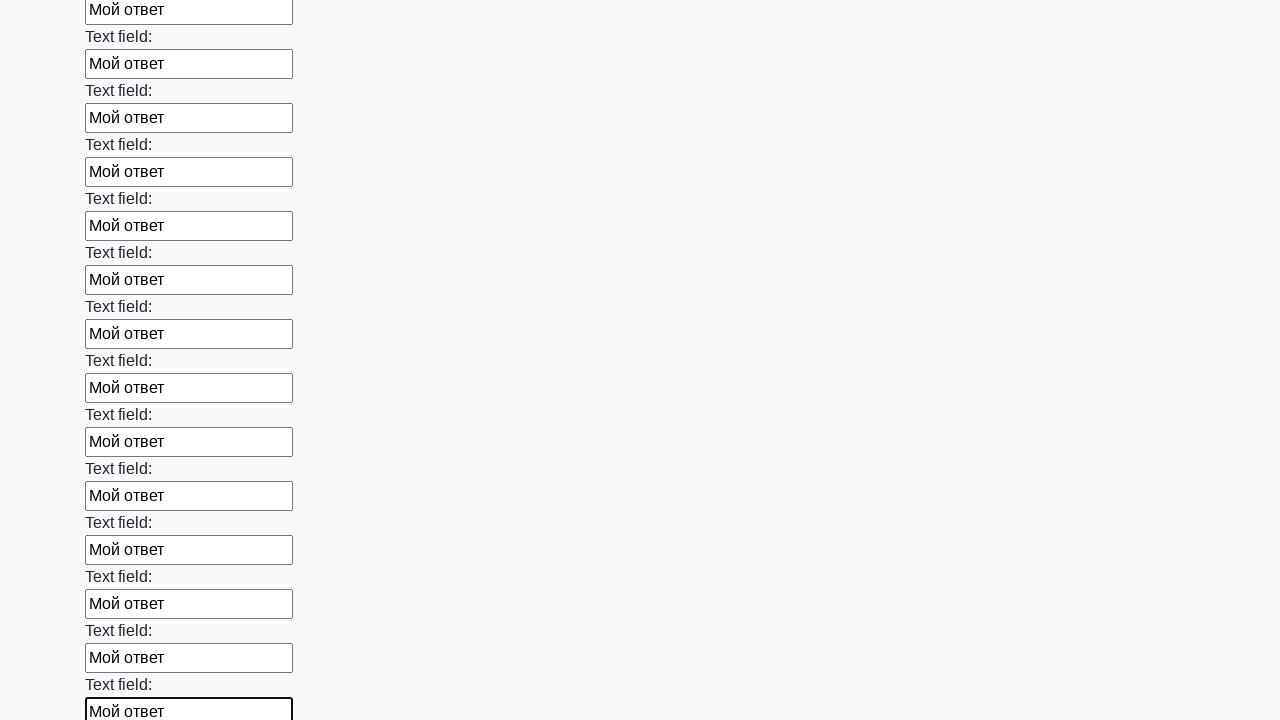

Filled text input field 58 with 'Мой ответ' on [type="text"] >> nth=57
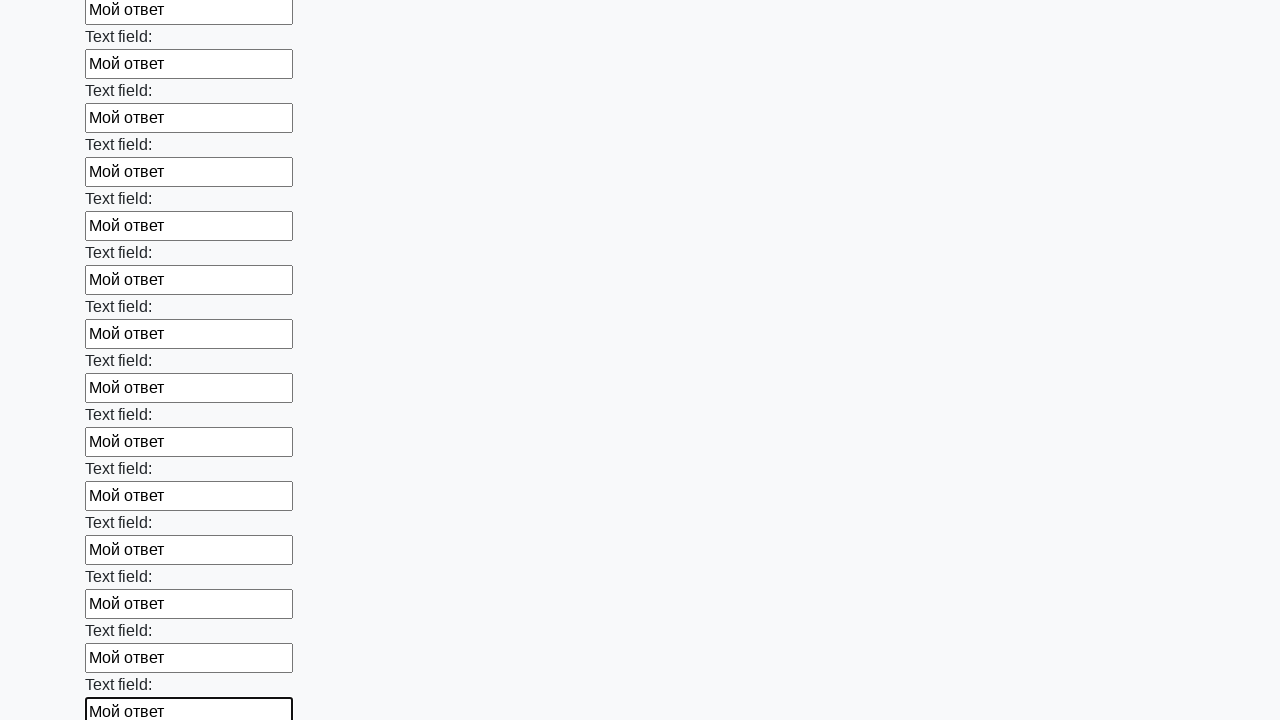

Filled text input field 59 with 'Мой ответ' on [type="text"] >> nth=58
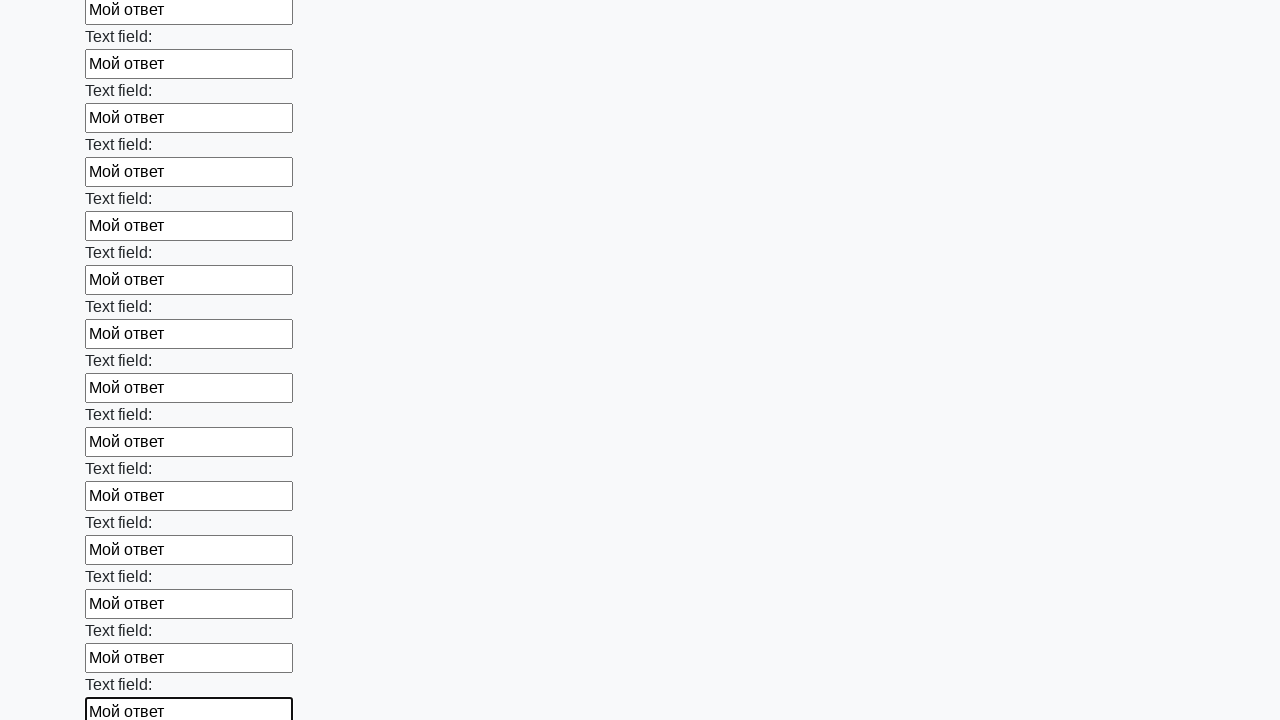

Filled text input field 60 with 'Мой ответ' on [type="text"] >> nth=59
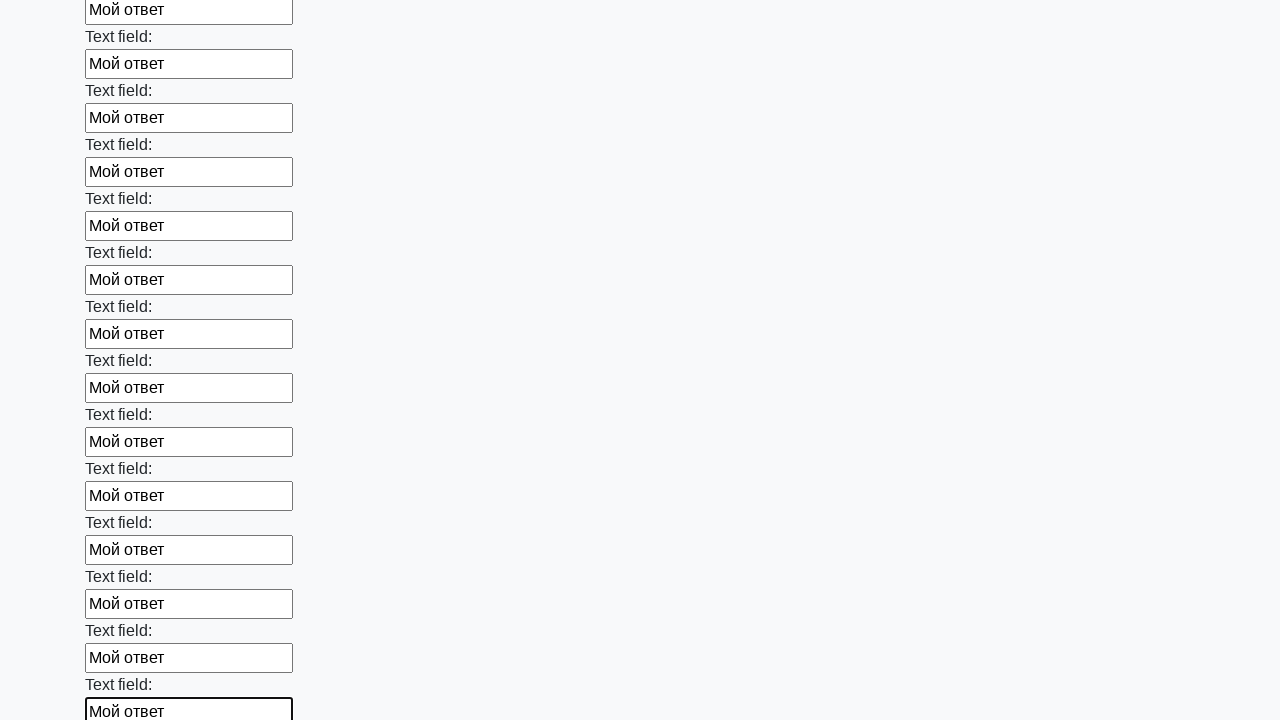

Filled text input field 61 with 'Мой ответ' on [type="text"] >> nth=60
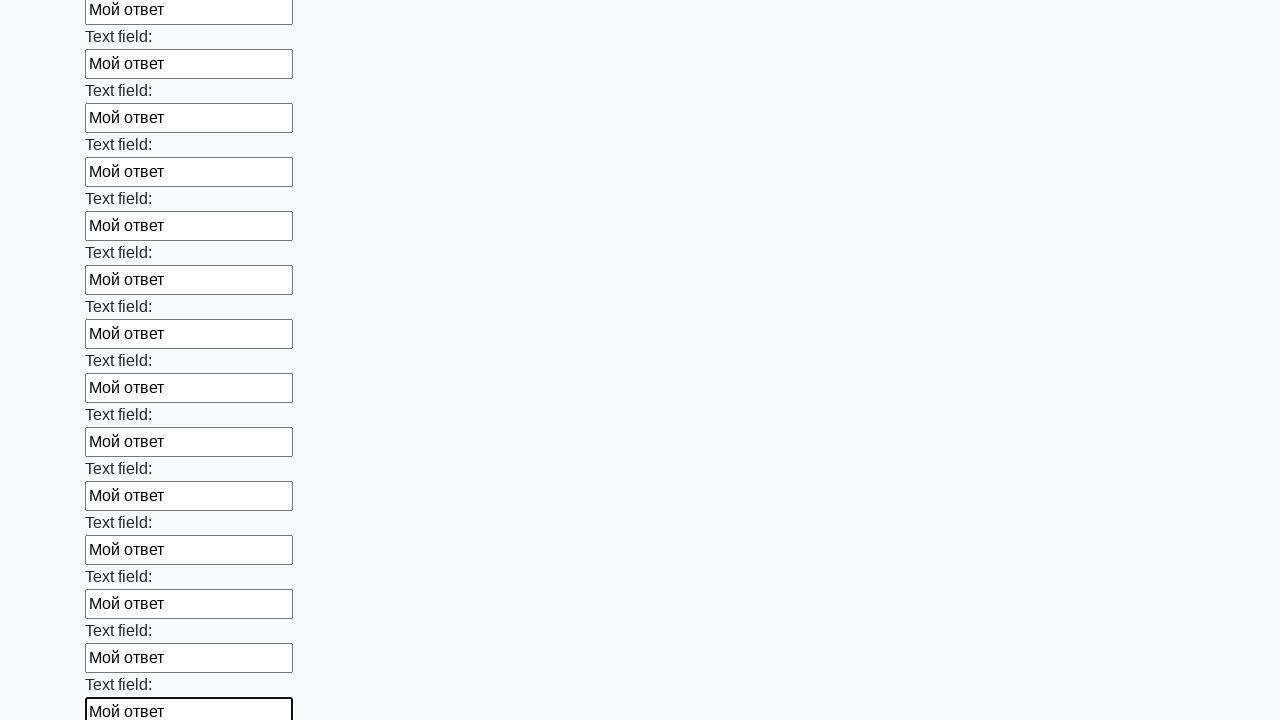

Filled text input field 62 with 'Мой ответ' on [type="text"] >> nth=61
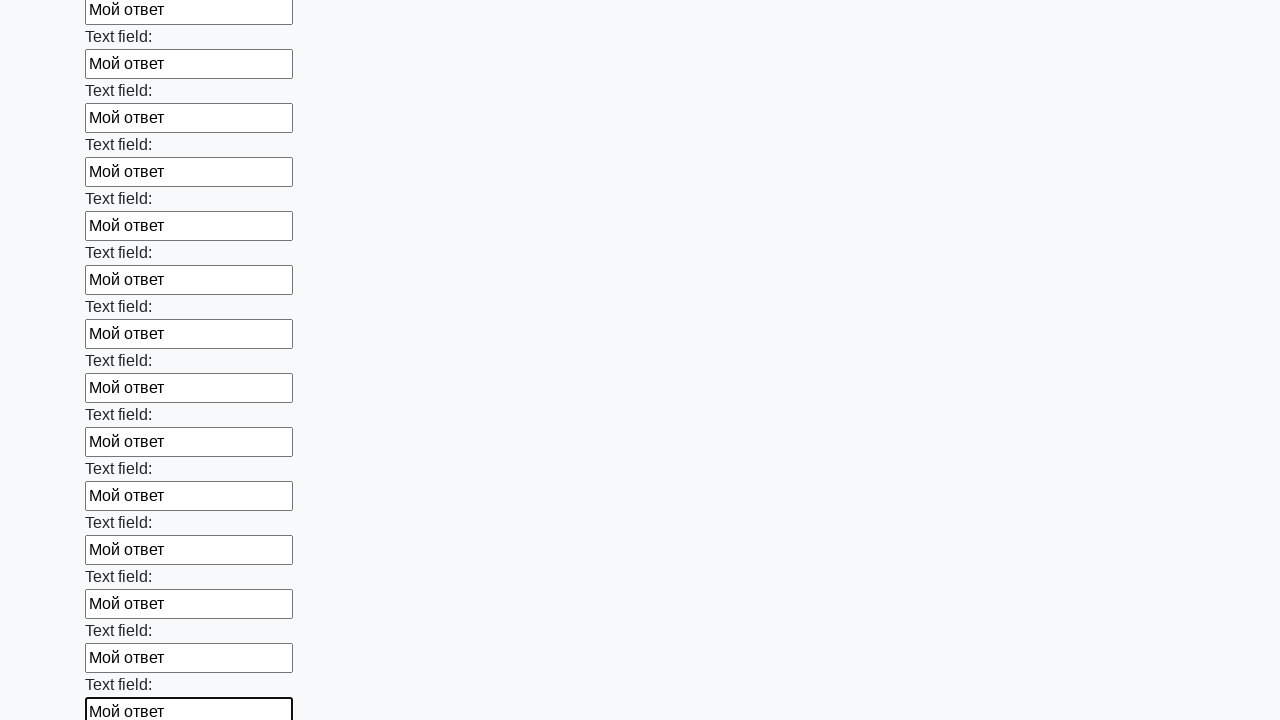

Filled text input field 63 with 'Мой ответ' on [type="text"] >> nth=62
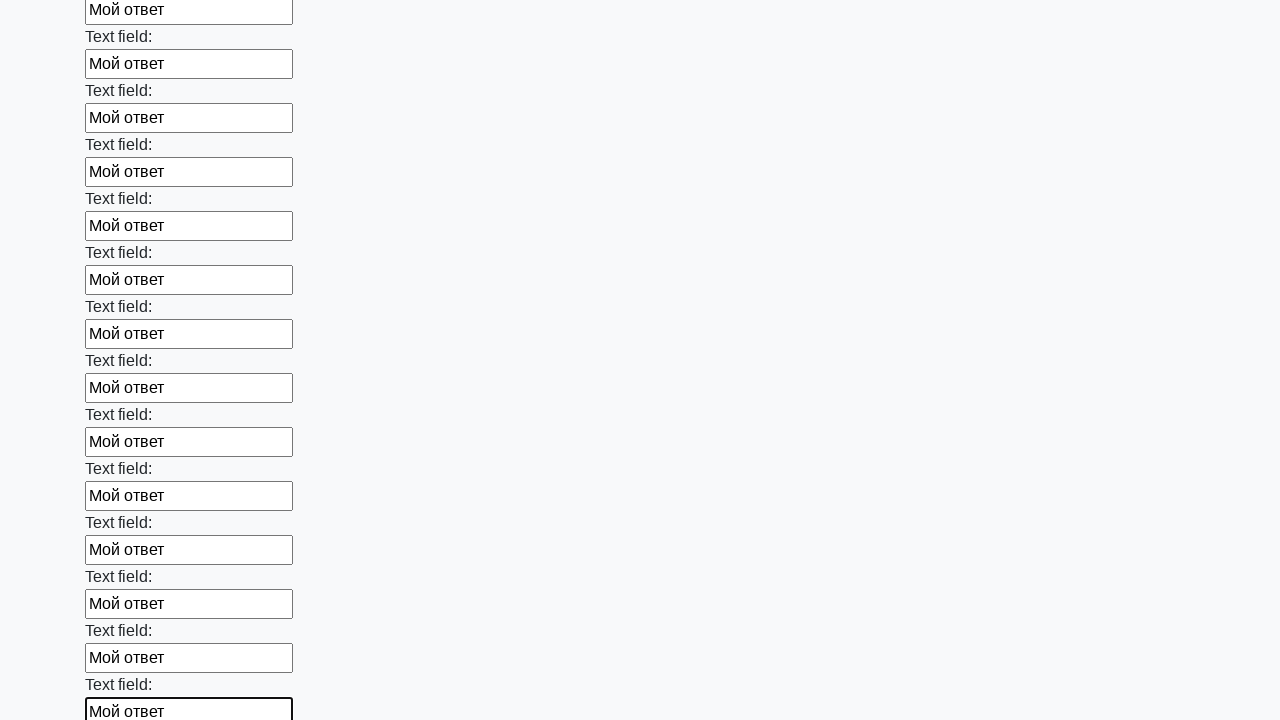

Filled text input field 64 with 'Мой ответ' on [type="text"] >> nth=63
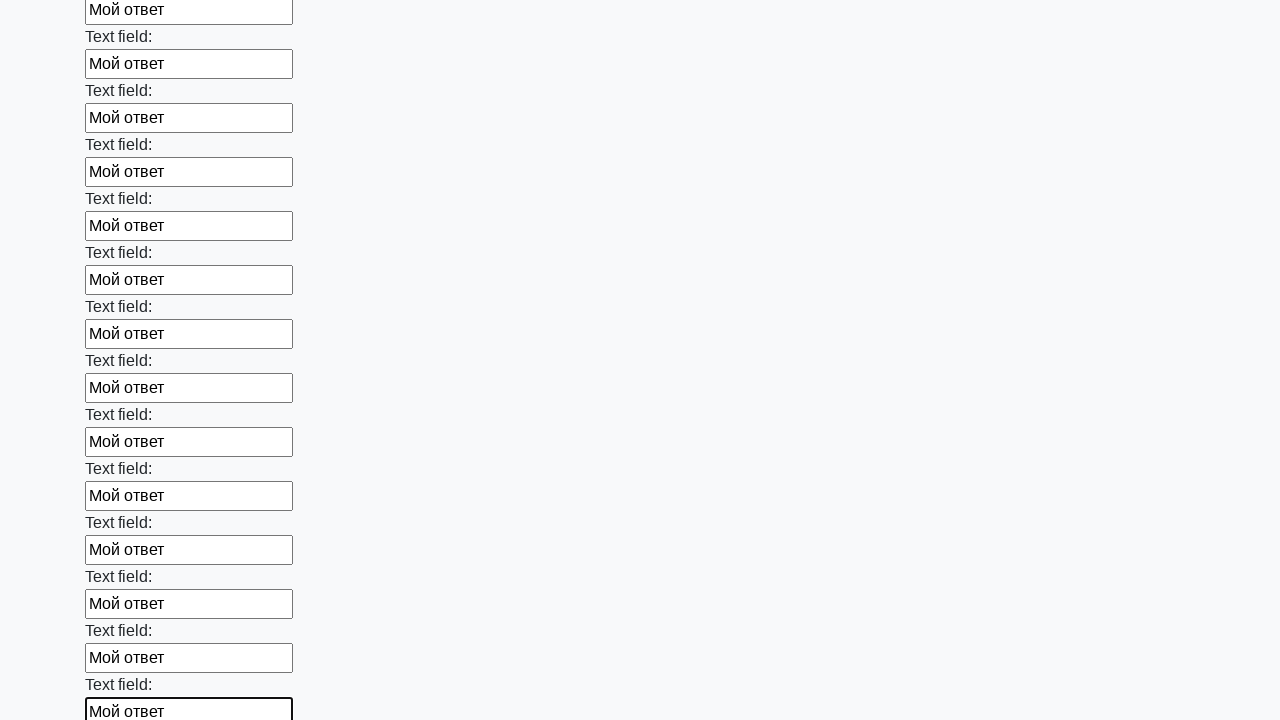

Filled text input field 65 with 'Мой ответ' on [type="text"] >> nth=64
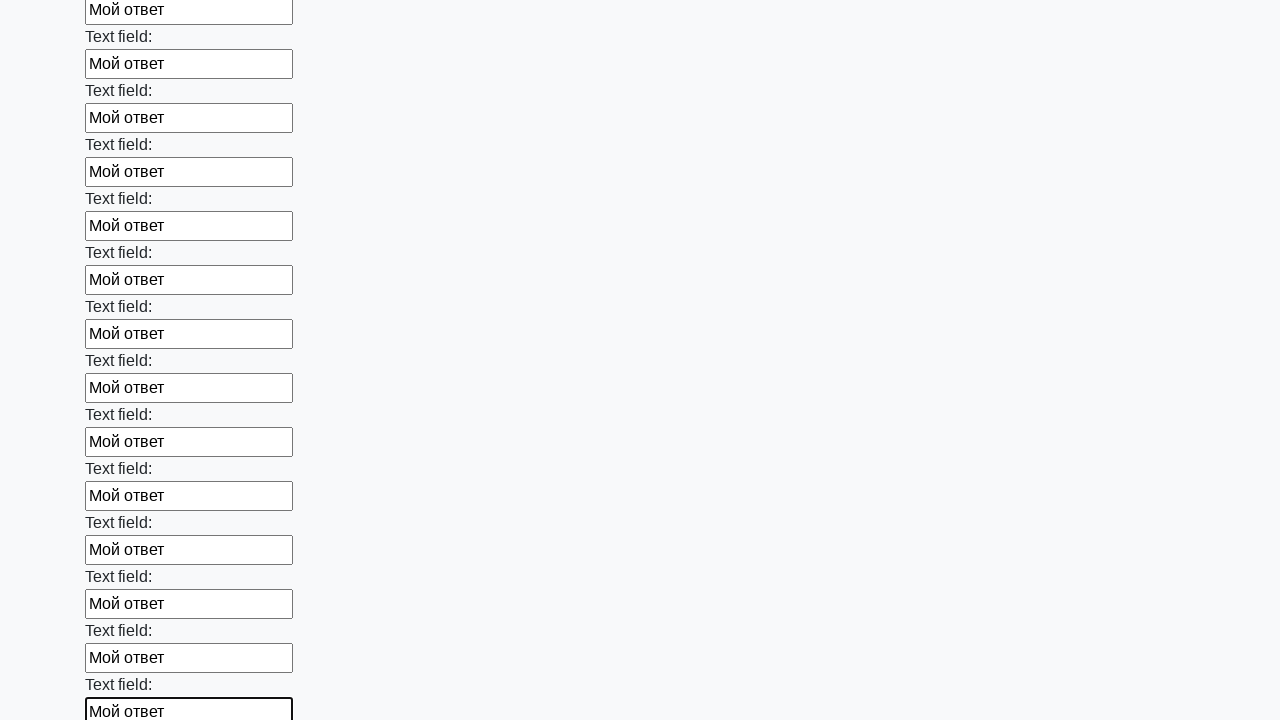

Filled text input field 66 with 'Мой ответ' on [type="text"] >> nth=65
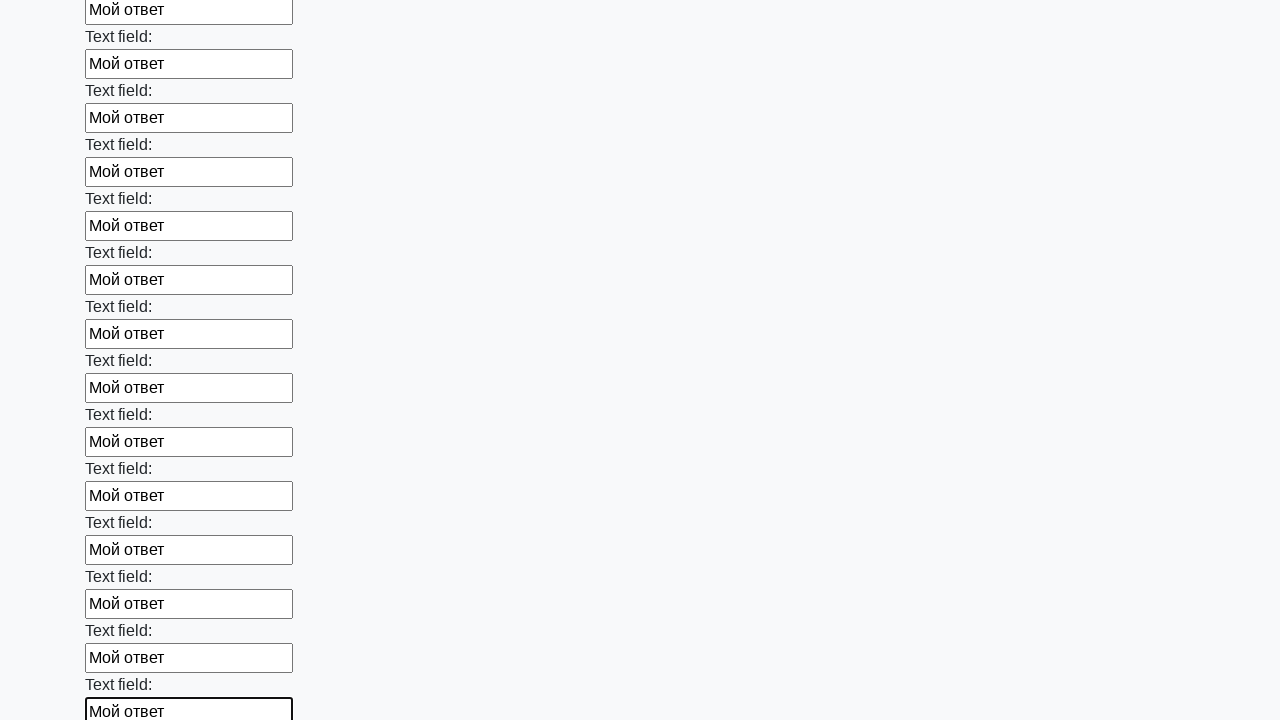

Filled text input field 67 with 'Мой ответ' on [type="text"] >> nth=66
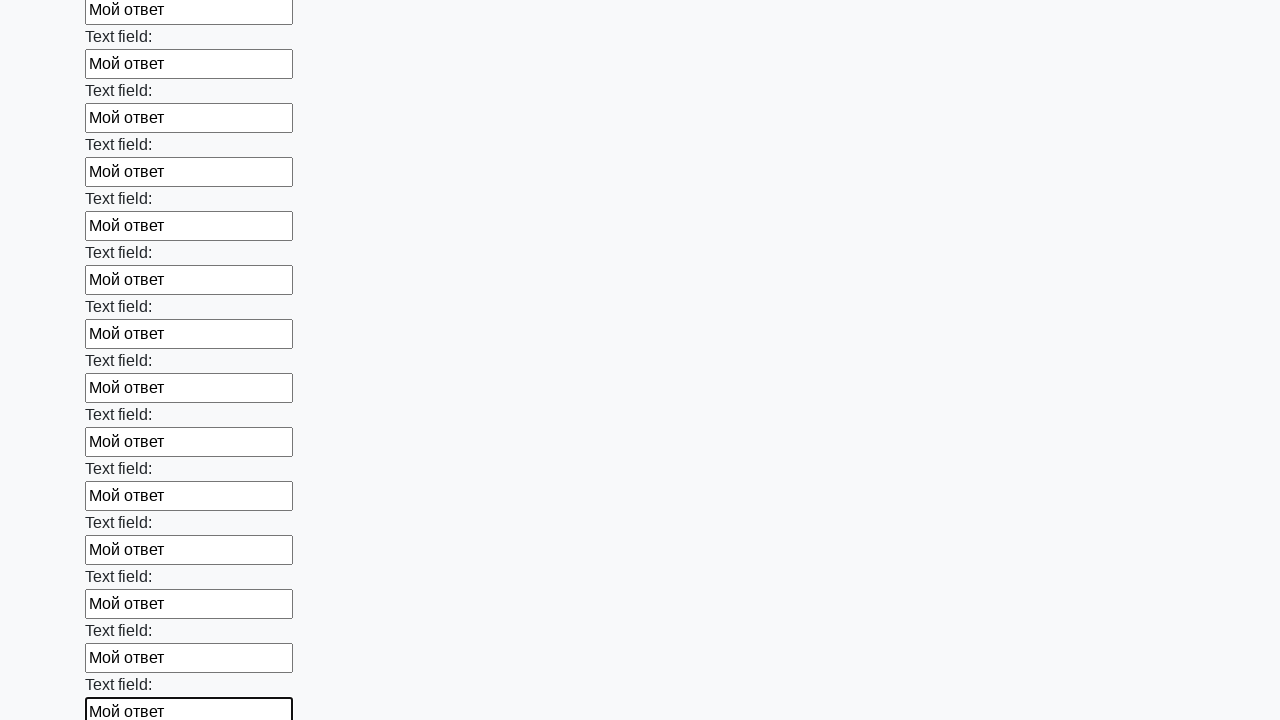

Filled text input field 68 with 'Мой ответ' on [type="text"] >> nth=67
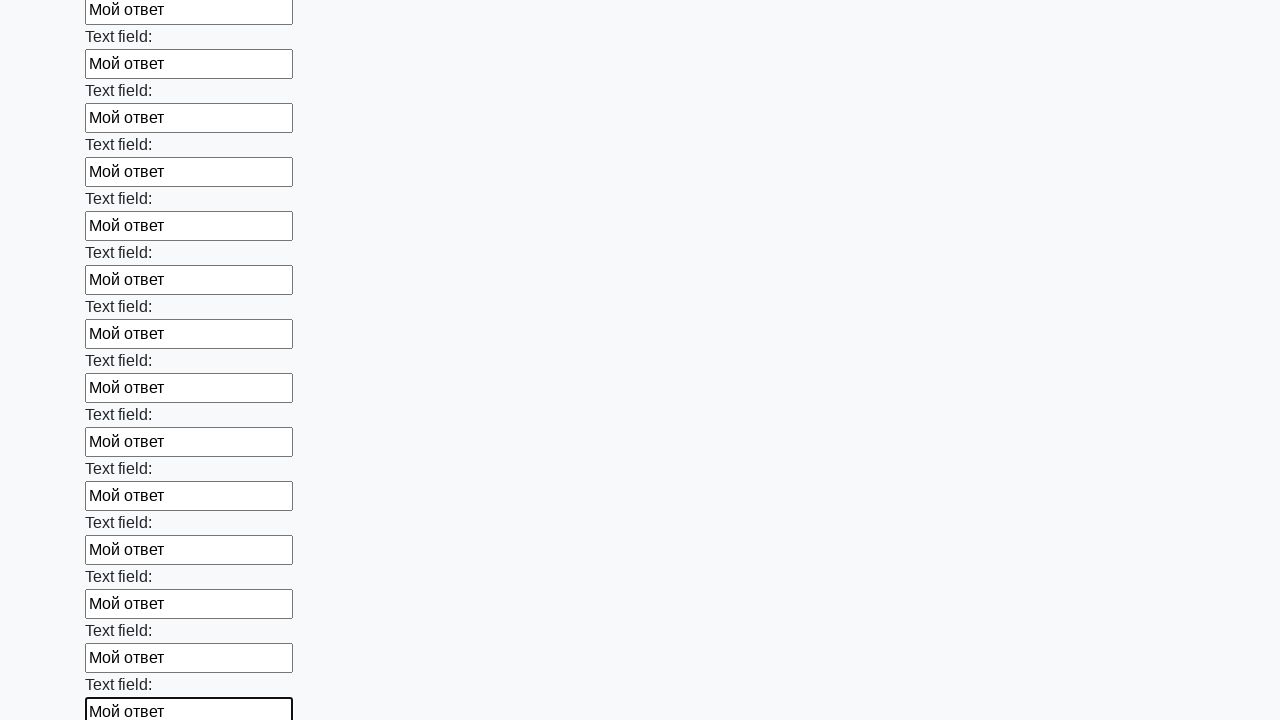

Filled text input field 69 with 'Мой ответ' on [type="text"] >> nth=68
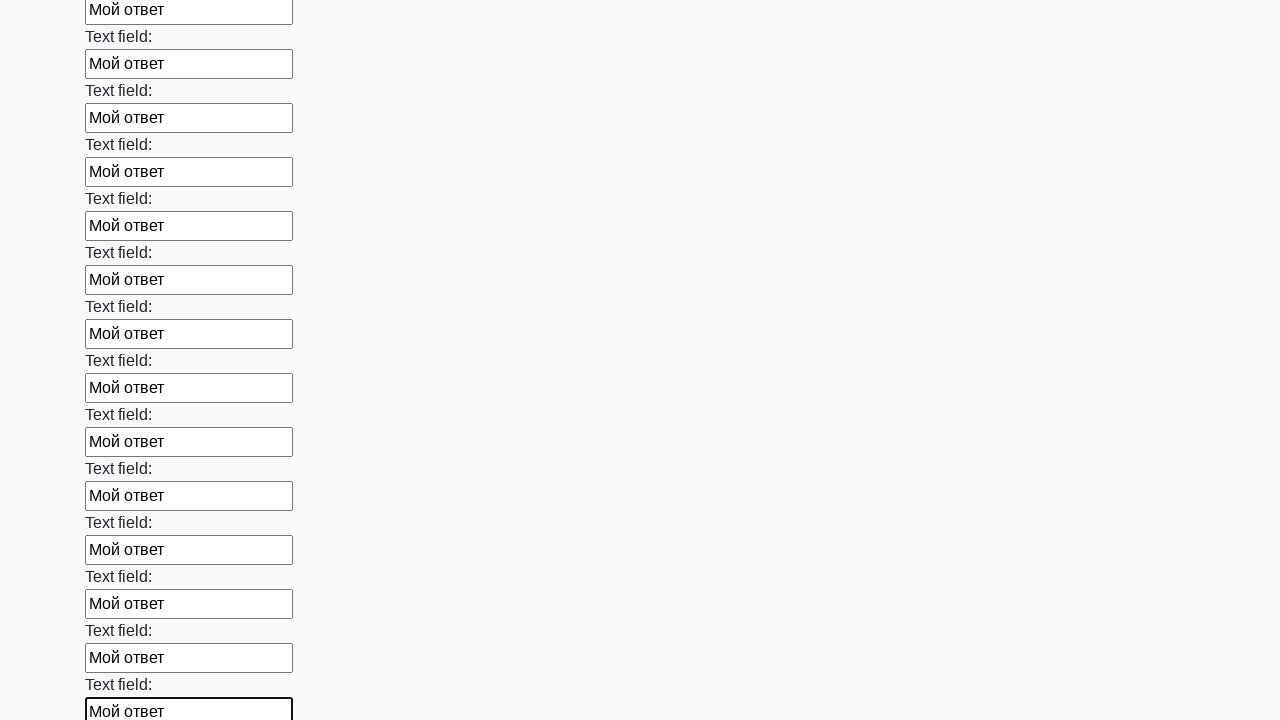

Filled text input field 70 with 'Мой ответ' on [type="text"] >> nth=69
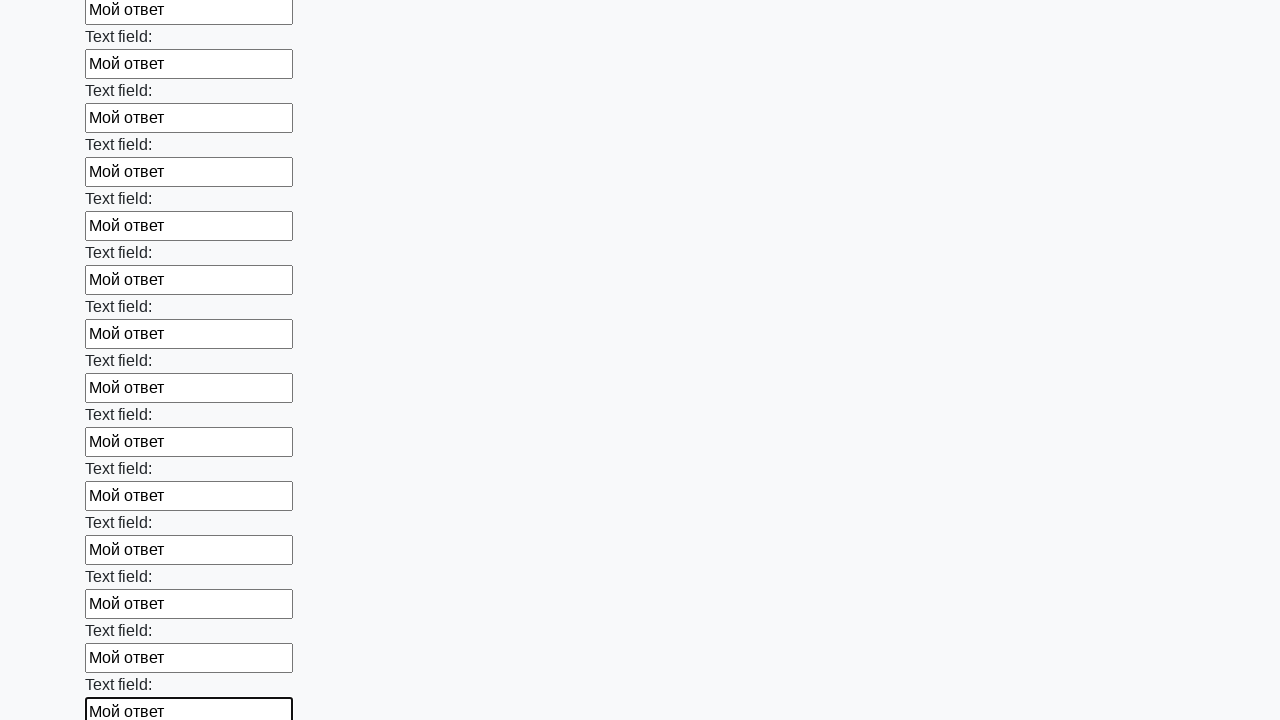

Filled text input field 71 with 'Мой ответ' on [type="text"] >> nth=70
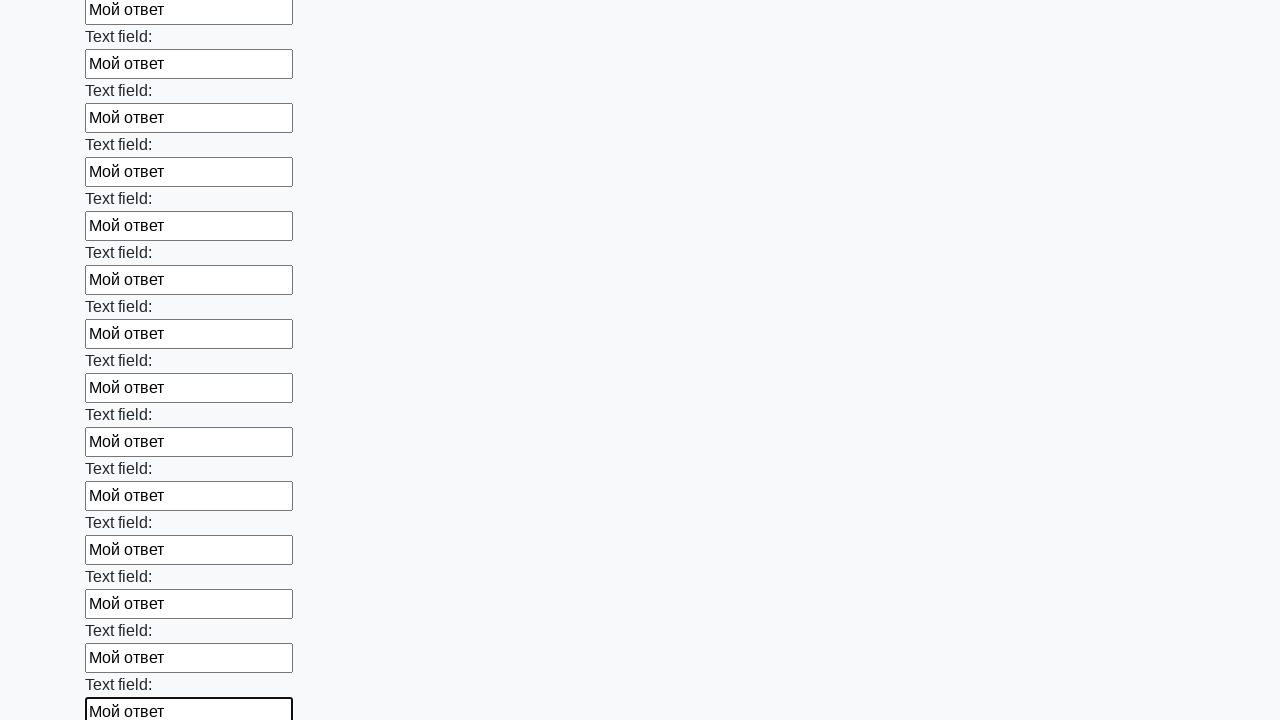

Filled text input field 72 with 'Мой ответ' on [type="text"] >> nth=71
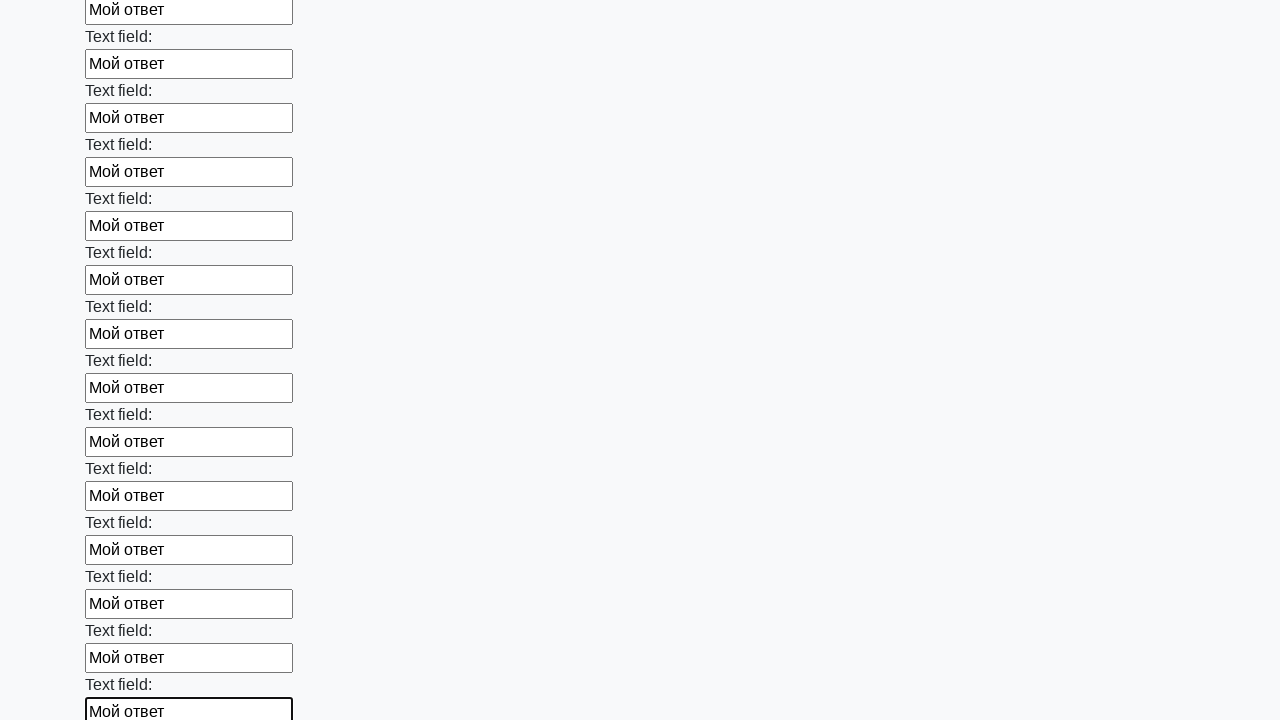

Filled text input field 73 with 'Мой ответ' on [type="text"] >> nth=72
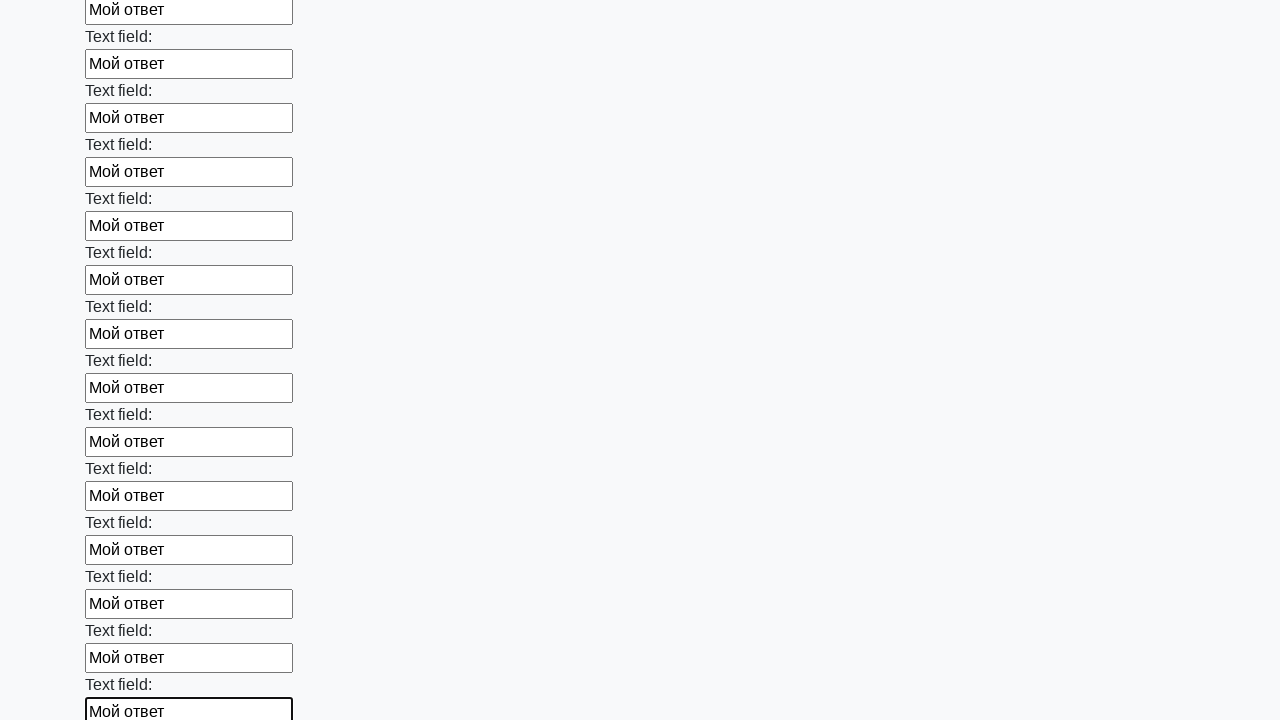

Filled text input field 74 with 'Мой ответ' on [type="text"] >> nth=73
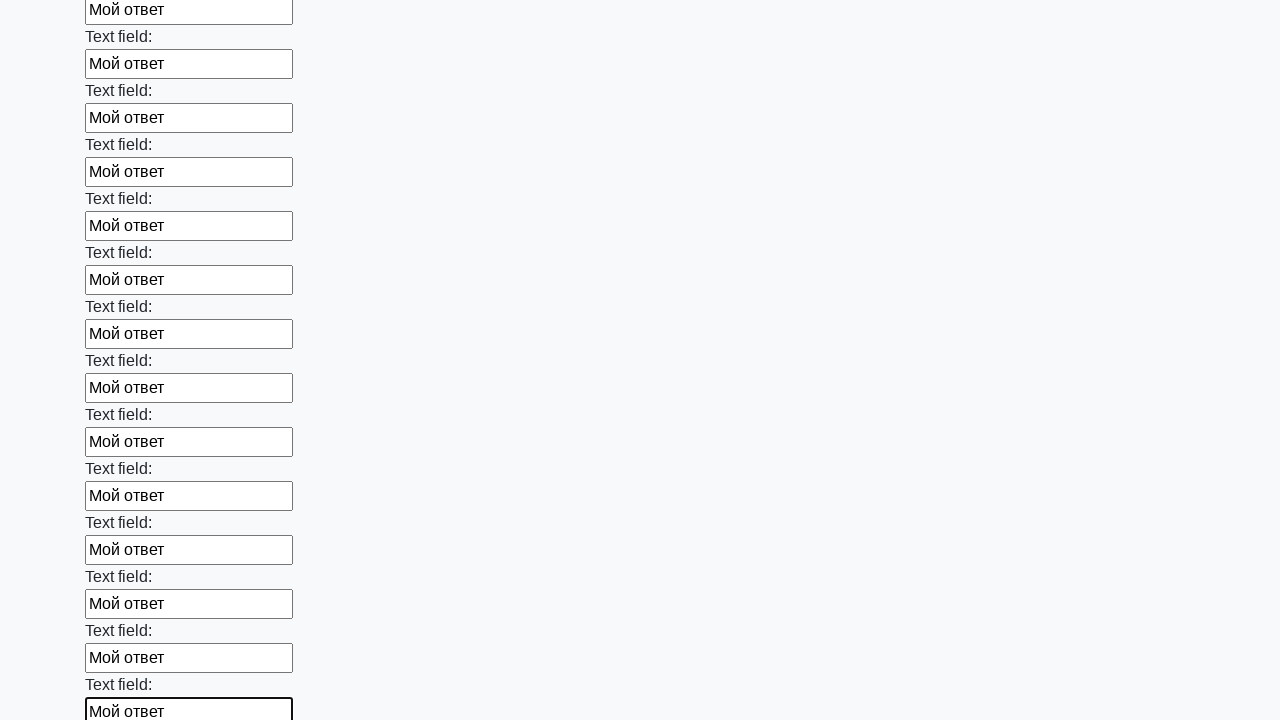

Filled text input field 75 with 'Мой ответ' on [type="text"] >> nth=74
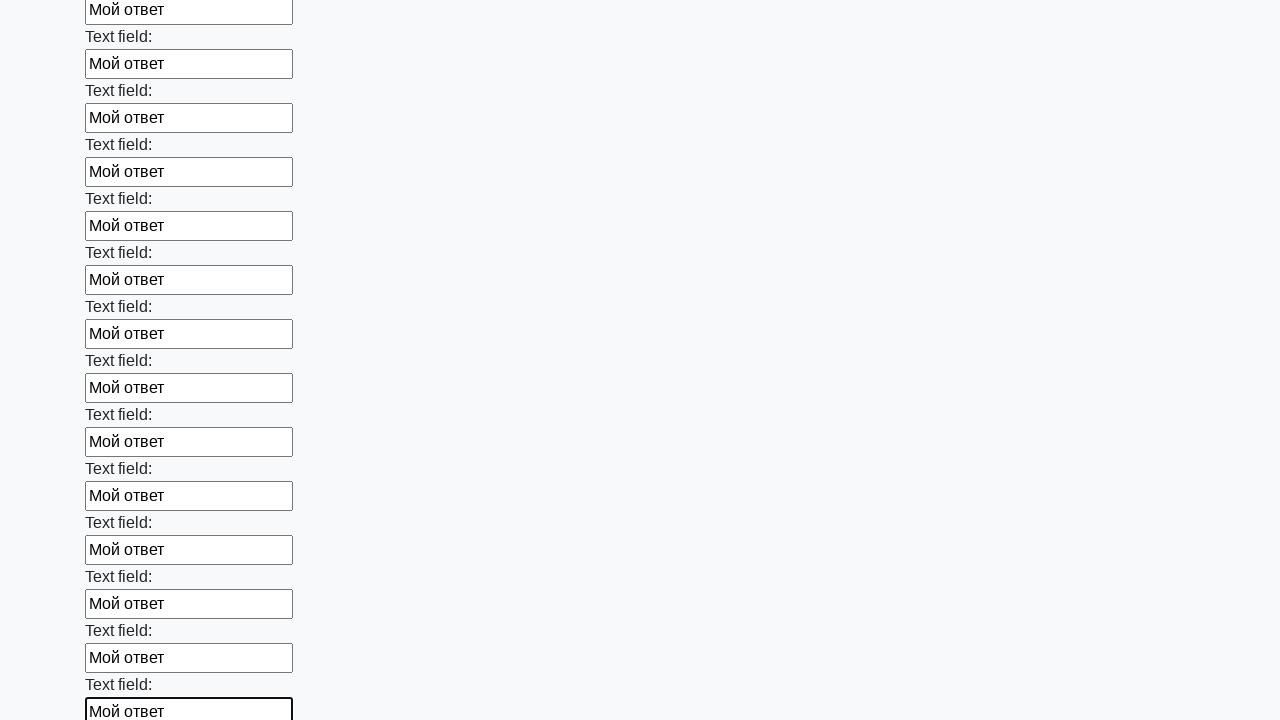

Filled text input field 76 with 'Мой ответ' on [type="text"] >> nth=75
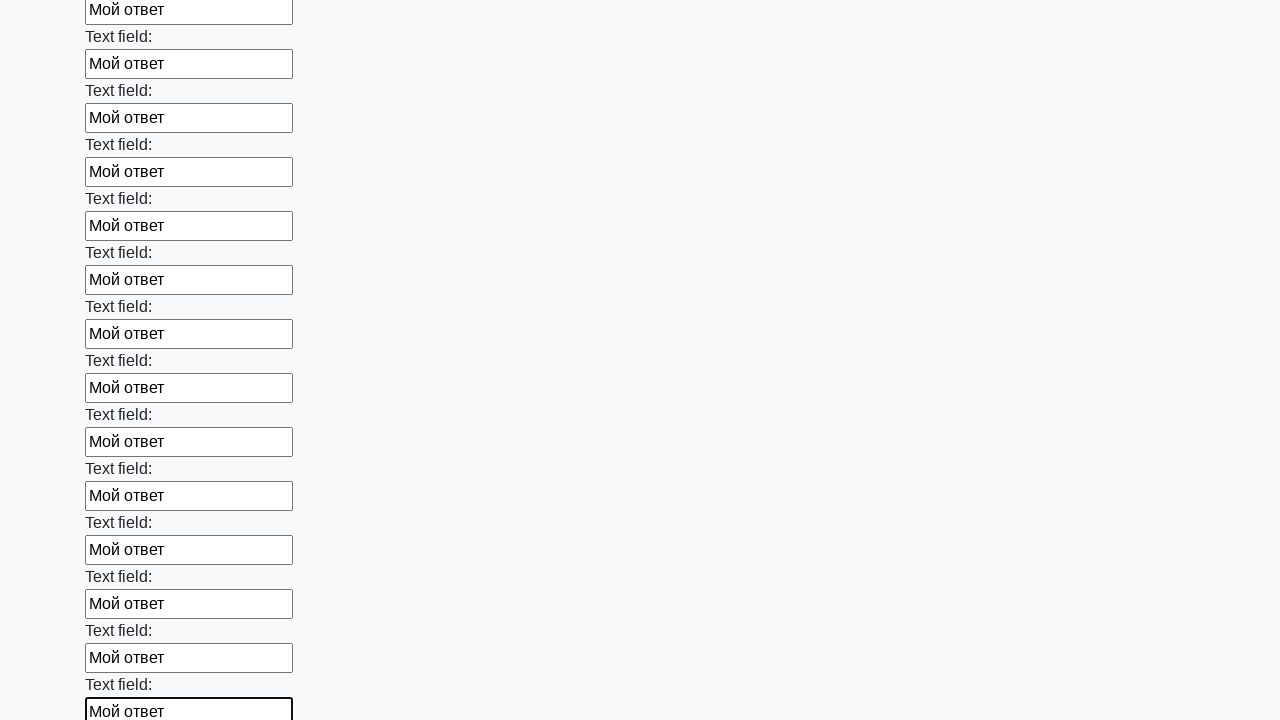

Filled text input field 77 with 'Мой ответ' on [type="text"] >> nth=76
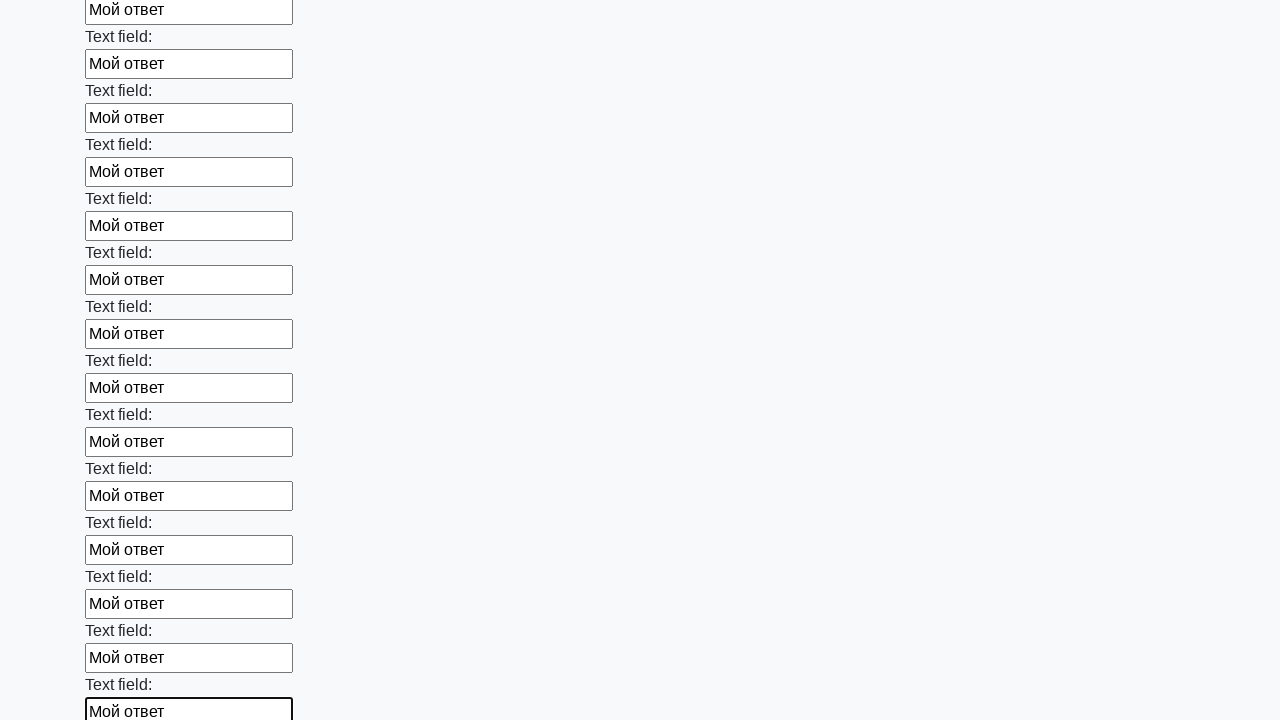

Filled text input field 78 with 'Мой ответ' on [type="text"] >> nth=77
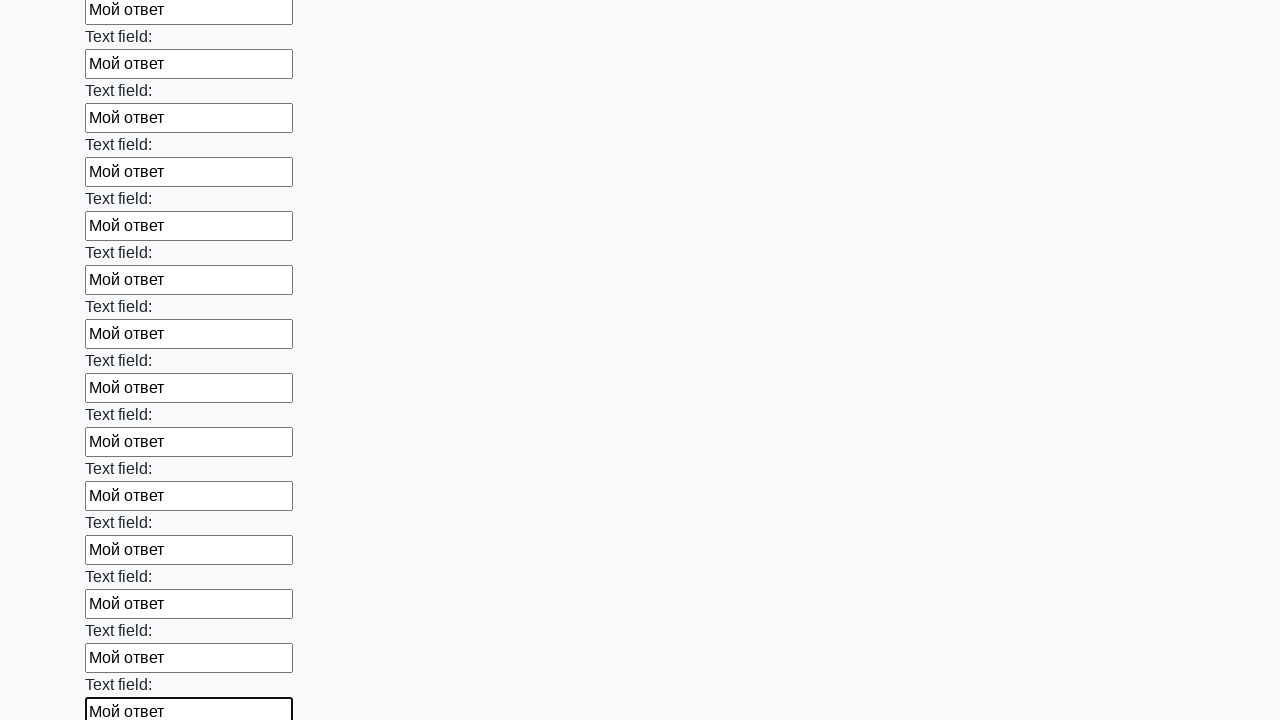

Filled text input field 79 with 'Мой ответ' on [type="text"] >> nth=78
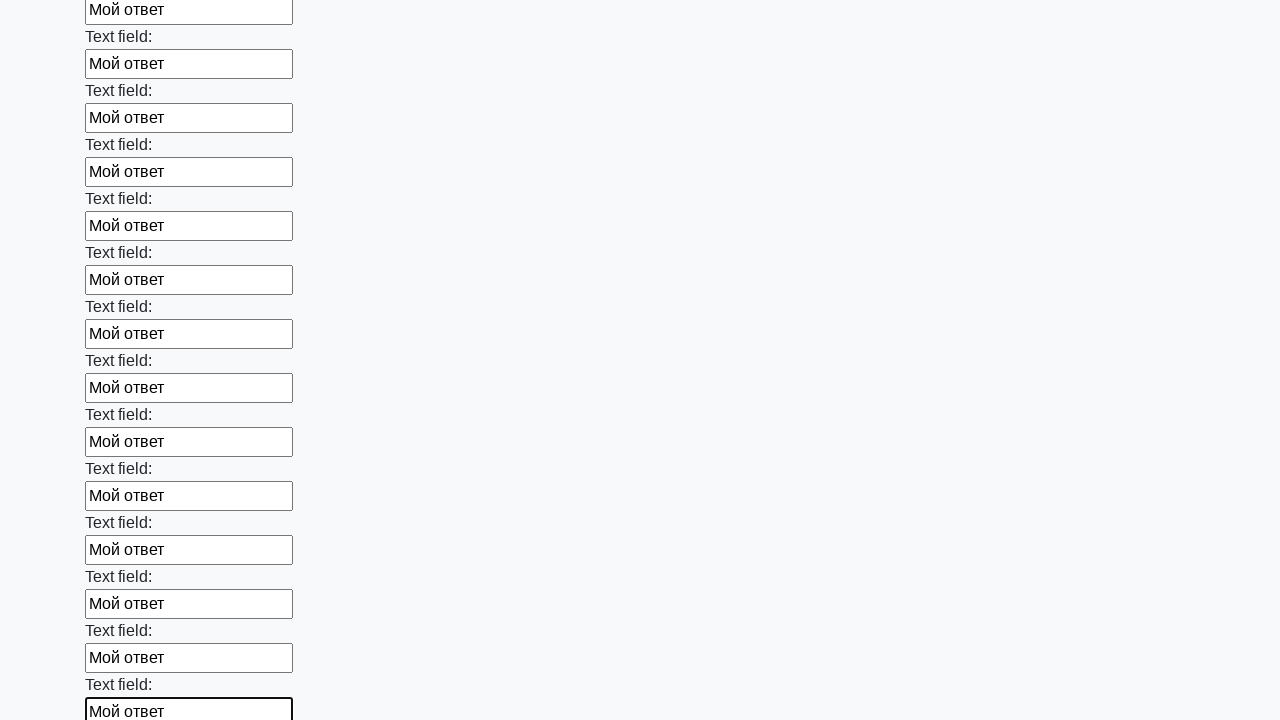

Filled text input field 80 with 'Мой ответ' on [type="text"] >> nth=79
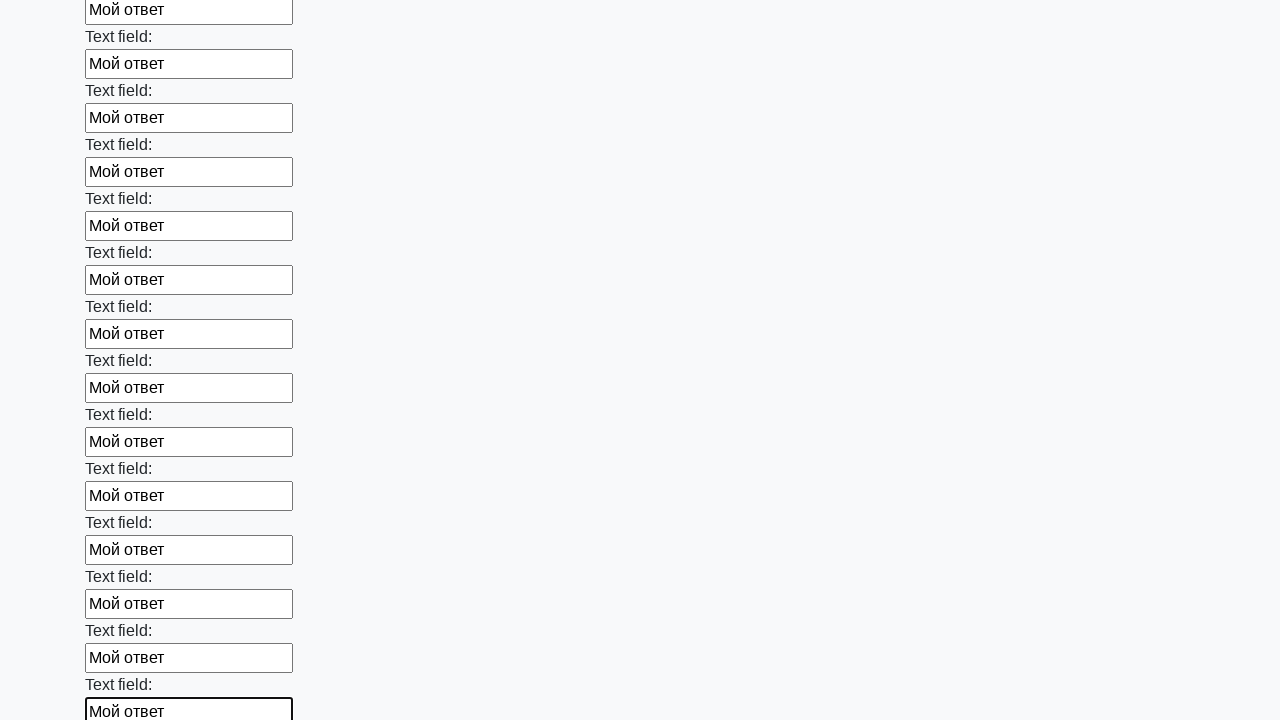

Filled text input field 81 with 'Мой ответ' on [type="text"] >> nth=80
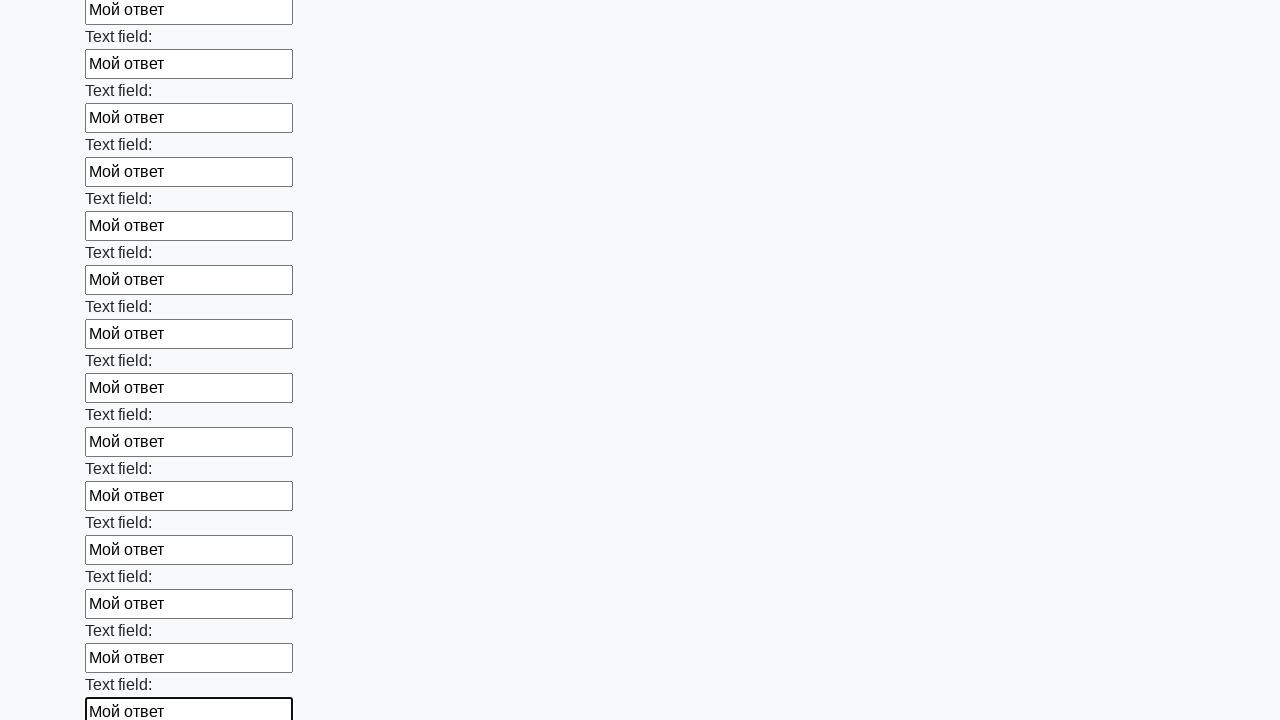

Filled text input field 82 with 'Мой ответ' on [type="text"] >> nth=81
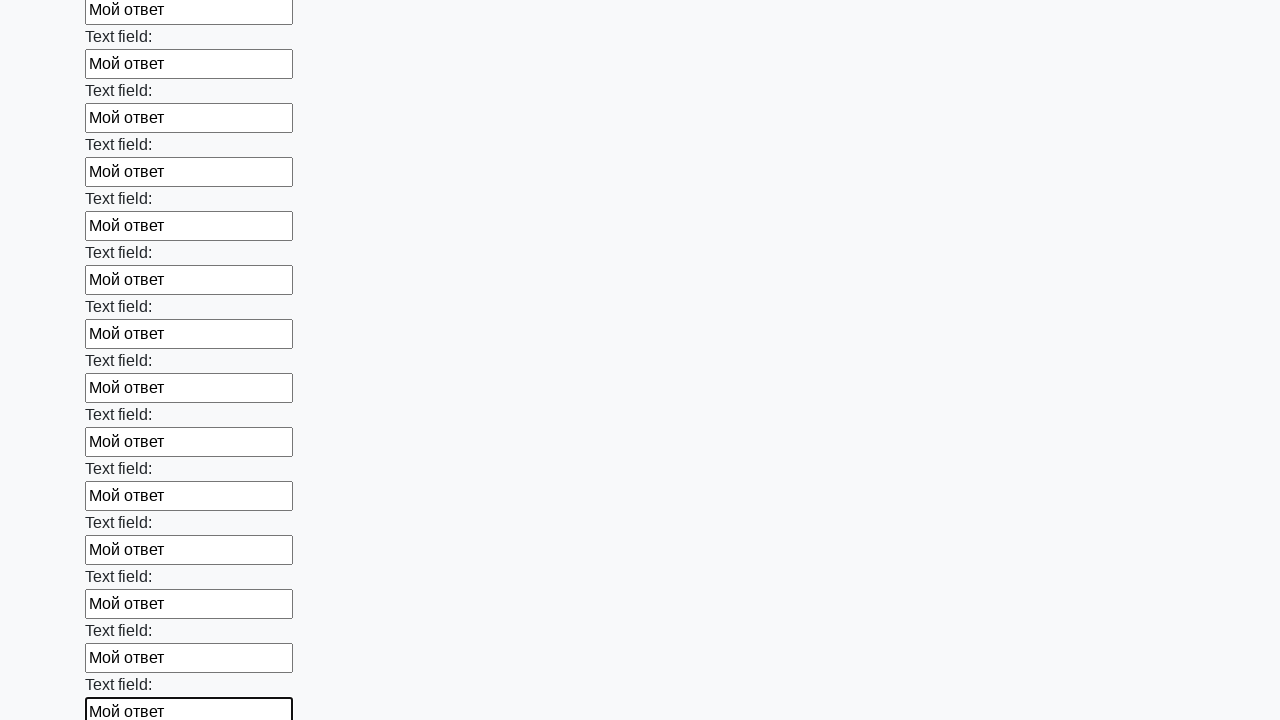

Filled text input field 83 with 'Мой ответ' on [type="text"] >> nth=82
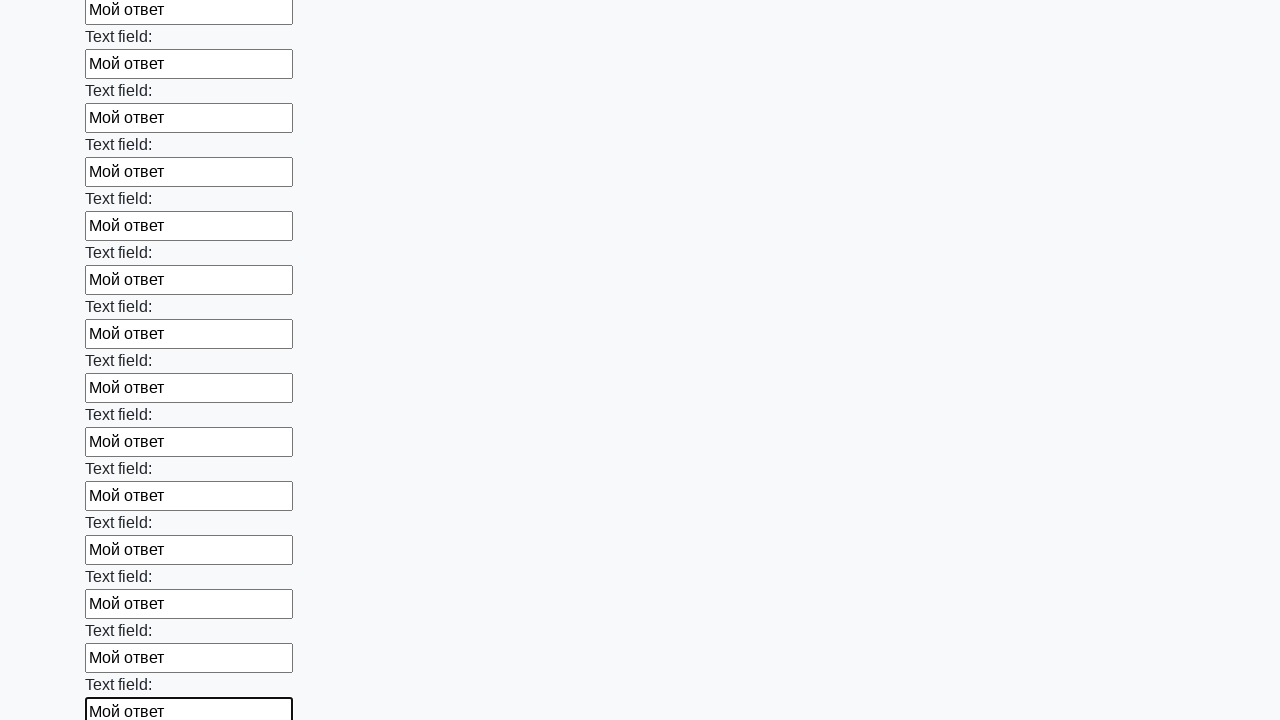

Filled text input field 84 with 'Мой ответ' on [type="text"] >> nth=83
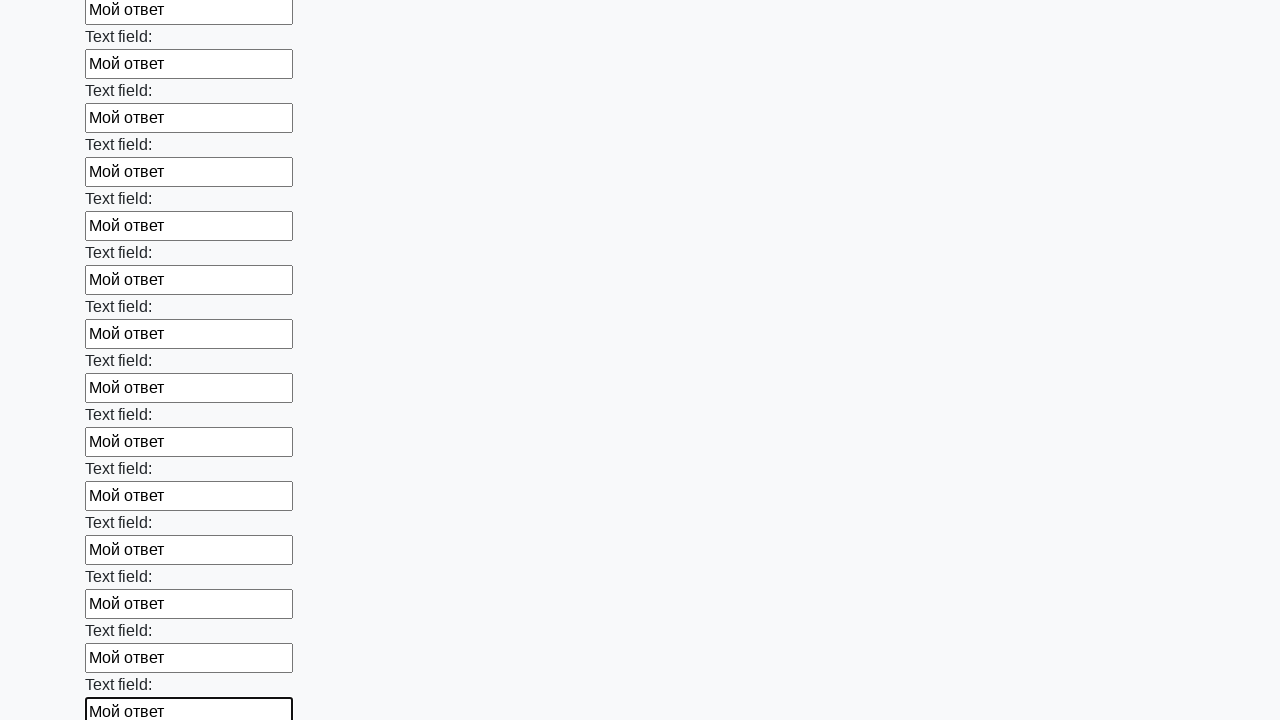

Filled text input field 85 with 'Мой ответ' on [type="text"] >> nth=84
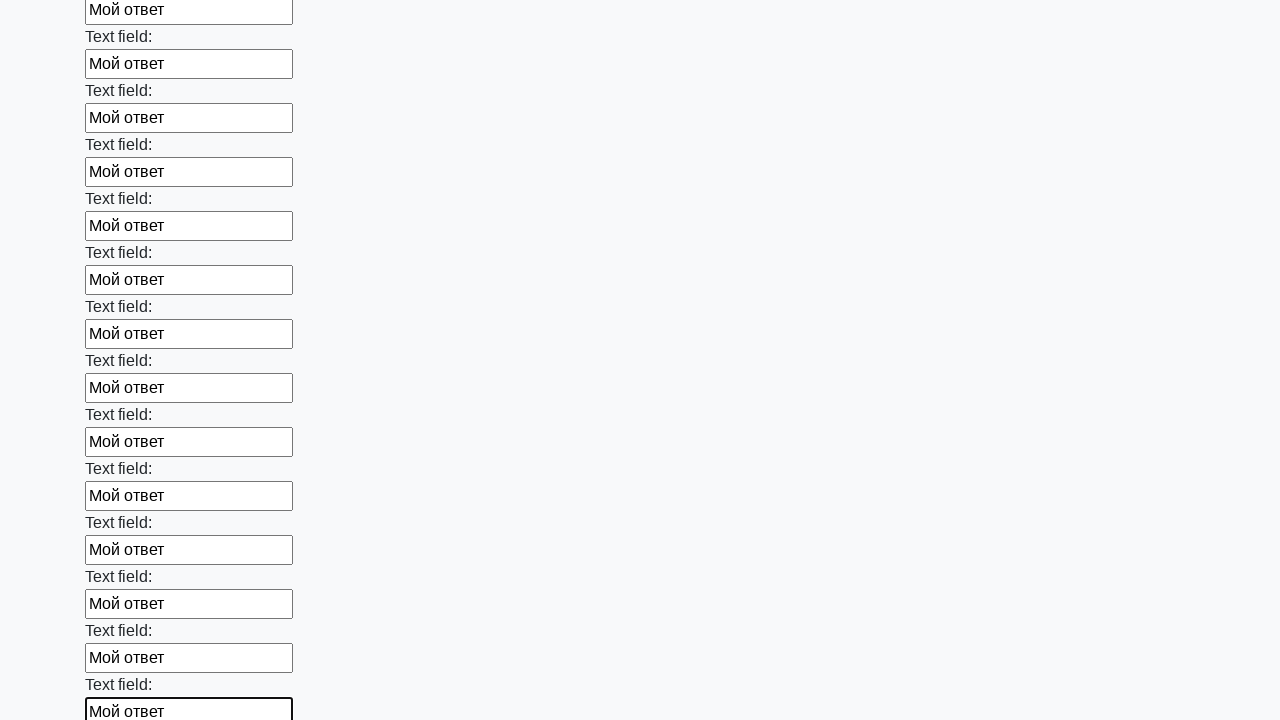

Filled text input field 86 with 'Мой ответ' on [type="text"] >> nth=85
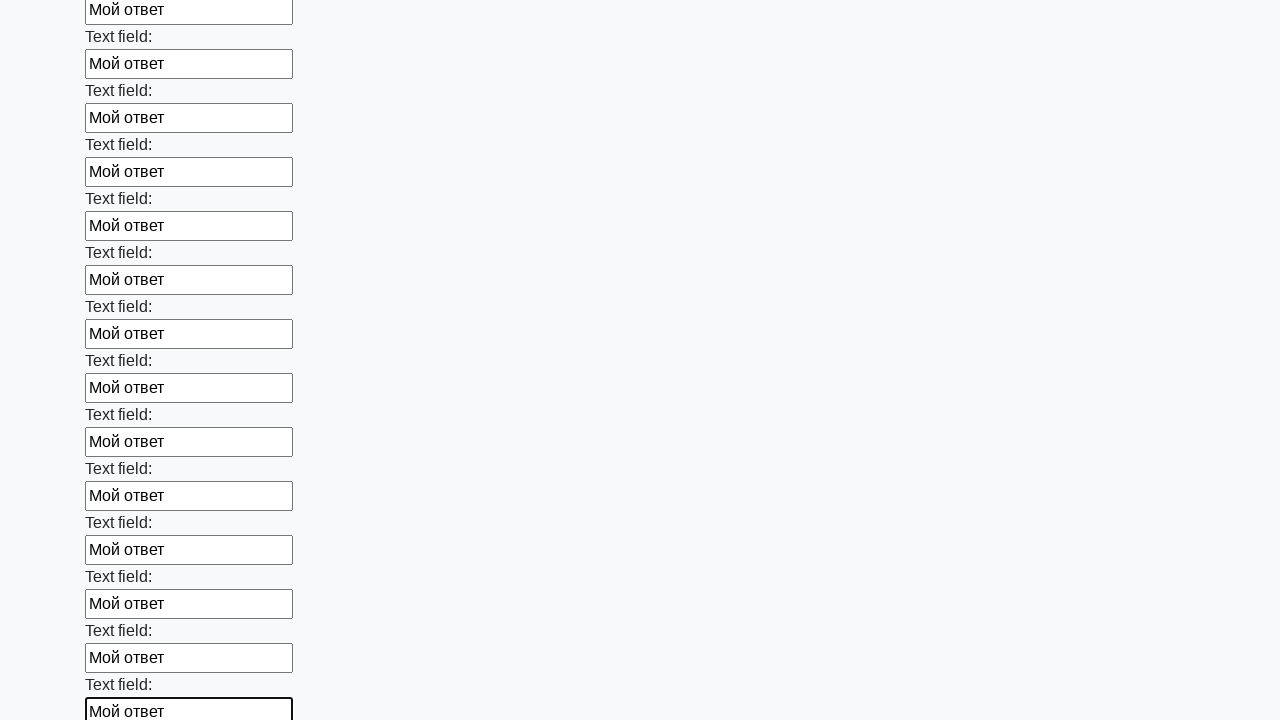

Filled text input field 87 with 'Мой ответ' on [type="text"] >> nth=86
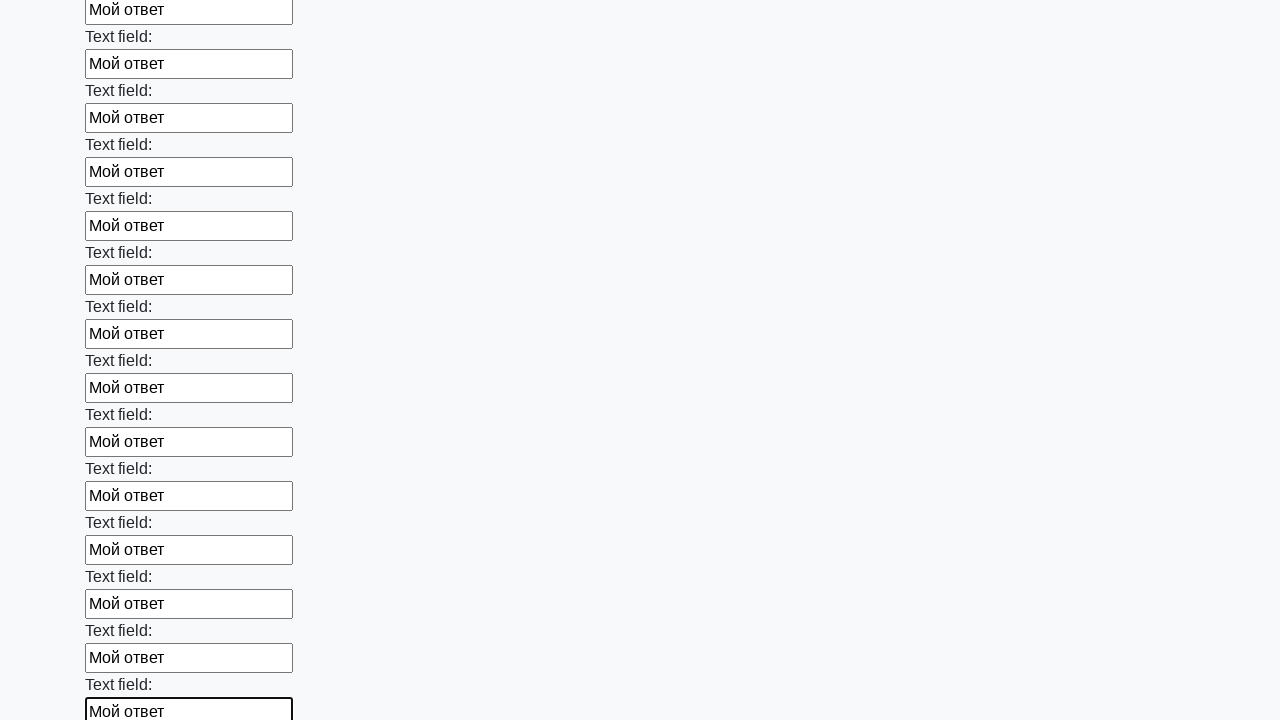

Filled text input field 88 with 'Мой ответ' on [type="text"] >> nth=87
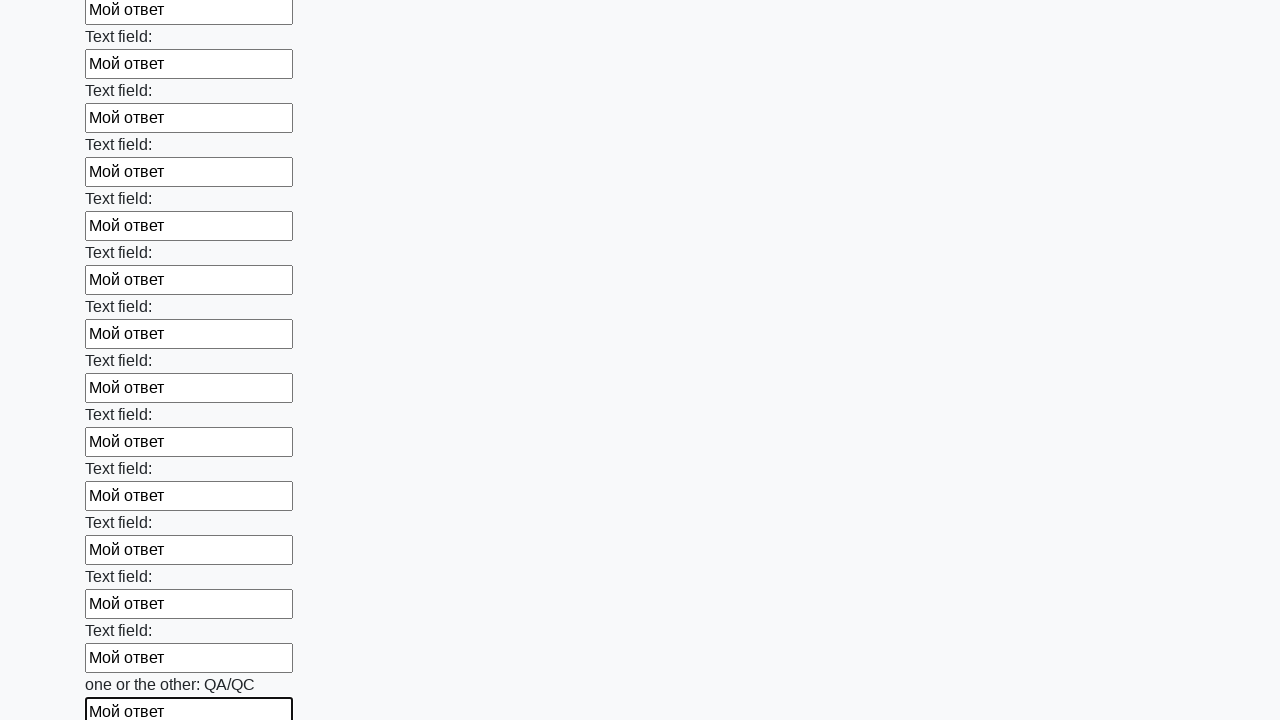

Filled text input field 89 with 'Мой ответ' on [type="text"] >> nth=88
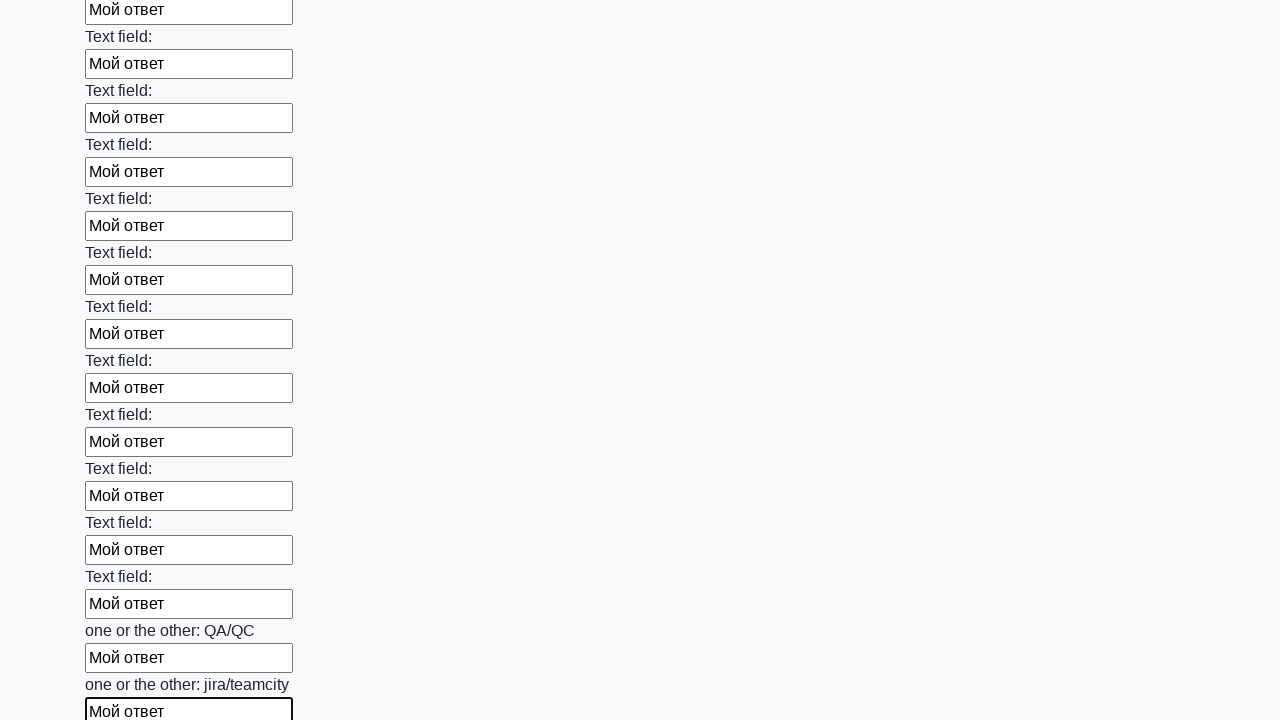

Filled text input field 90 with 'Мой ответ' on [type="text"] >> nth=89
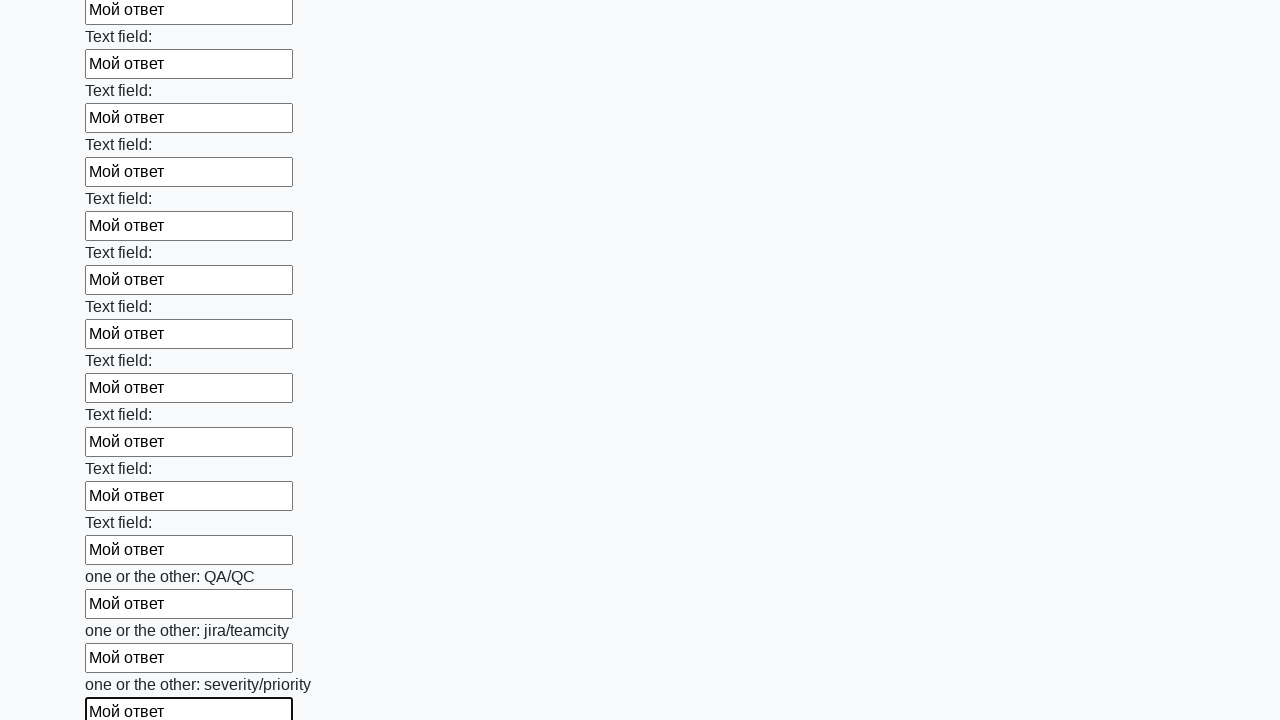

Filled text input field 91 with 'Мой ответ' on [type="text"] >> nth=90
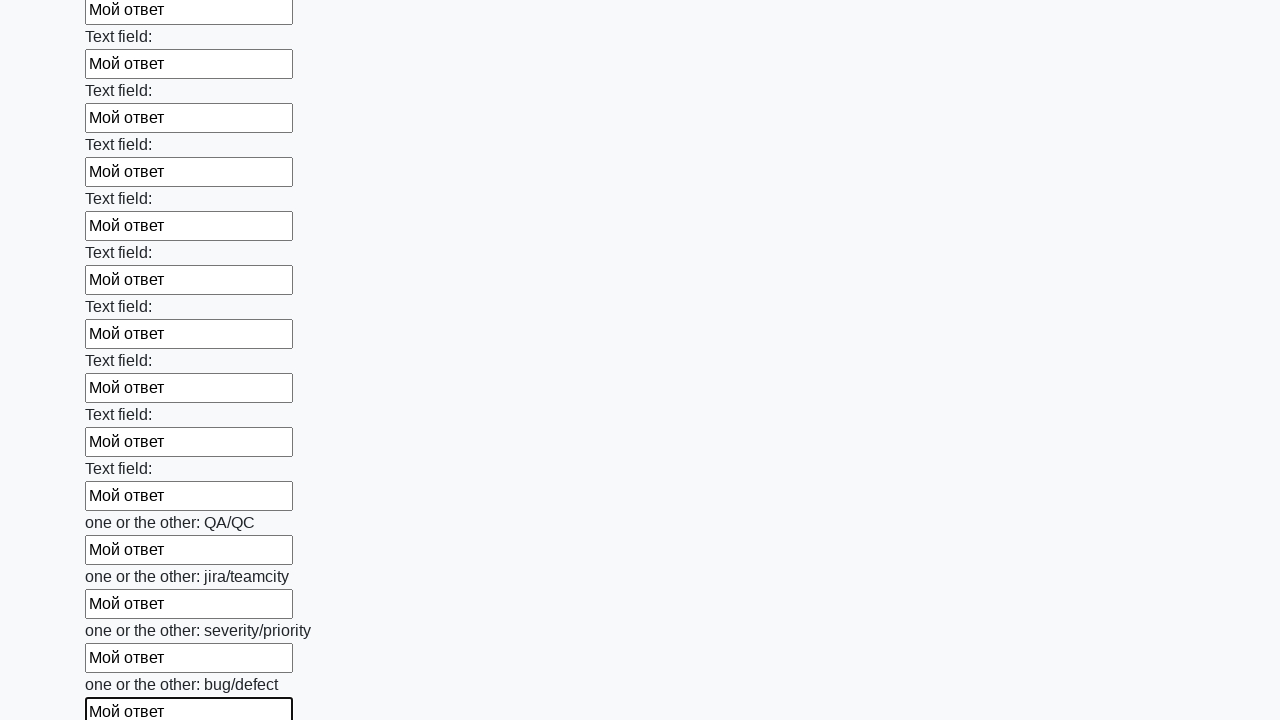

Filled text input field 92 with 'Мой ответ' on [type="text"] >> nth=91
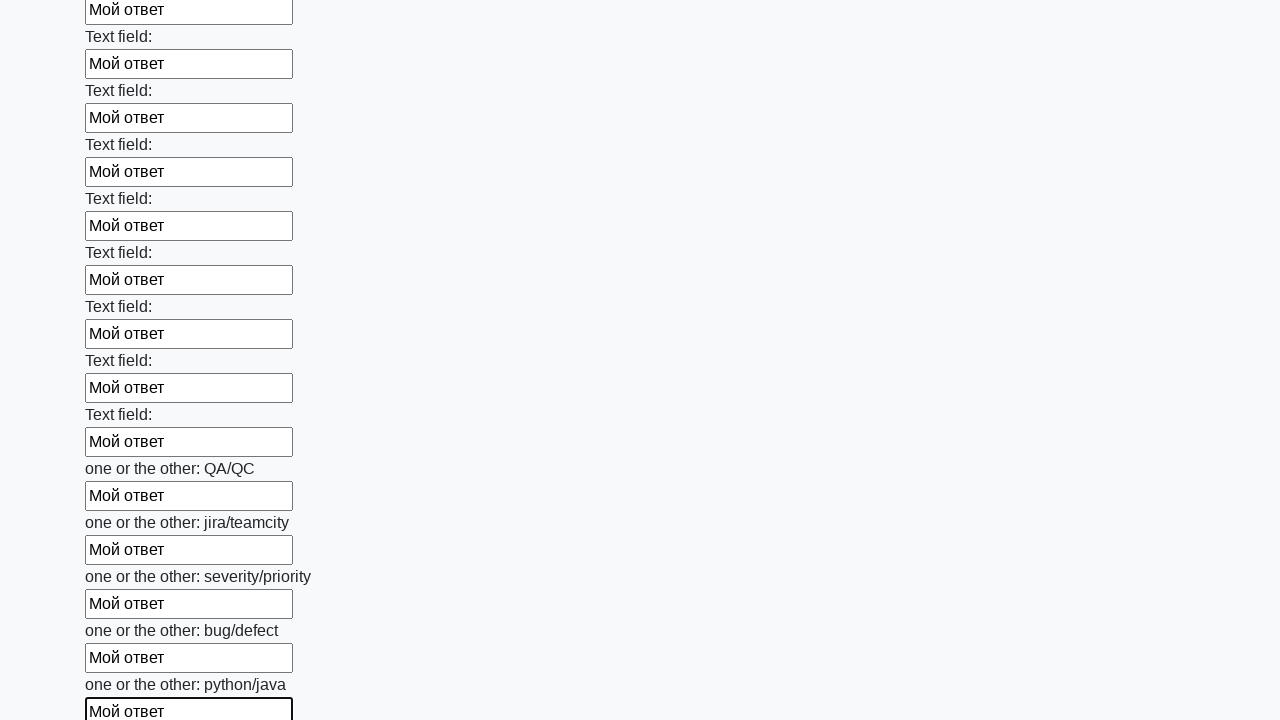

Filled text input field 93 with 'Мой ответ' on [type="text"] >> nth=92
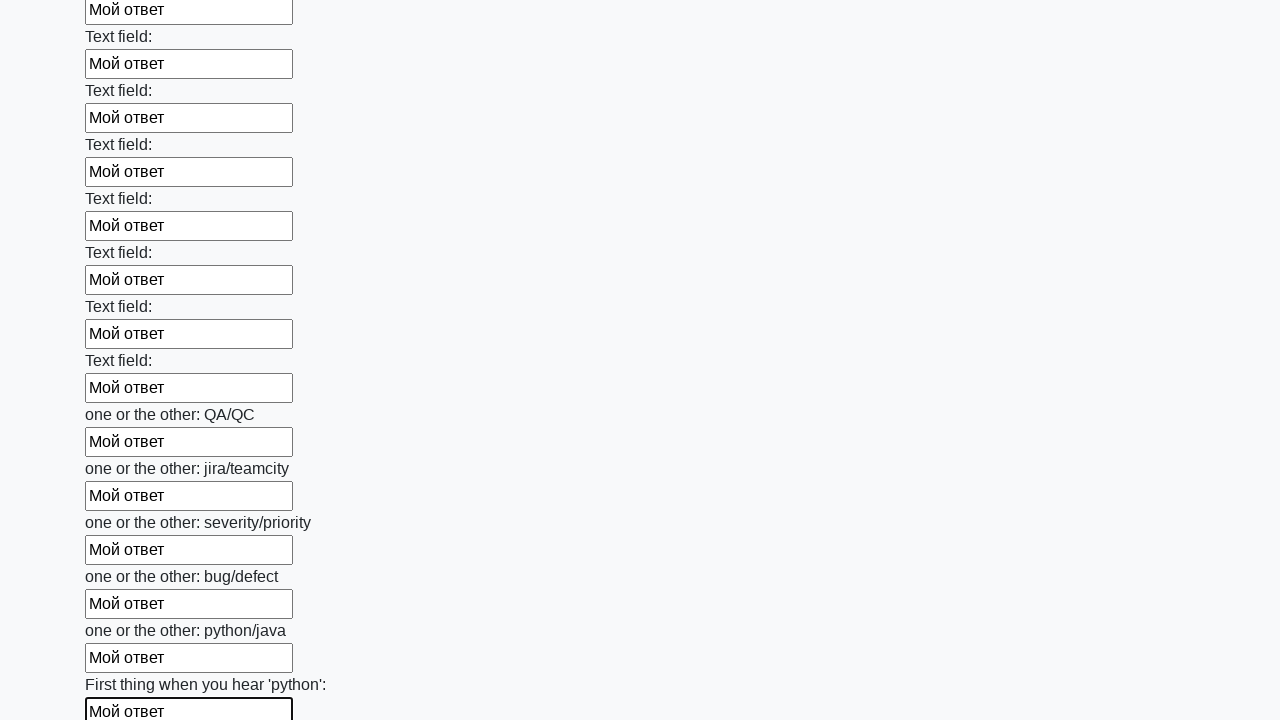

Filled text input field 94 with 'Мой ответ' on [type="text"] >> nth=93
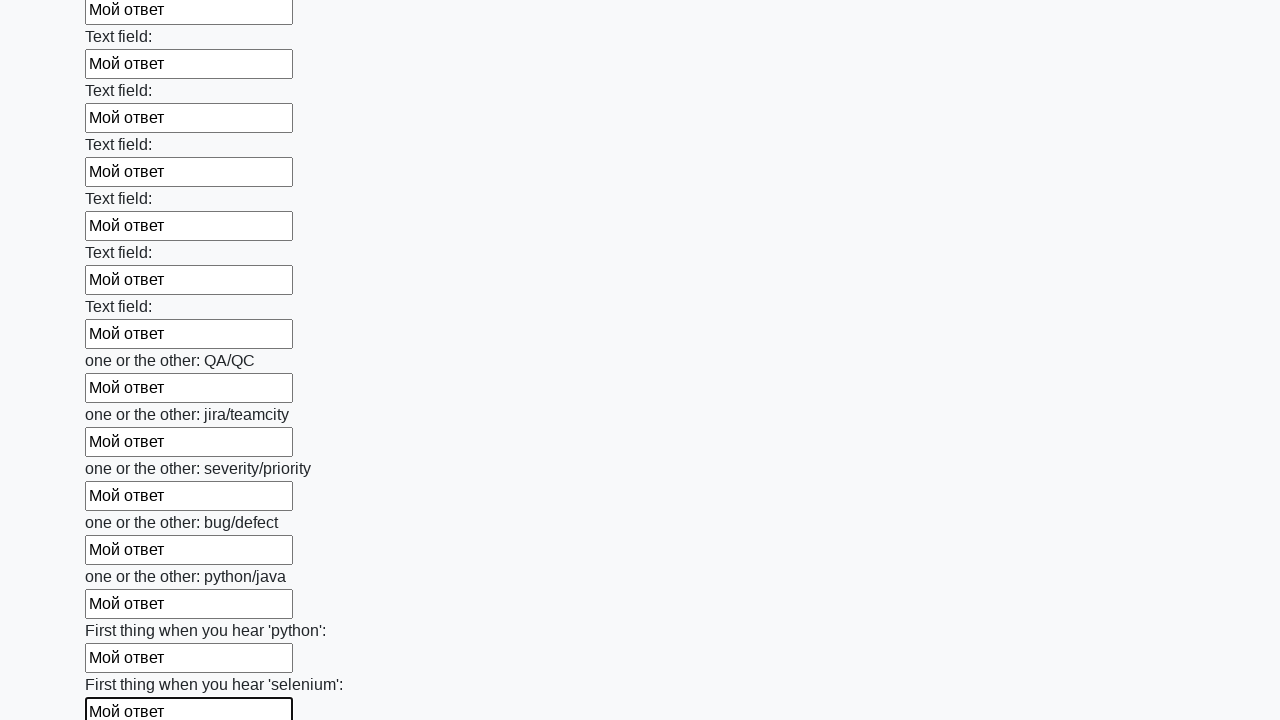

Filled text input field 95 with 'Мой ответ' on [type="text"] >> nth=94
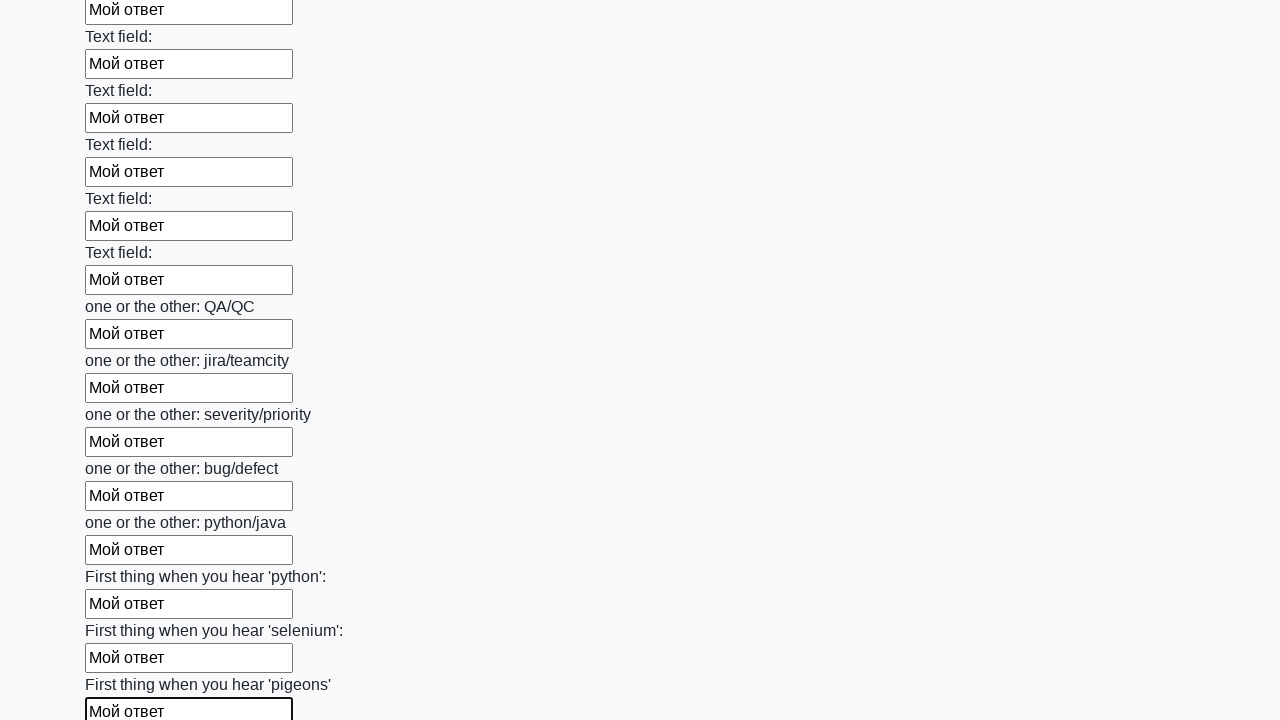

Filled text input field 96 with 'Мой ответ' on [type="text"] >> nth=95
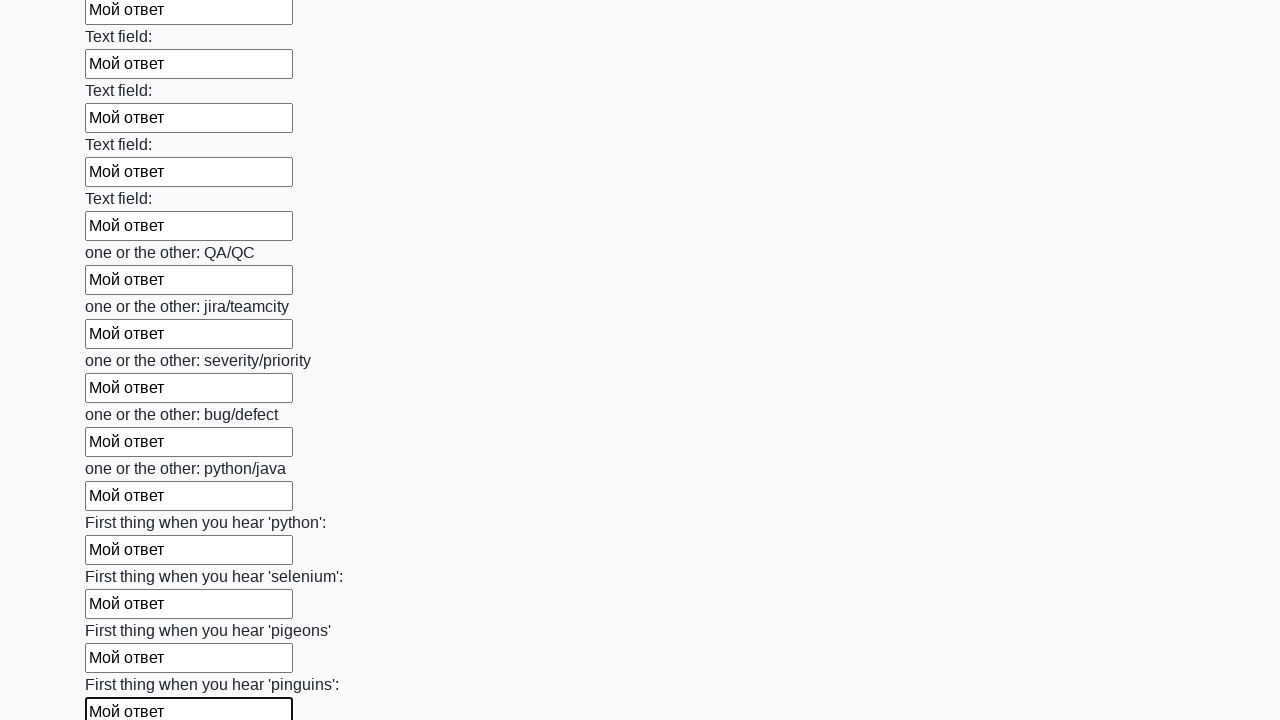

Filled text input field 97 with 'Мой ответ' on [type="text"] >> nth=96
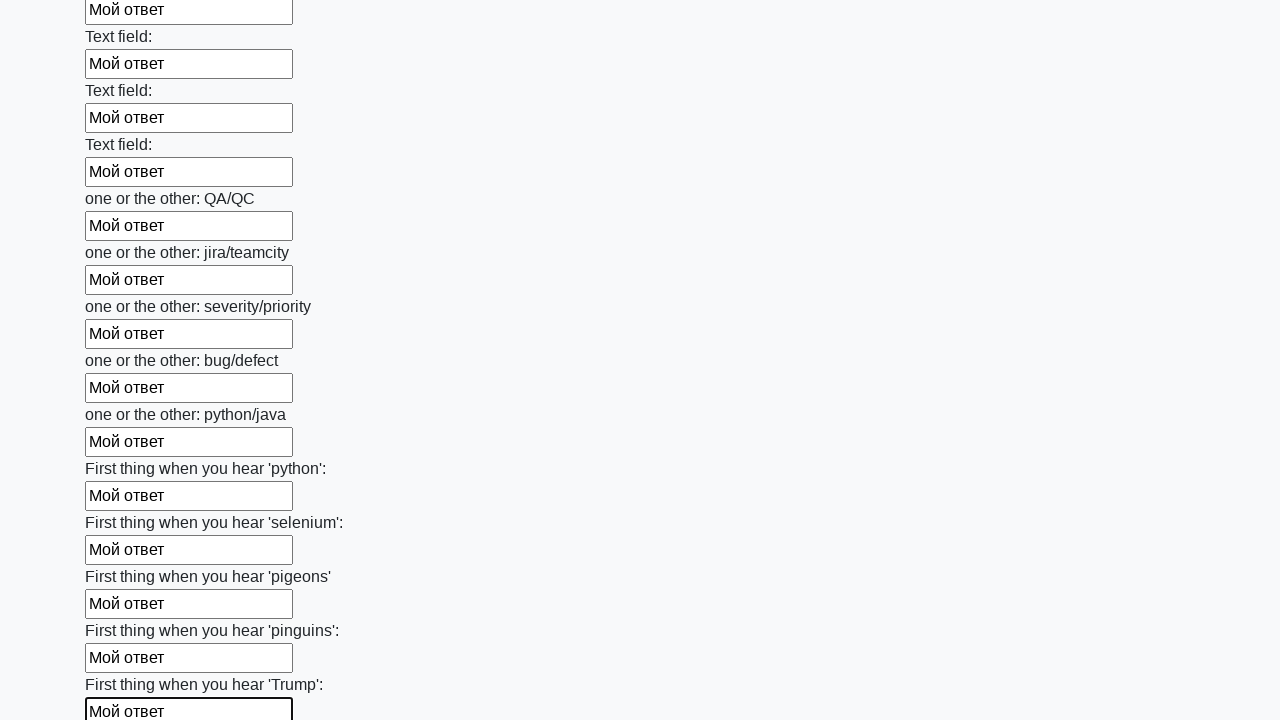

Filled text input field 98 with 'Мой ответ' on [type="text"] >> nth=97
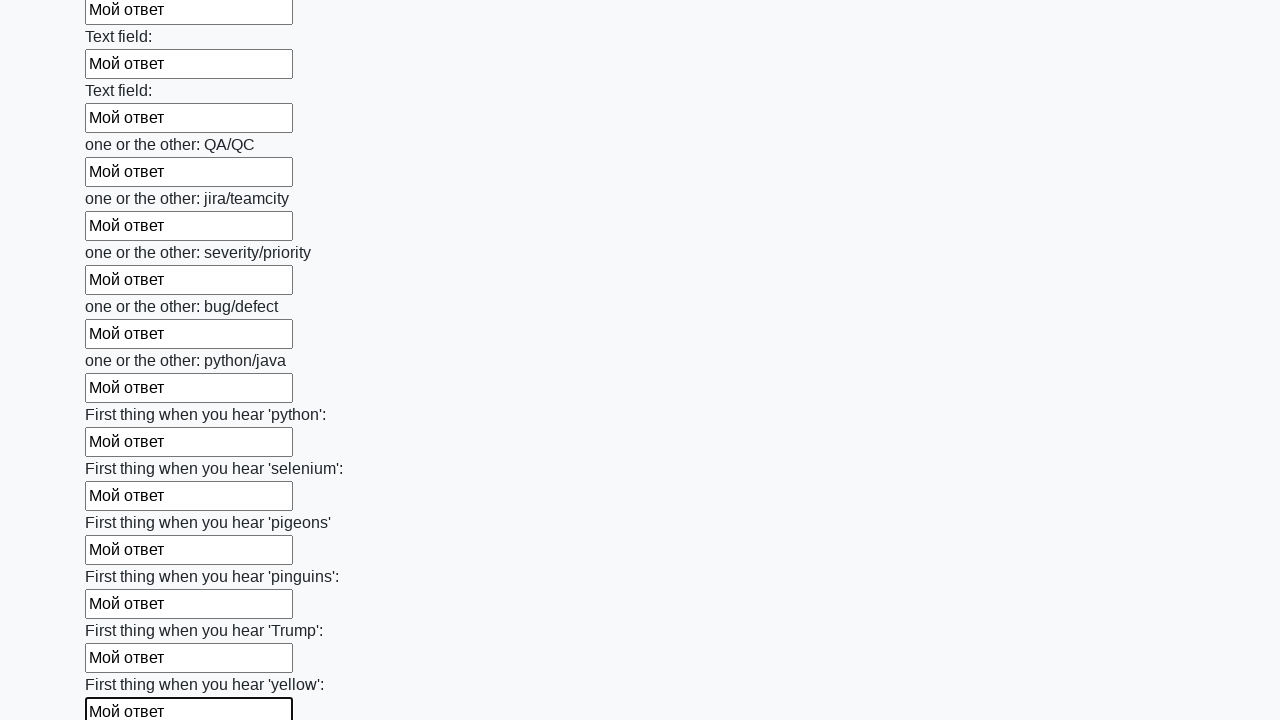

Filled text input field 99 with 'Мой ответ' on [type="text"] >> nth=98
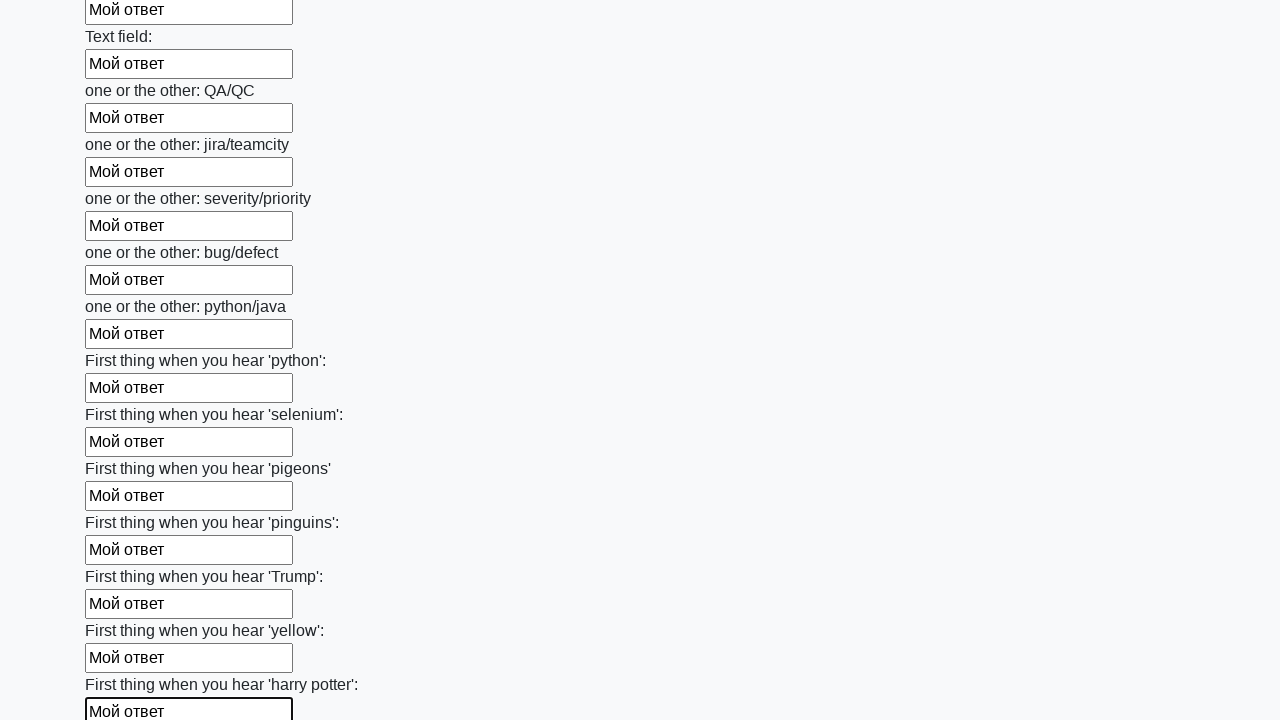

Filled text input field 100 with 'Мой ответ' on [type="text"] >> nth=99
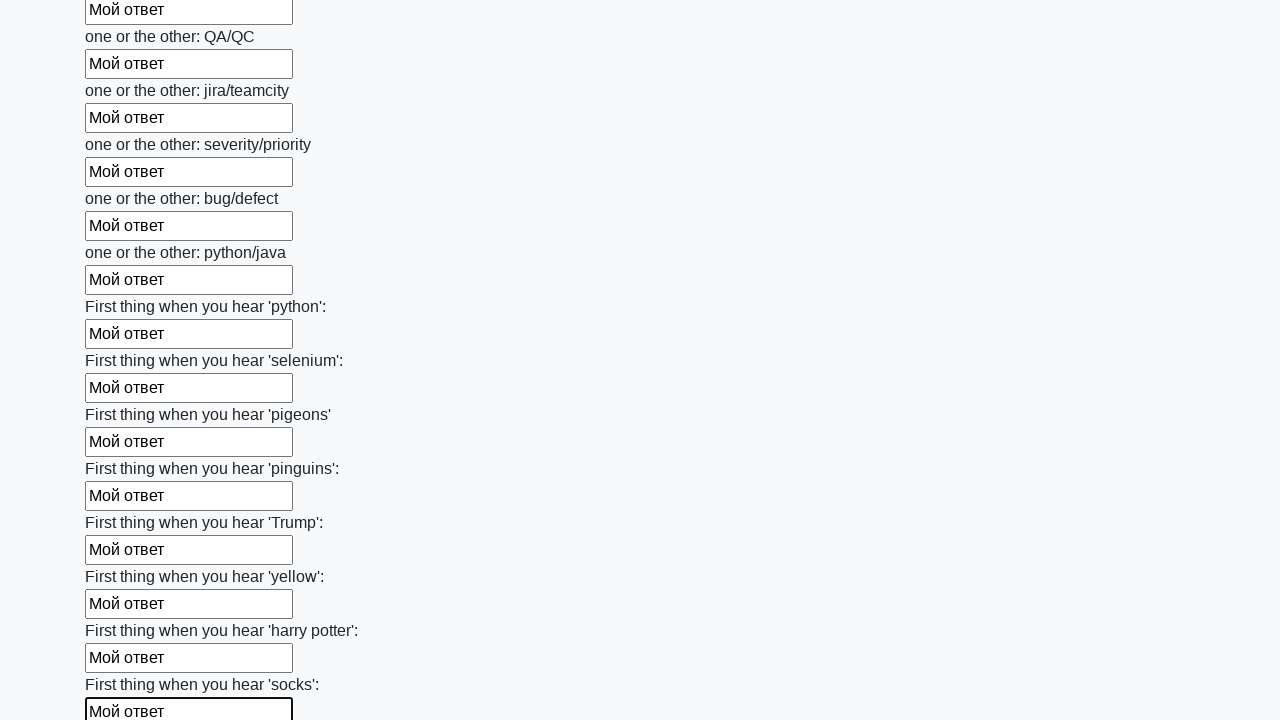

Clicked the submit button to submit the form at (123, 611) on button.btn
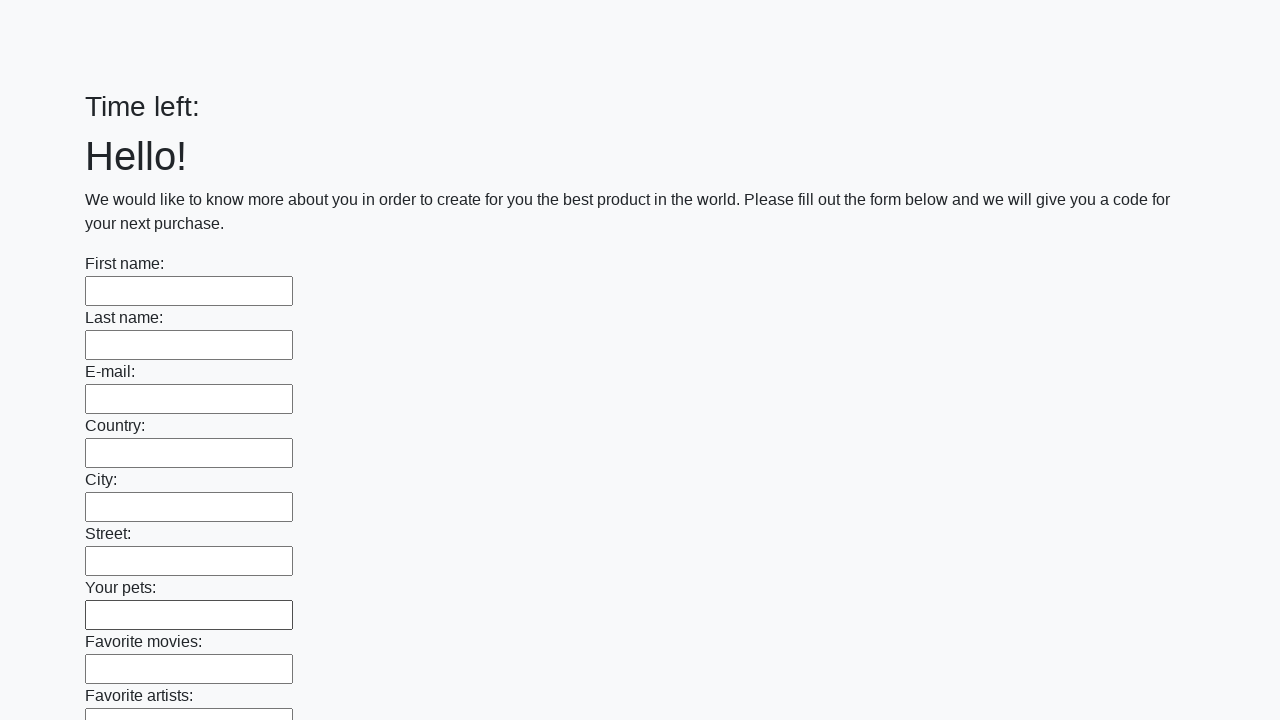

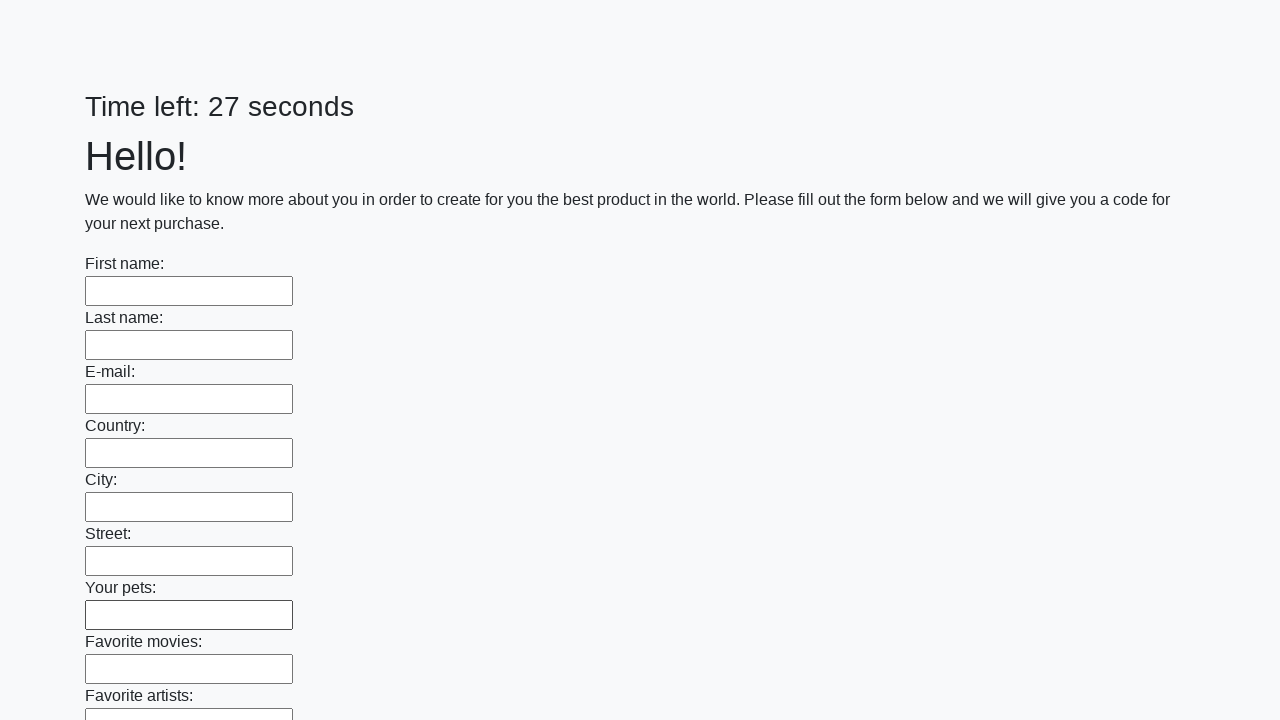